Tests a multi-step form submission process by filling personal information, address details, and payment information across three form pages, then repeating the process multiple times.

Starting URL: https://onfly-rpa-forms-62njbv2kbq-uc.a.run.app/

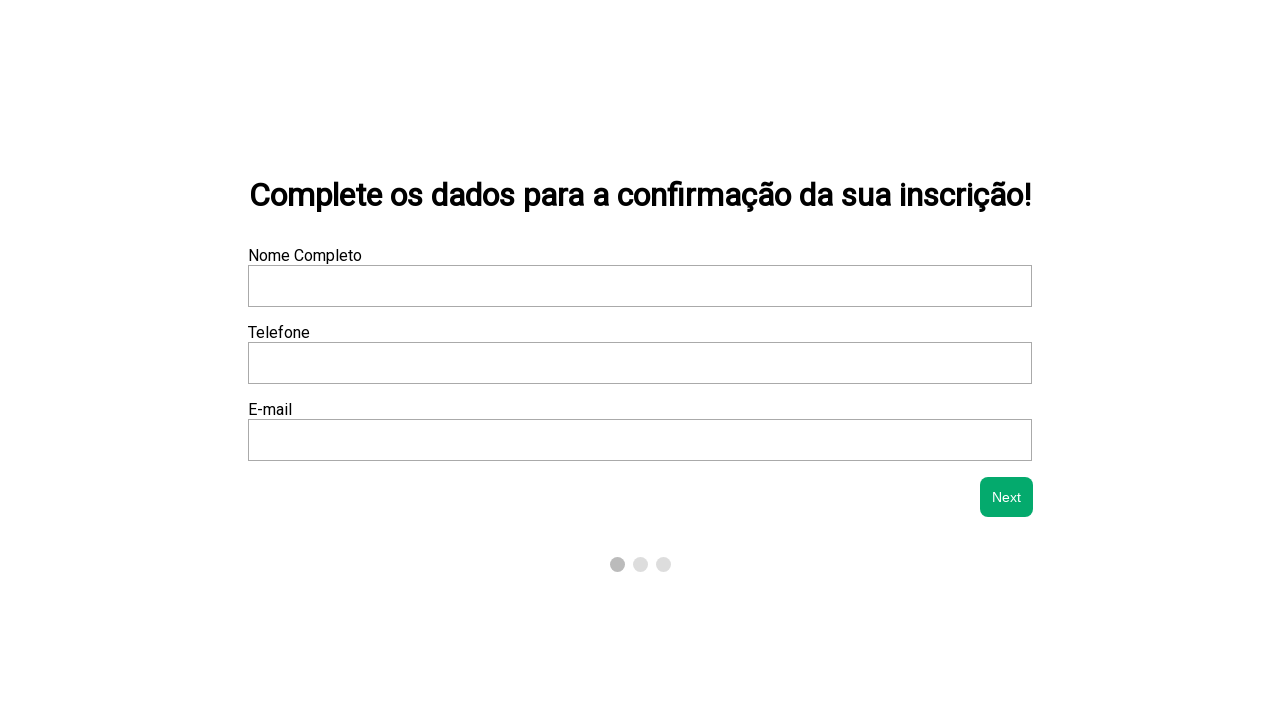

Name input field is visible
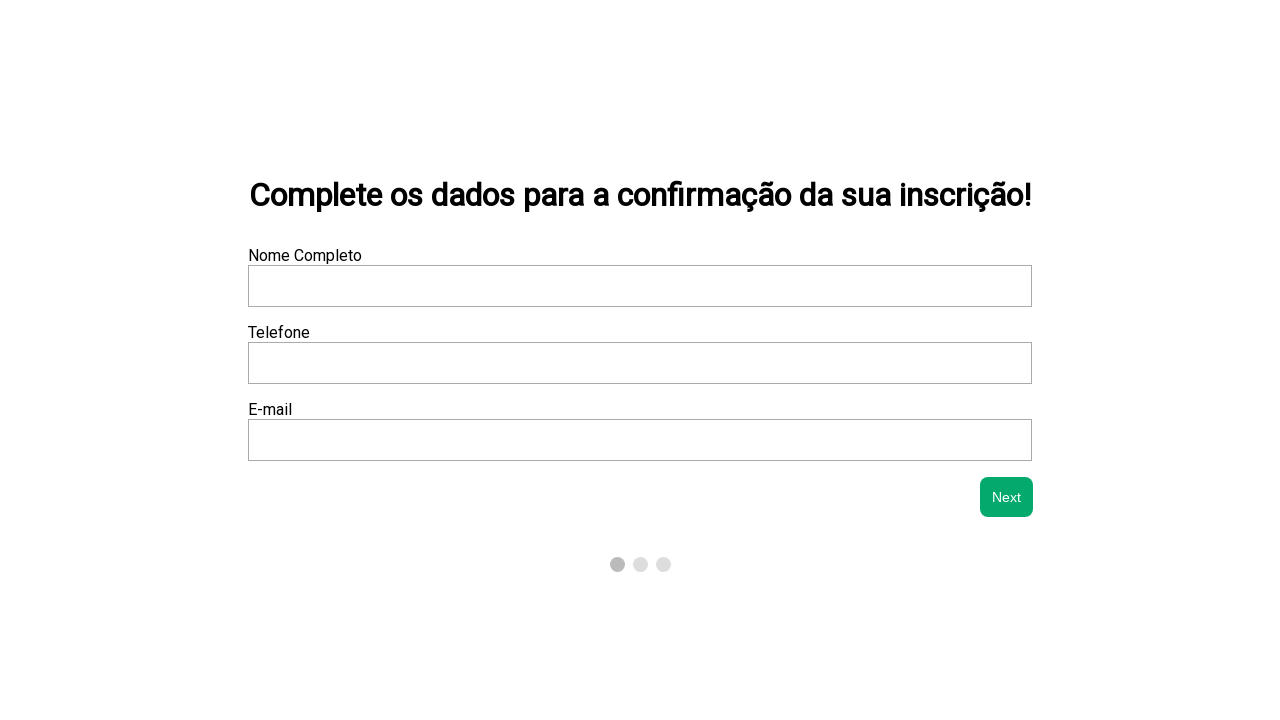

Filled name field with 'Maria Santos' on xpath=/html/body/div/div[2]/form/div[1]/div[1]/input
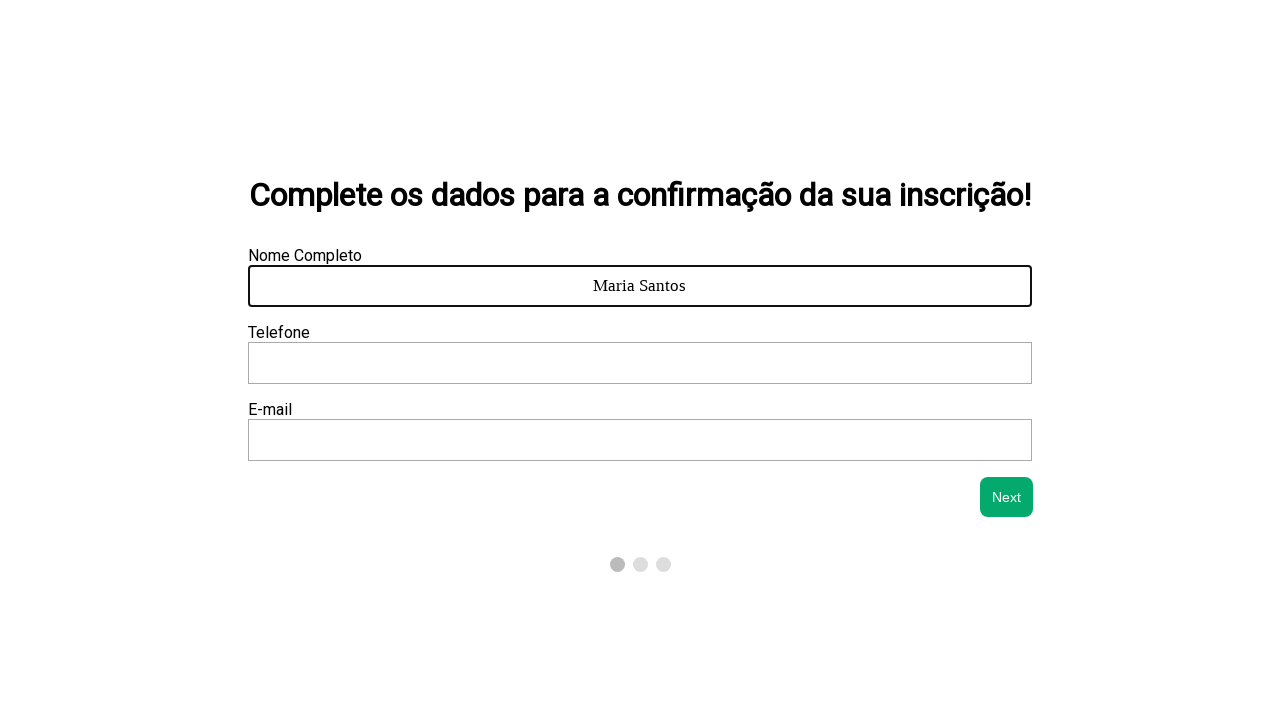

Phone input field is visible
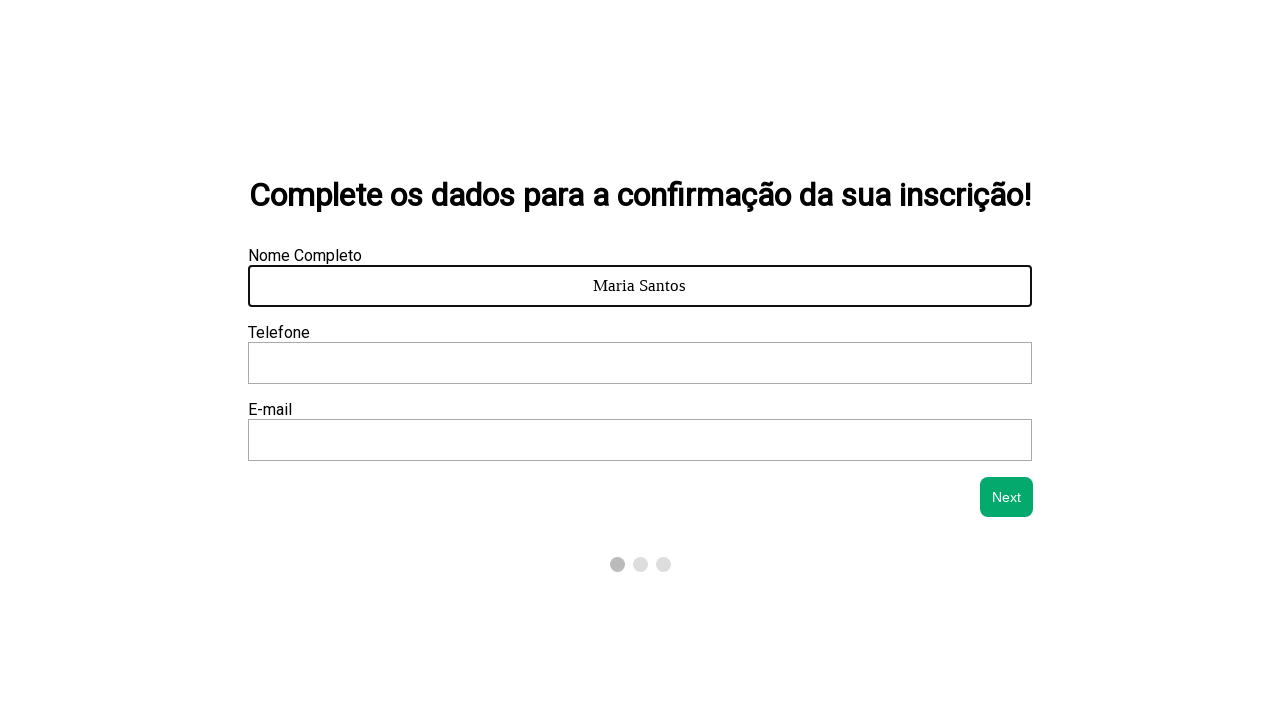

Filled phone field with '(11) 98765-4321' on xpath=/html/body/div/div[2]/form/div[1]/div[2]/input
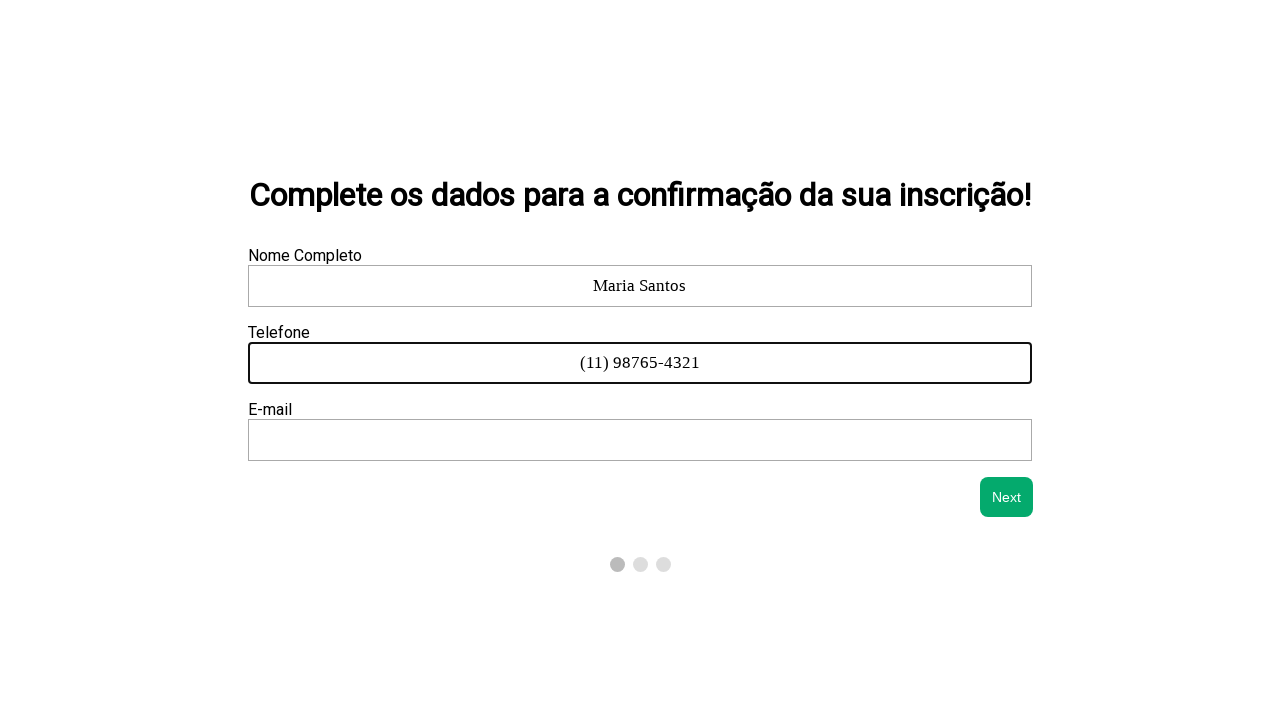

Email input field is visible
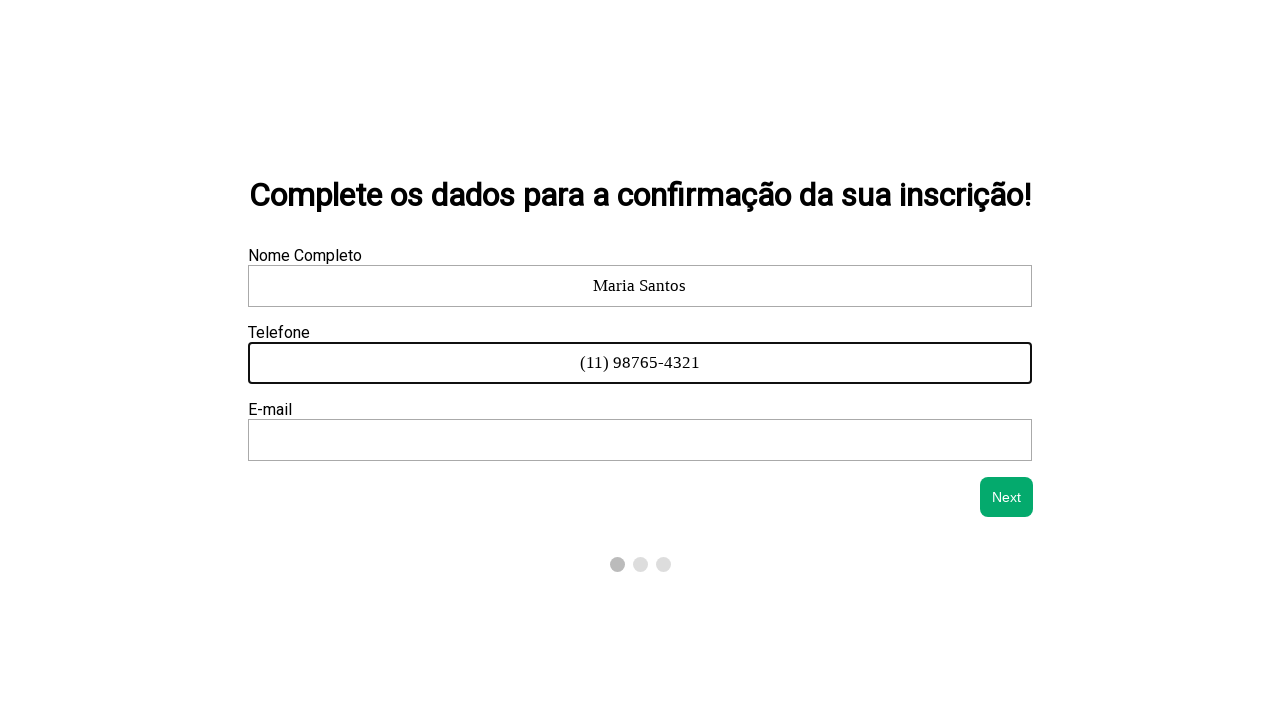

Filled email field with 'maria.santos@testmail.com' on xpath=/html/body/div/div[2]/form/div[1]/div[3]/input
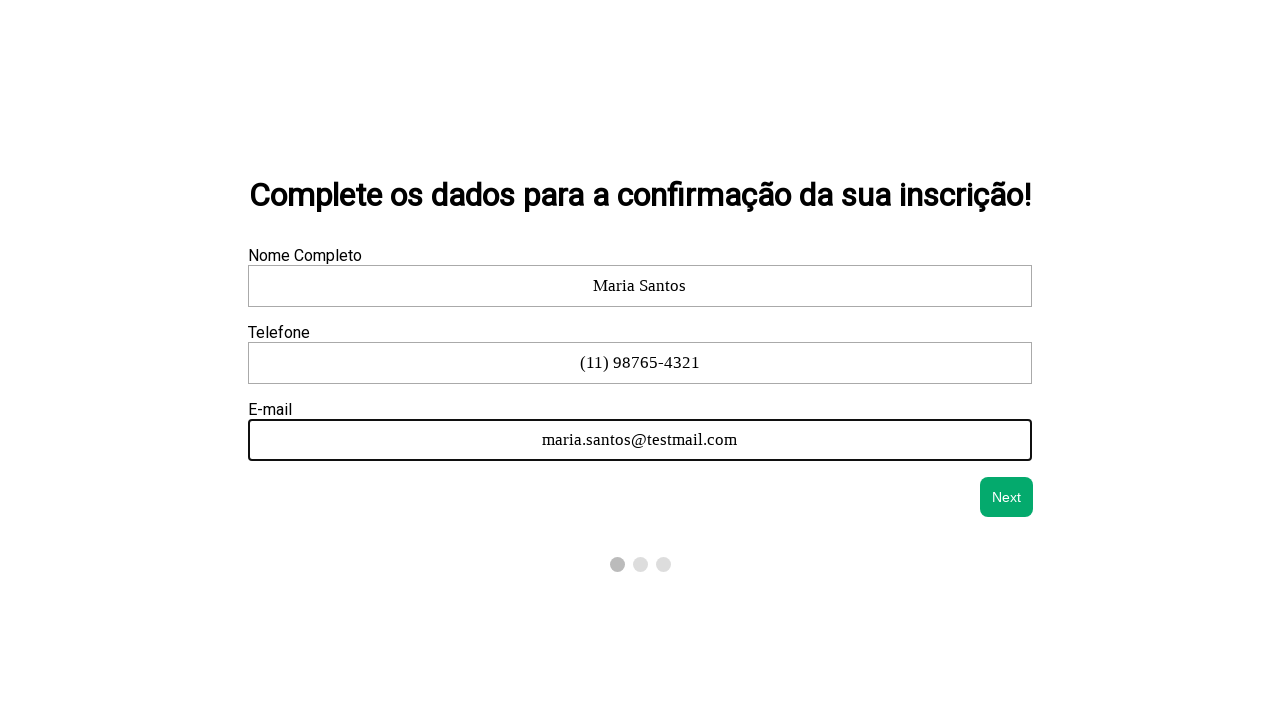

Clicked next button to proceed to address information at (1007, 497) on #next-btn
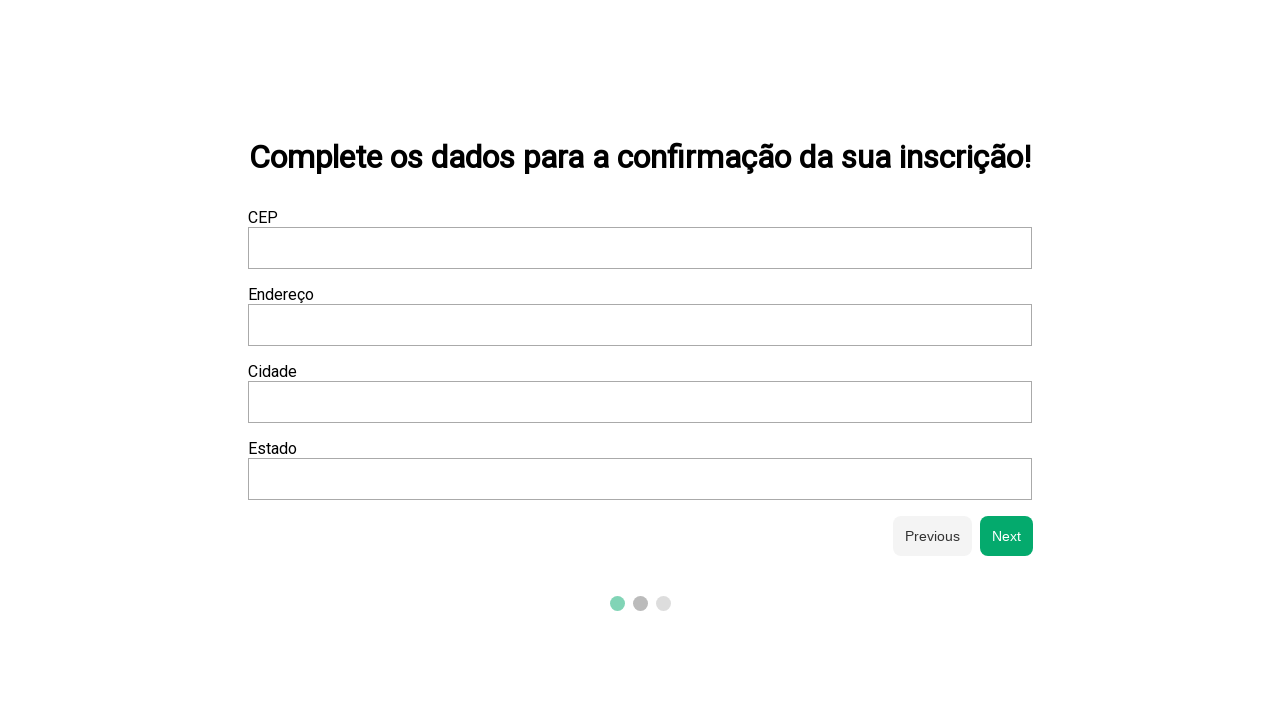

CEP input field is visible
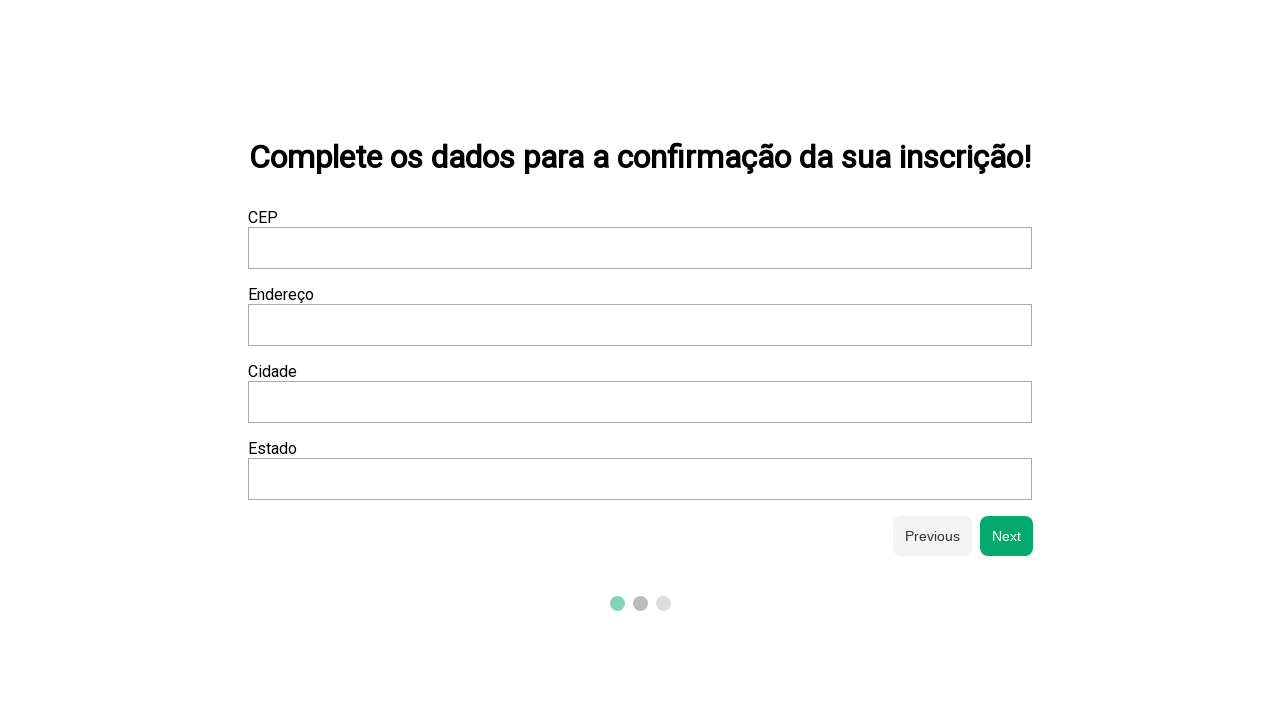

Filled CEP field with '01310100' on xpath=/html/body/div/div[2]/form/div[2]/div[1]/input
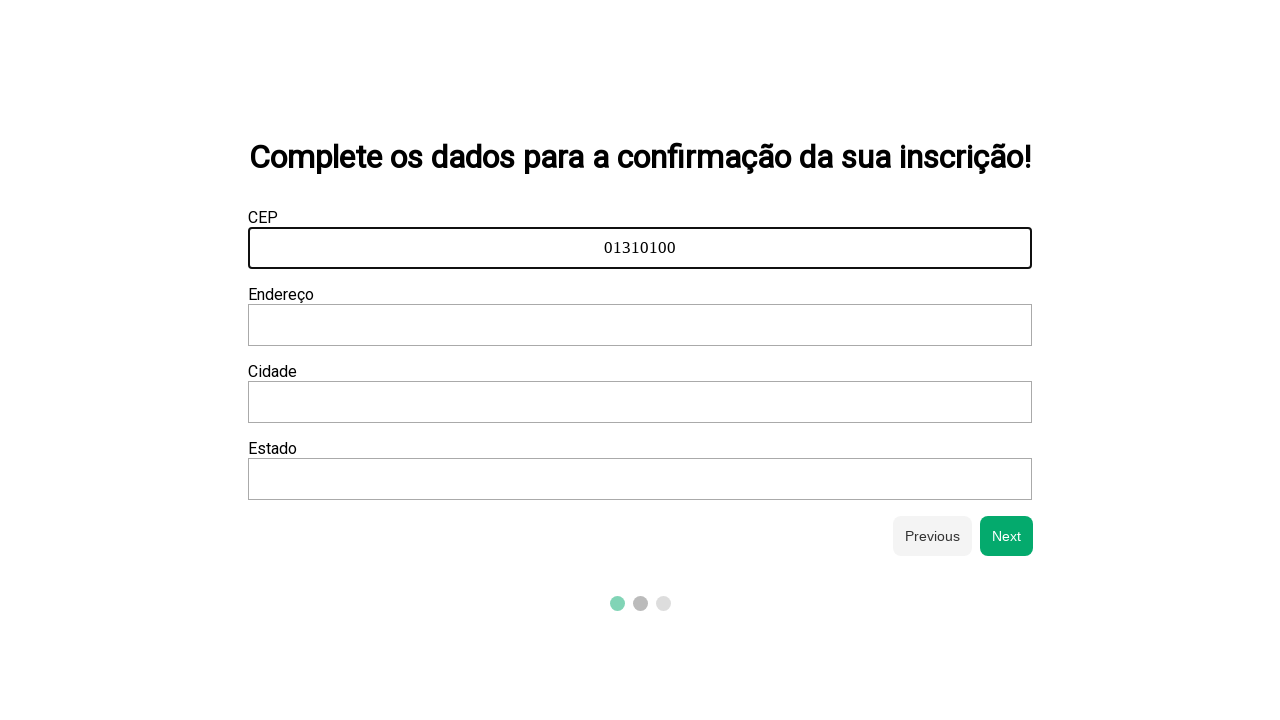

Address input field is visible
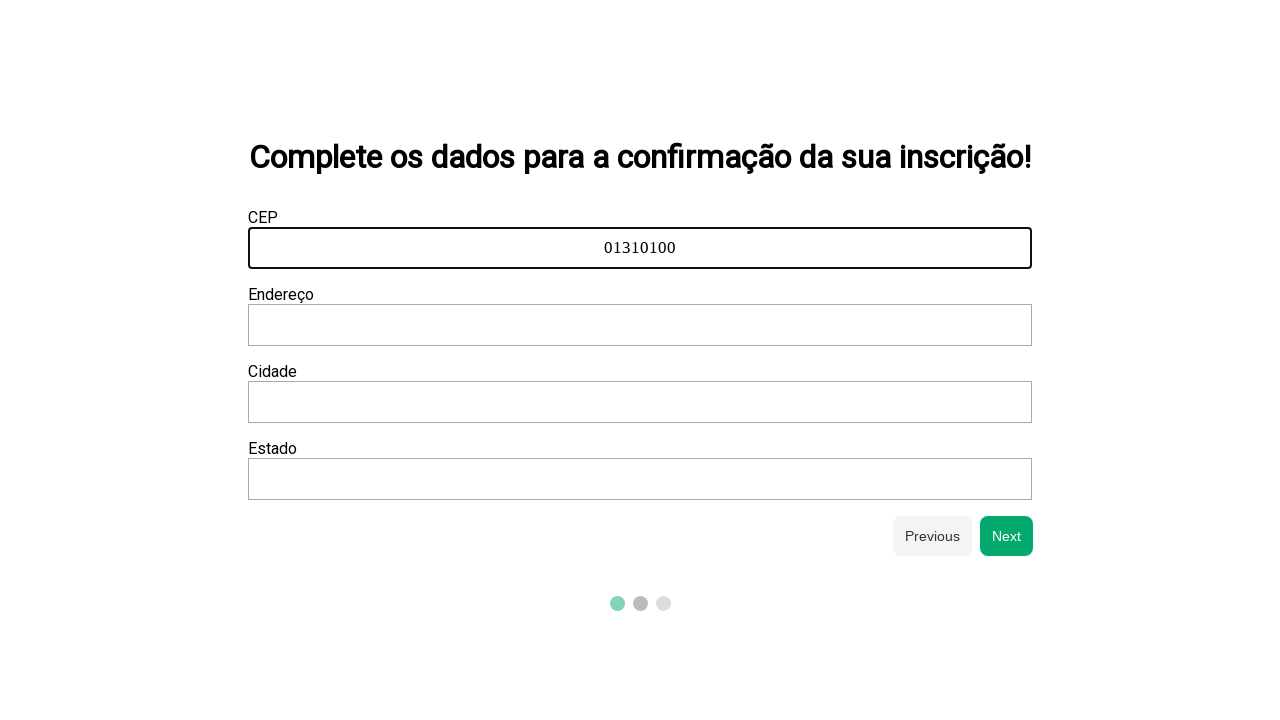

Filled address field with 'Avenida Paulista 1000' on xpath=/html/body/div/div[2]/form/div[2]/div[2]/input
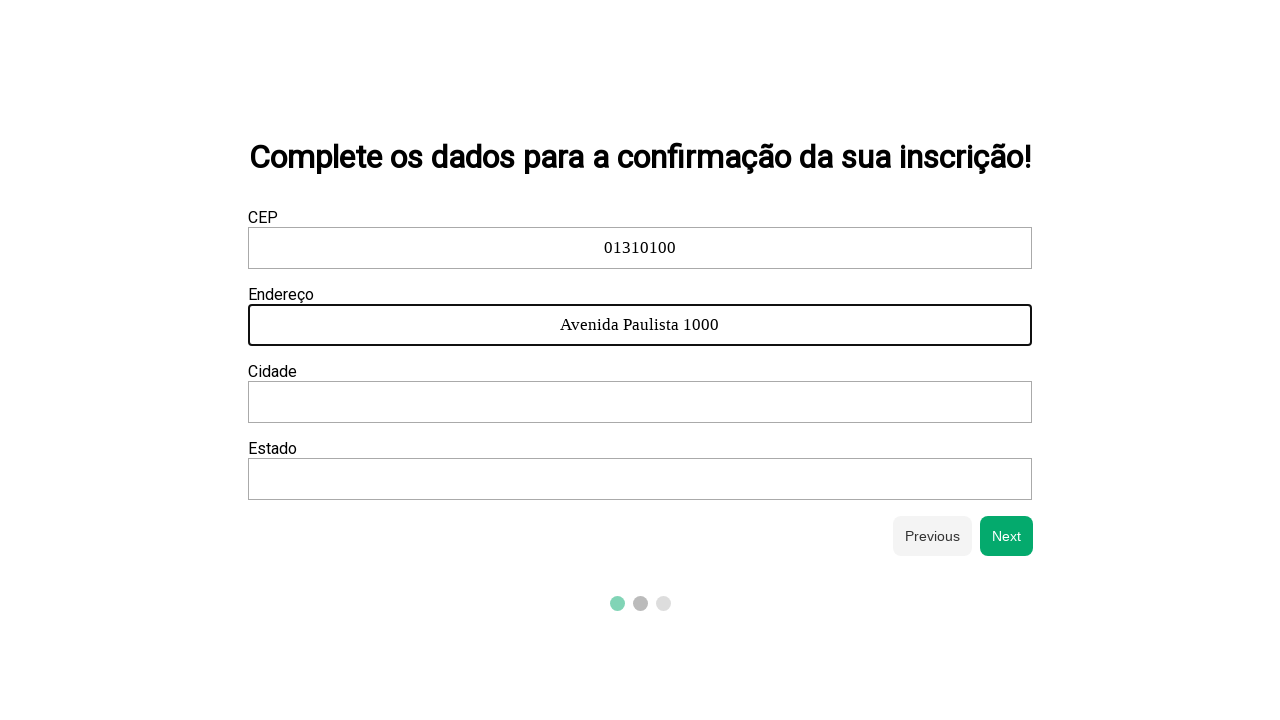

City input field is visible
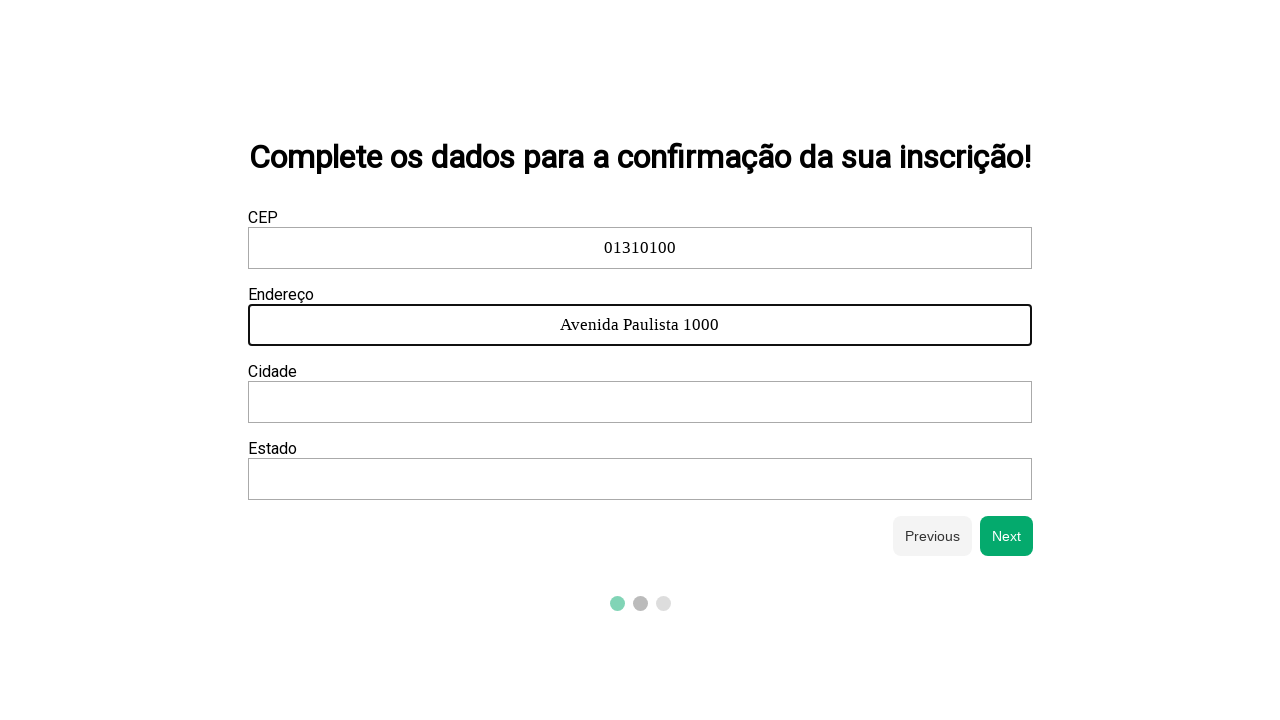

Filled city field with 'São Paulo' on xpath=/html/body/div/div[2]/form/div[2]/div[3]/input
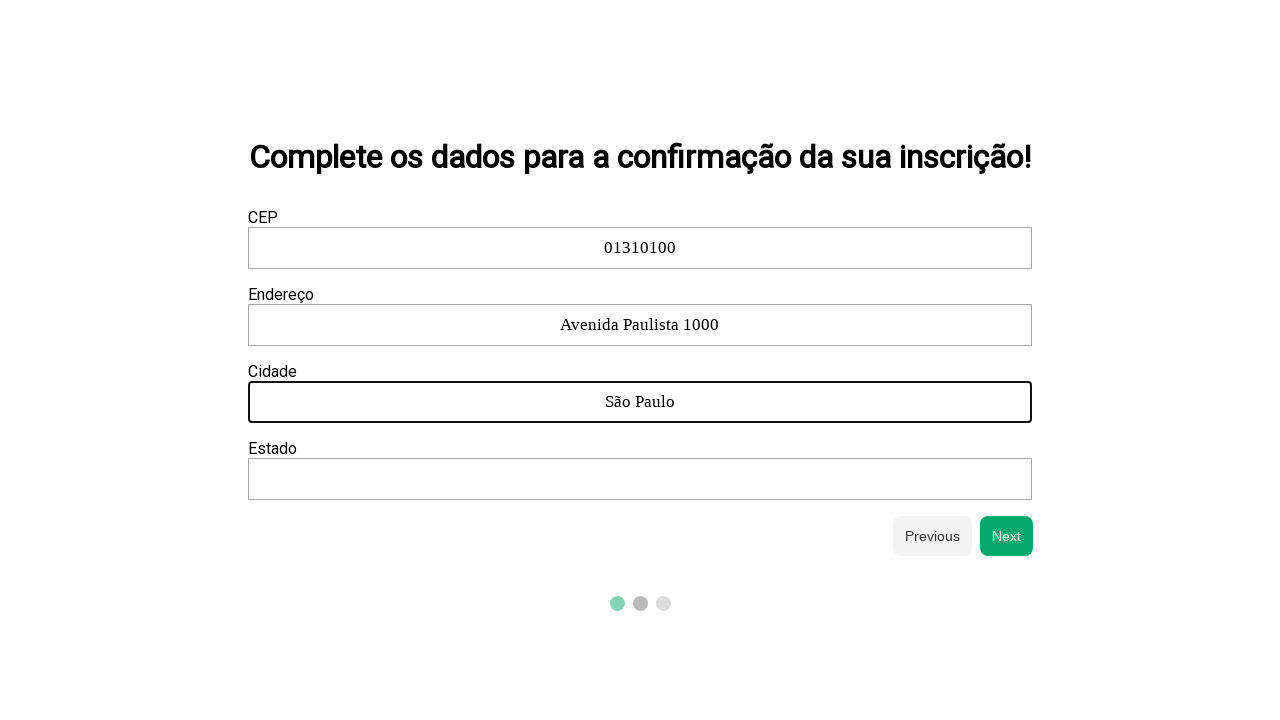

State input field is visible
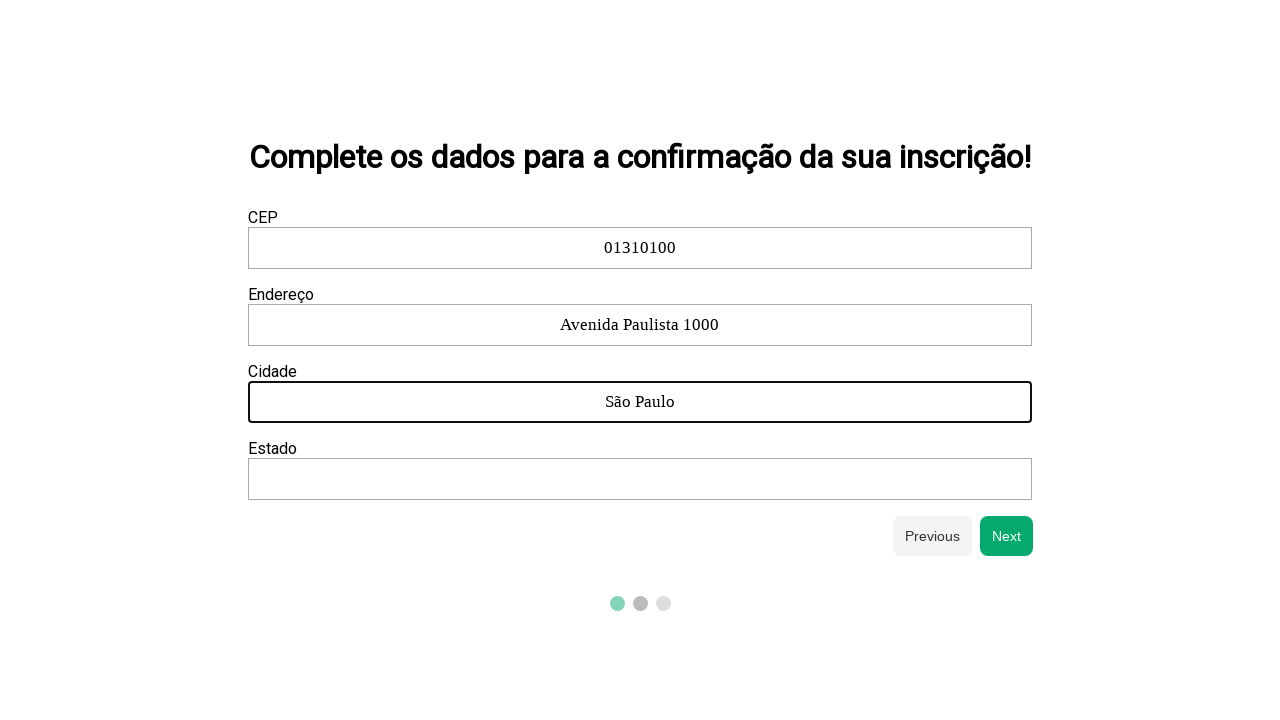

Filled state field with 'SP' on xpath=/html/body/div/div[2]/form/div[2]/div[4]/input
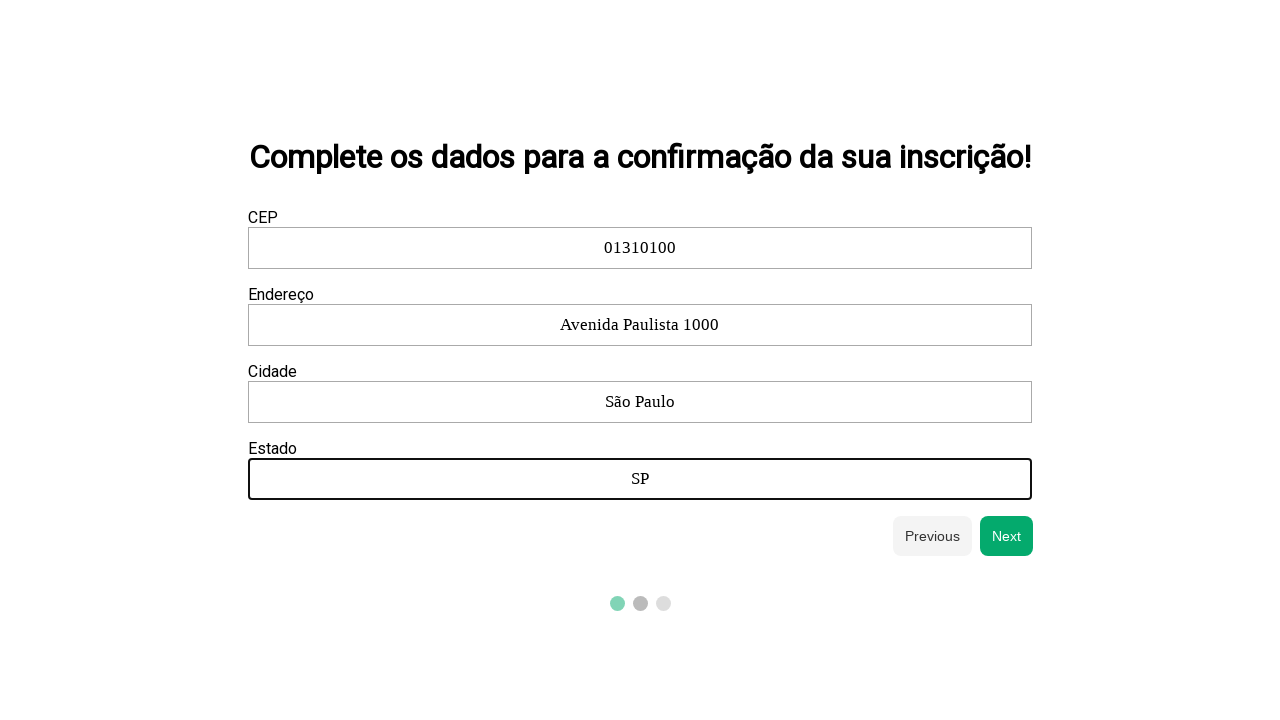

Clicked next button to proceed to payment information at (1007, 536) on #next-btn
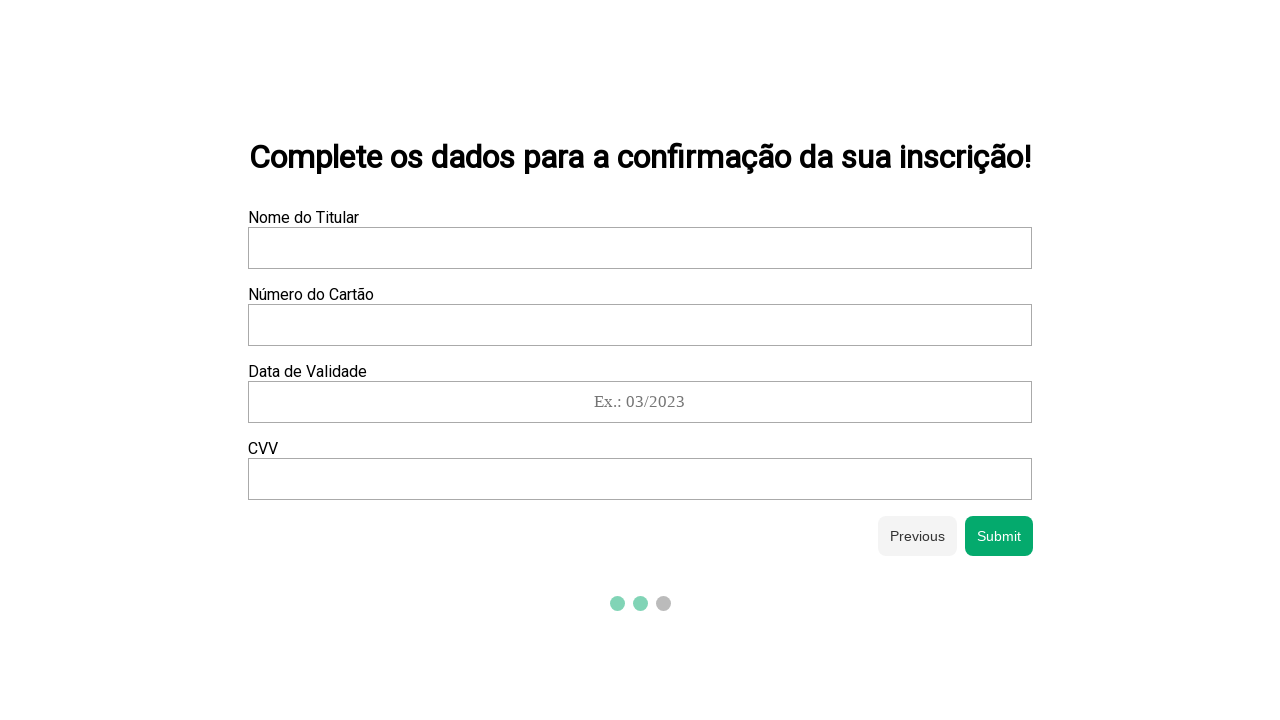

Cardholder name input field is visible
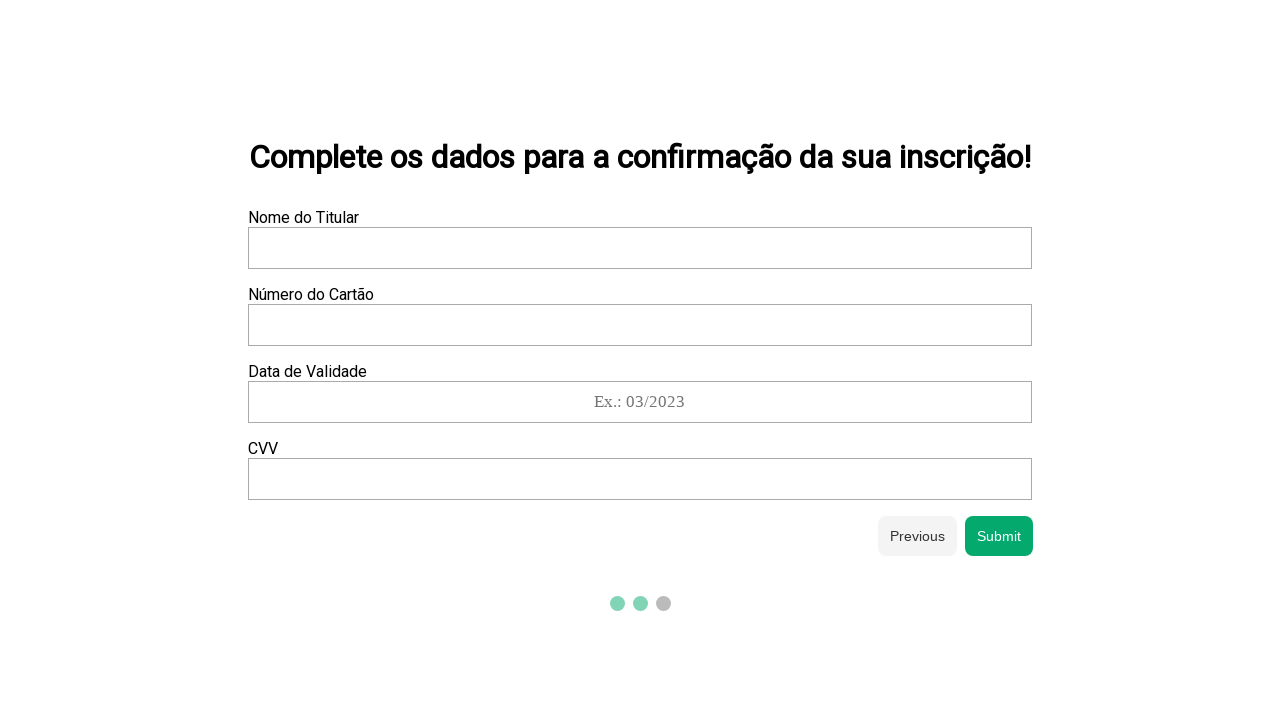

Filled cardholder name field with 'Maria Santos' on xpath=/html/body/div/div[2]/form/div[3]/div[1]/input
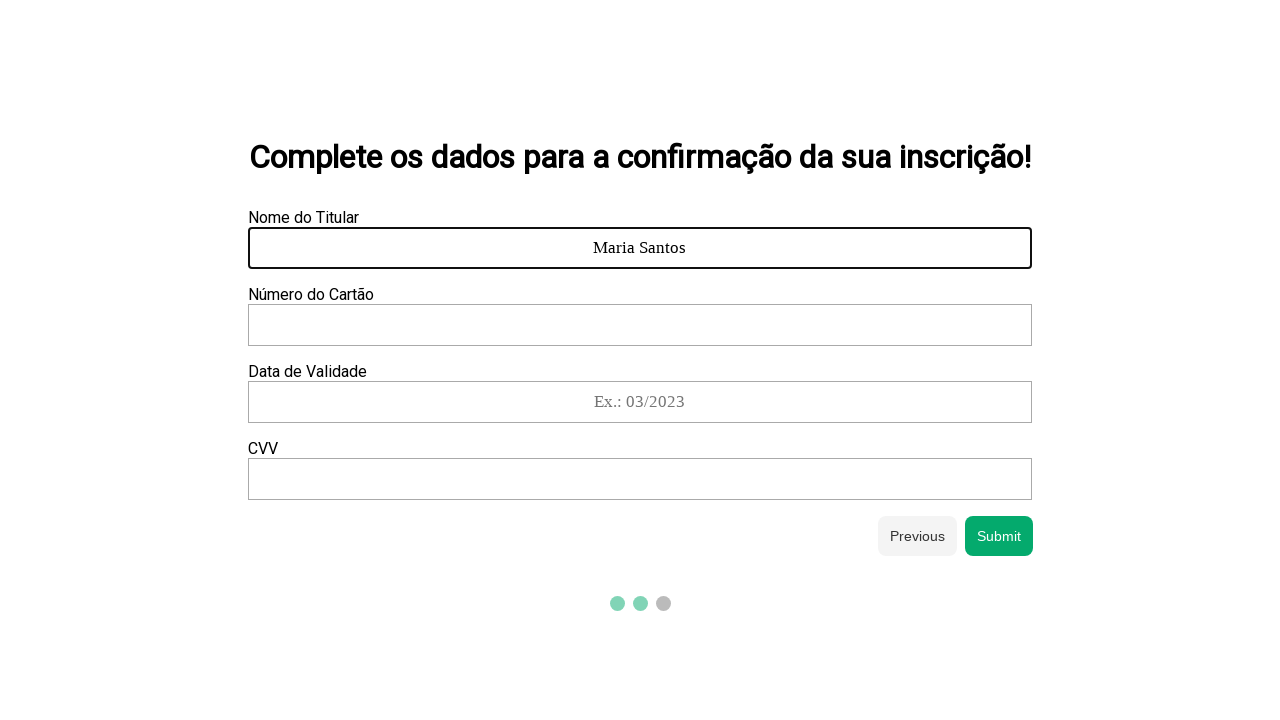

Card number input field is visible
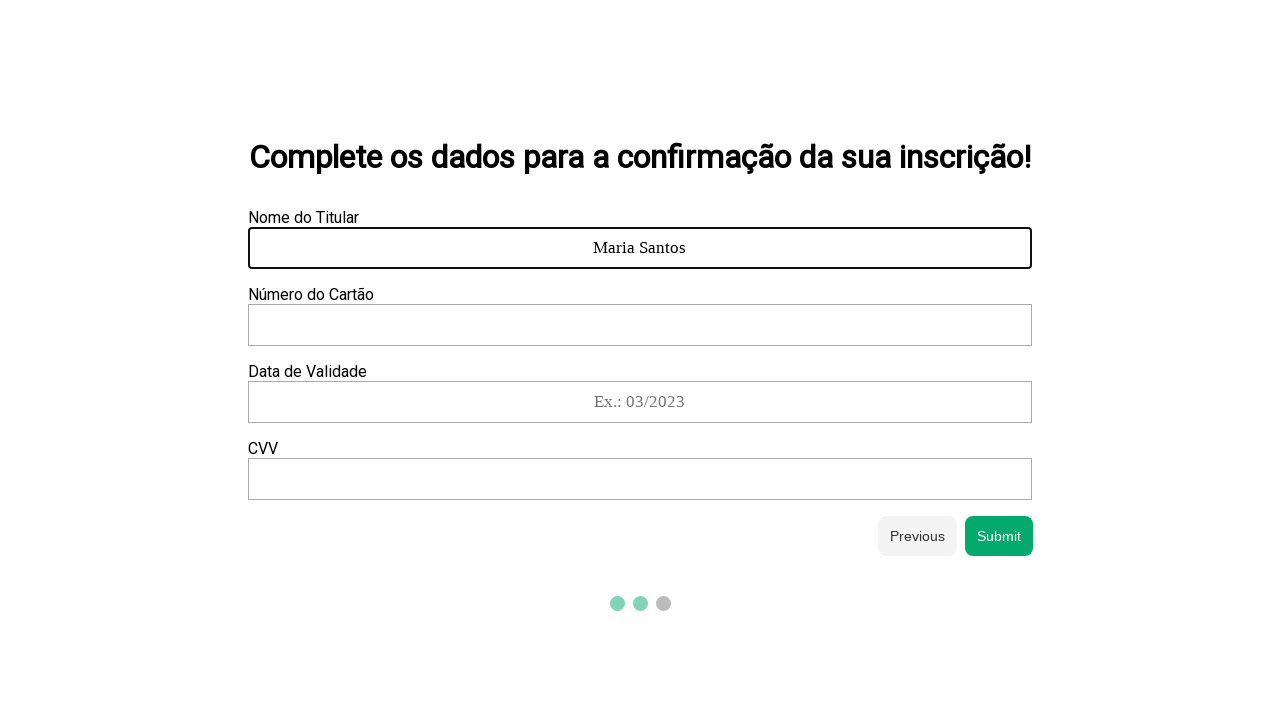

Filled card number field with '4111111111111111' on xpath=/html/body/div/div[2]/form/div[3]/div[2]/input
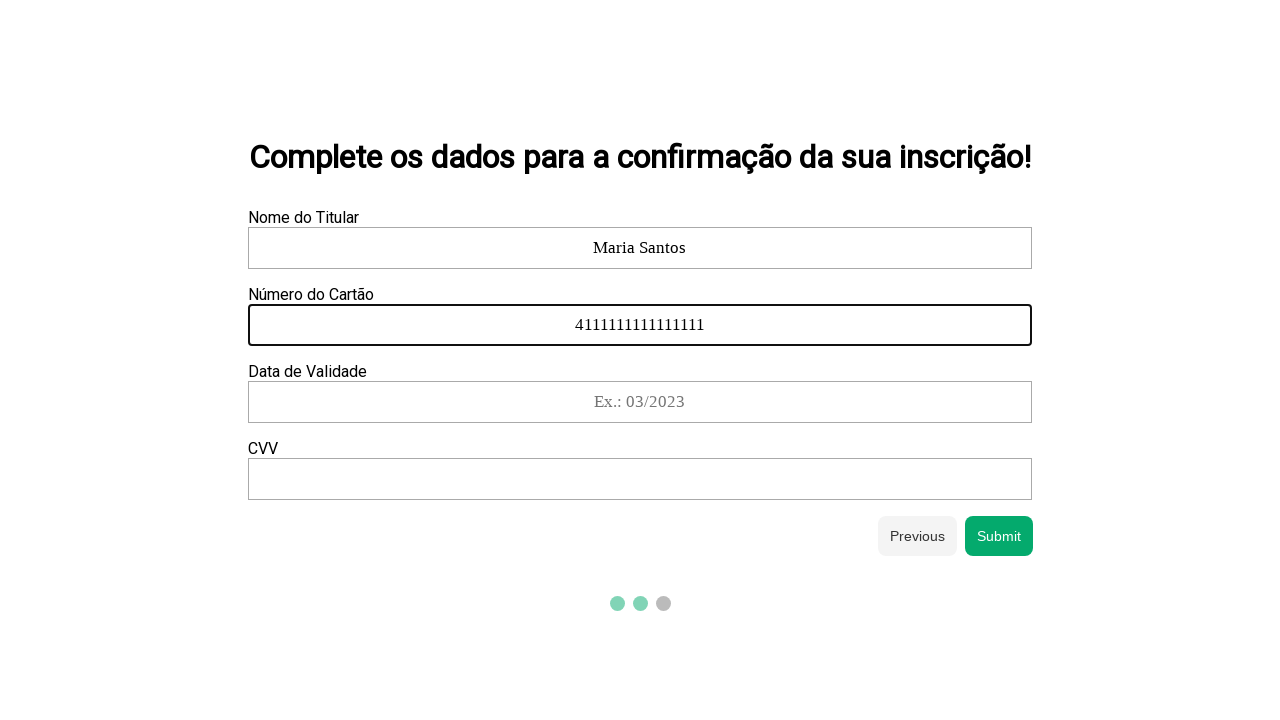

Card expiry date input field is visible
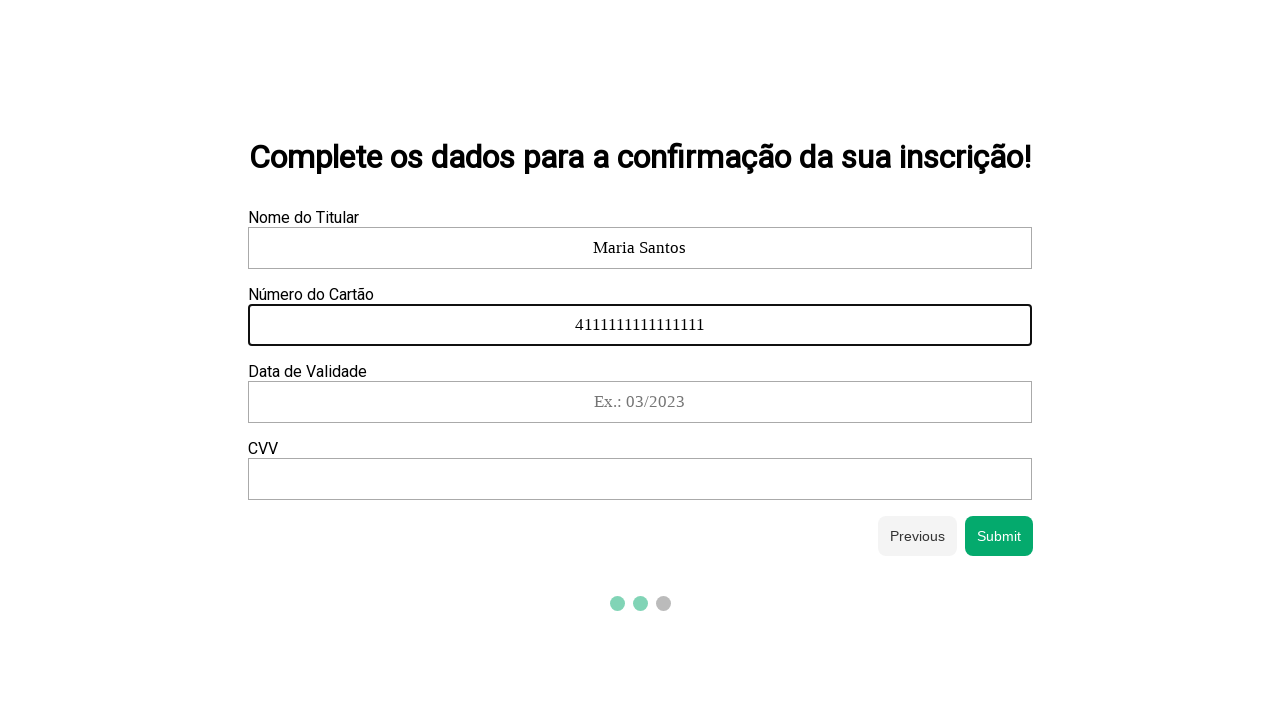

Filled card expiry date field with '06/2027' on xpath=/html/body/div/div[2]/form/div[3]/div[3]/input
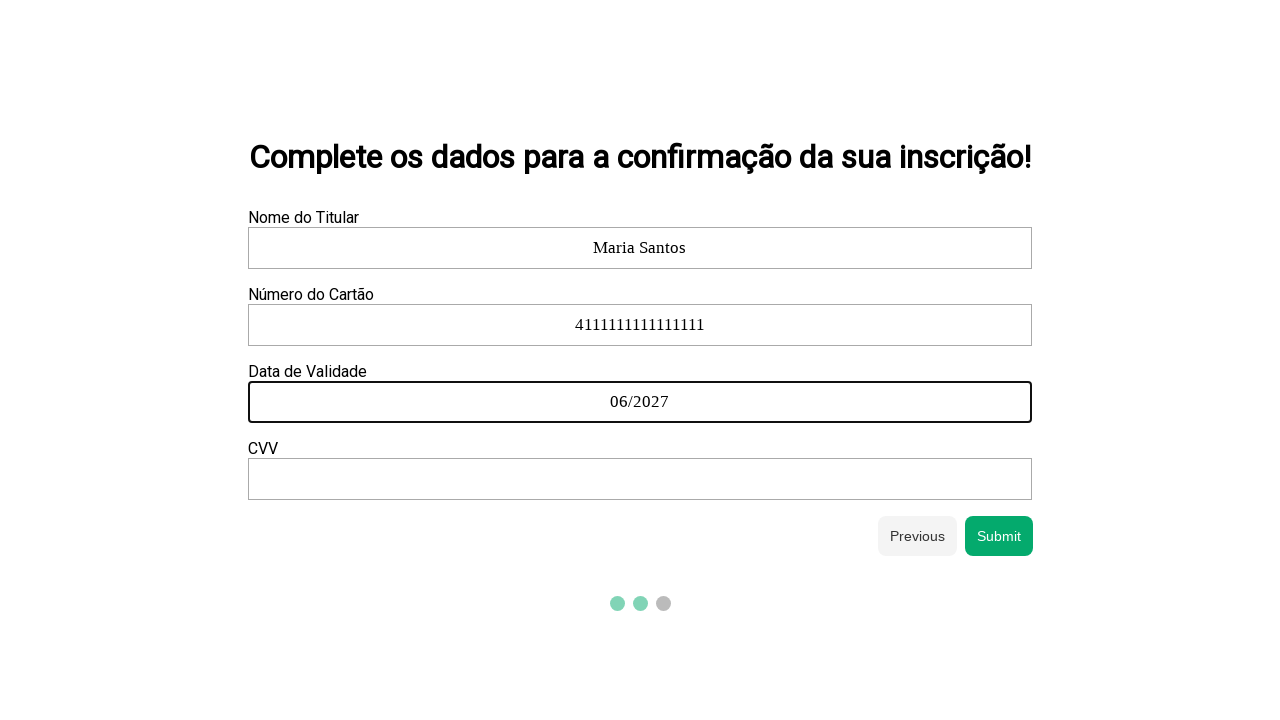

CVV input field is visible
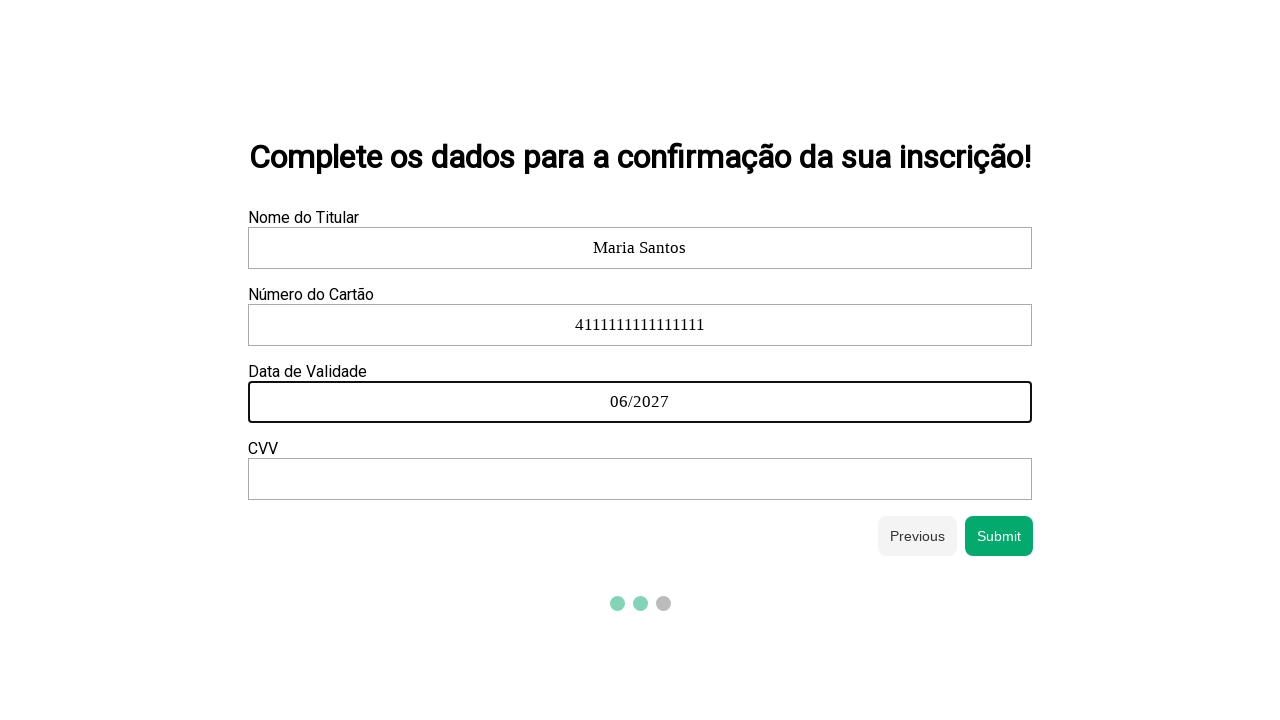

Filled CVV field with '123' on xpath=/html/body/div/div[2]/form/div[3]/div[4]/input
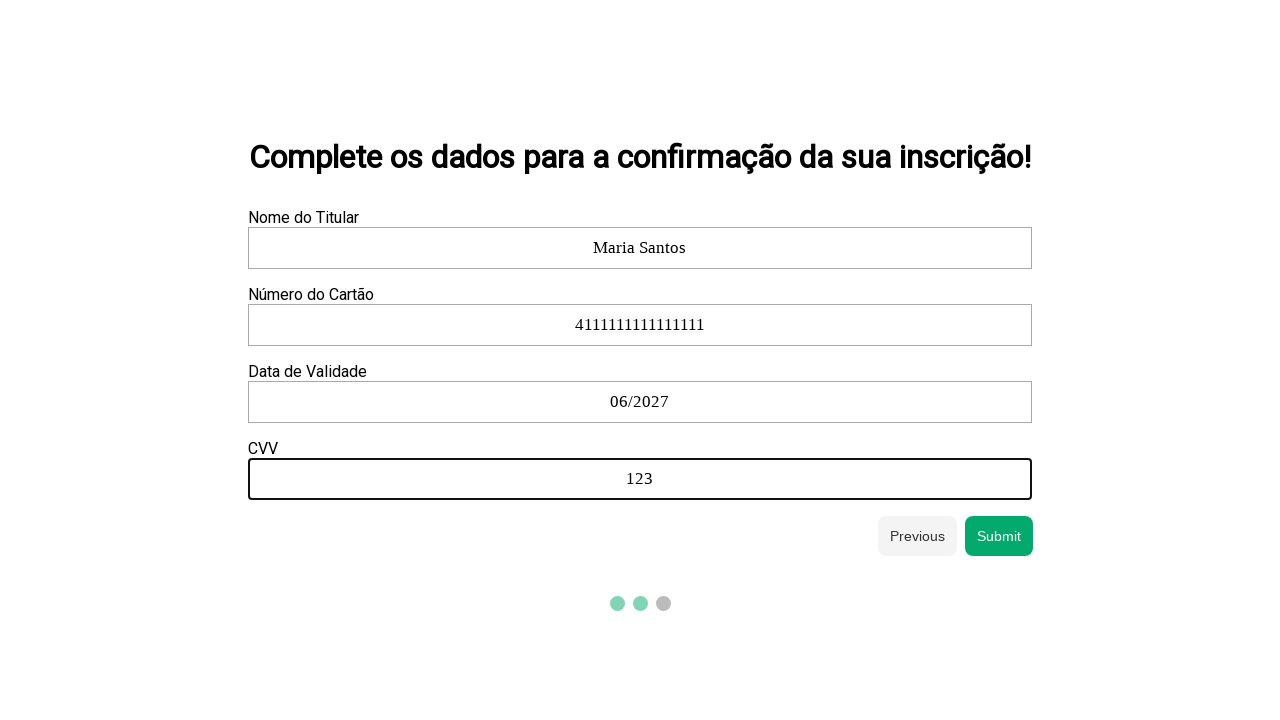

Clicked next/submit button to complete form submission at (999, 536) on #next-btn
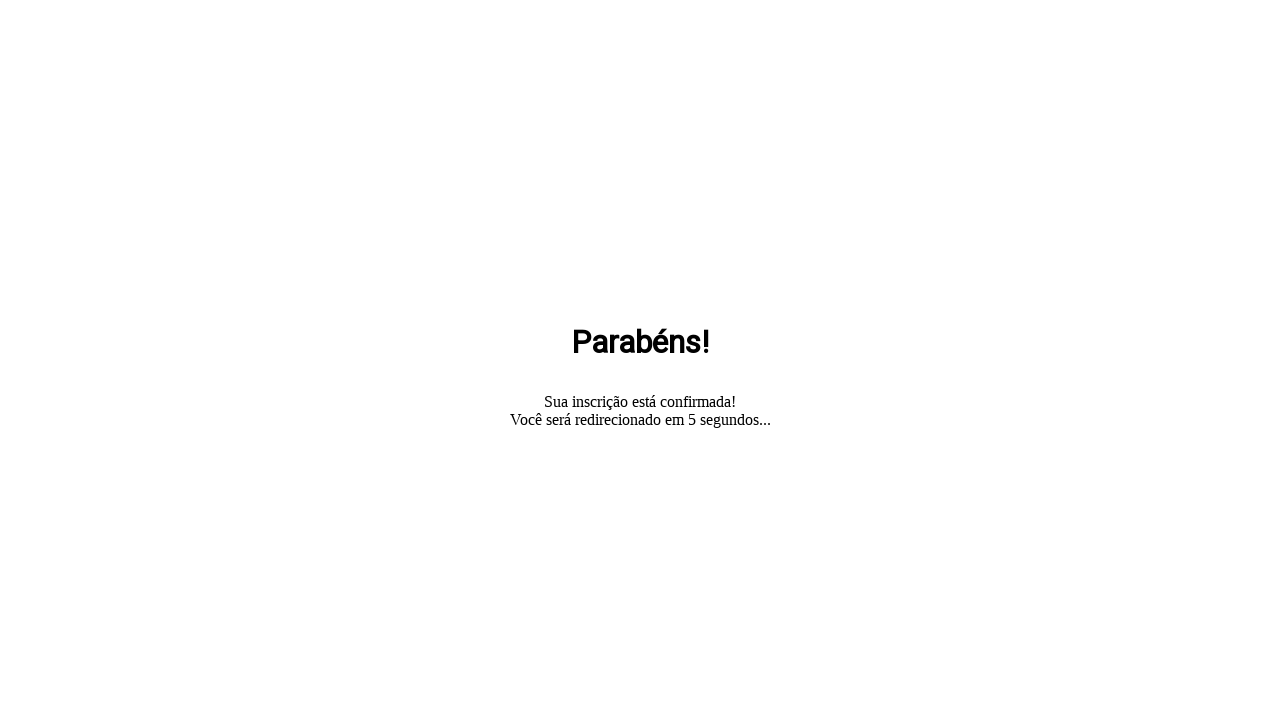

Waited 500ms before next form iteration
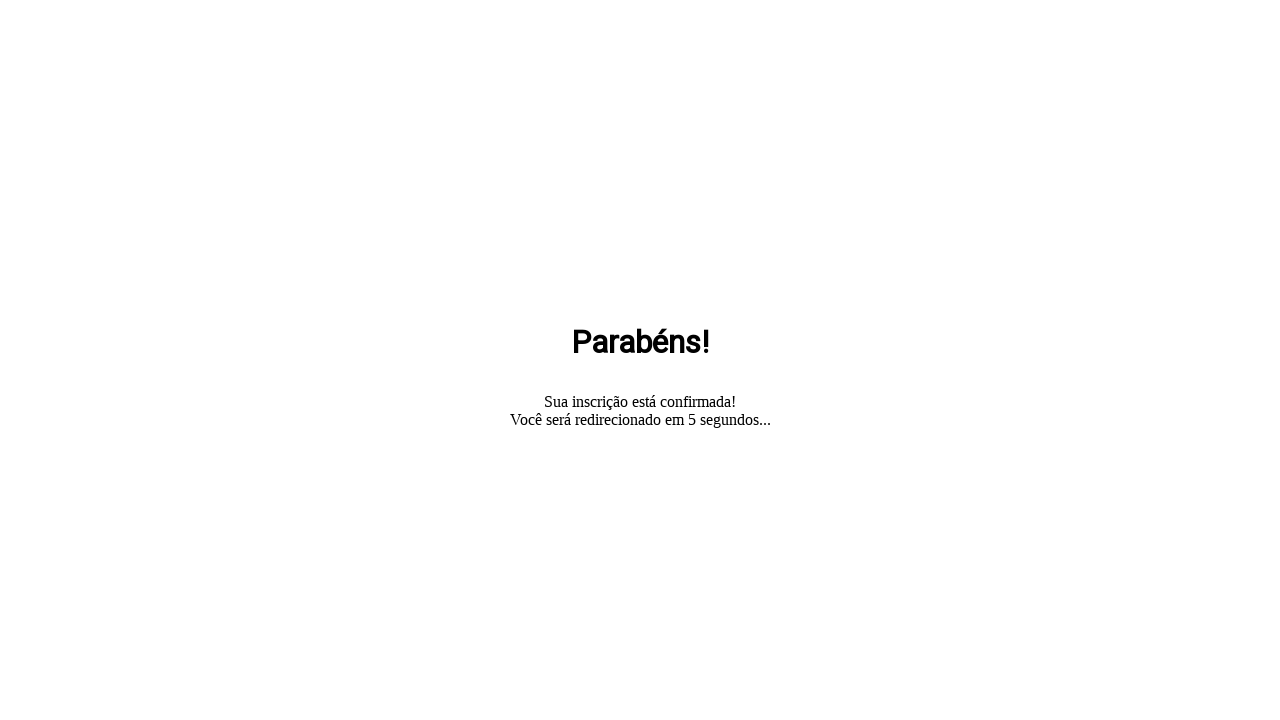

Name input field is visible
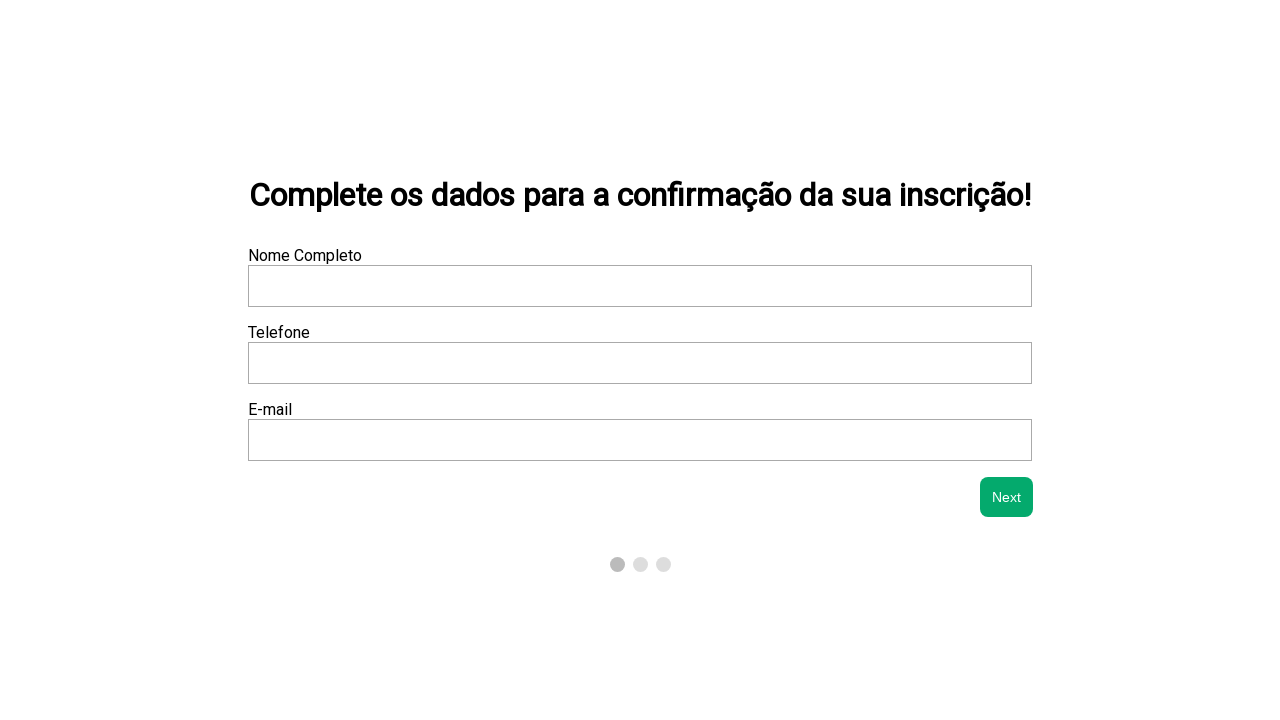

Filled name field with 'Maria Santos' on xpath=/html/body/div/div[2]/form/div[1]/div[1]/input
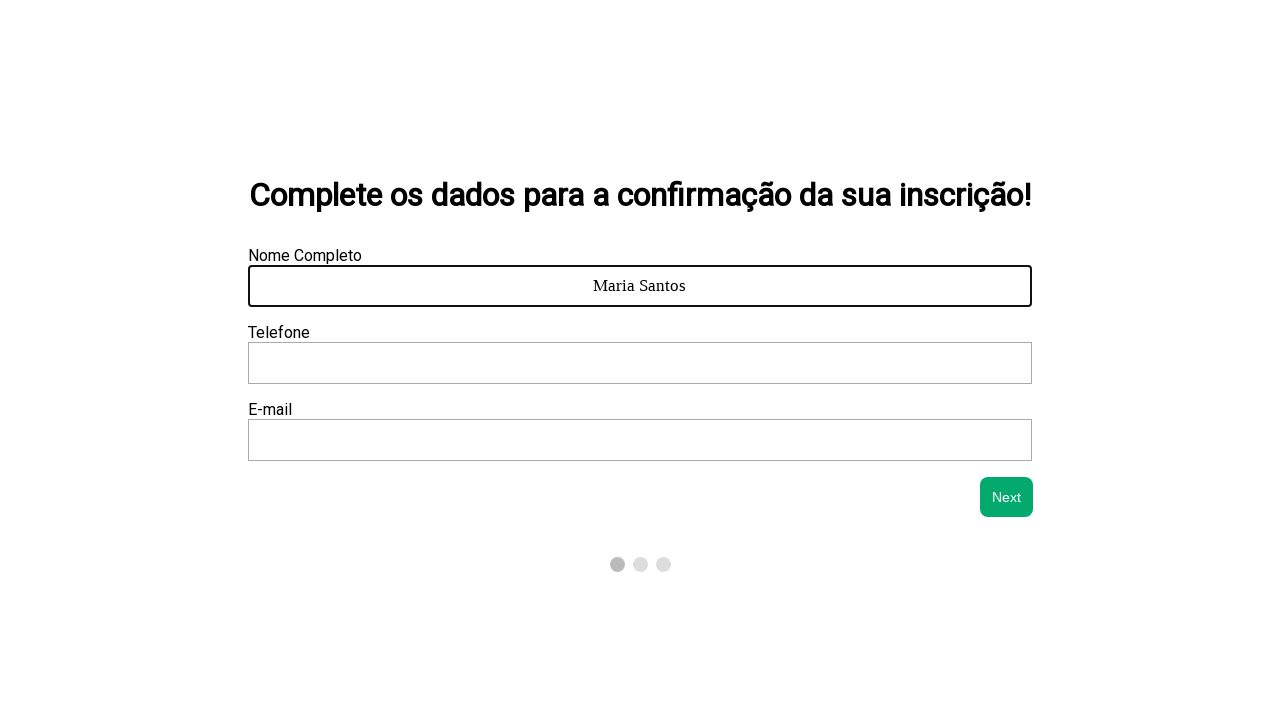

Phone input field is visible
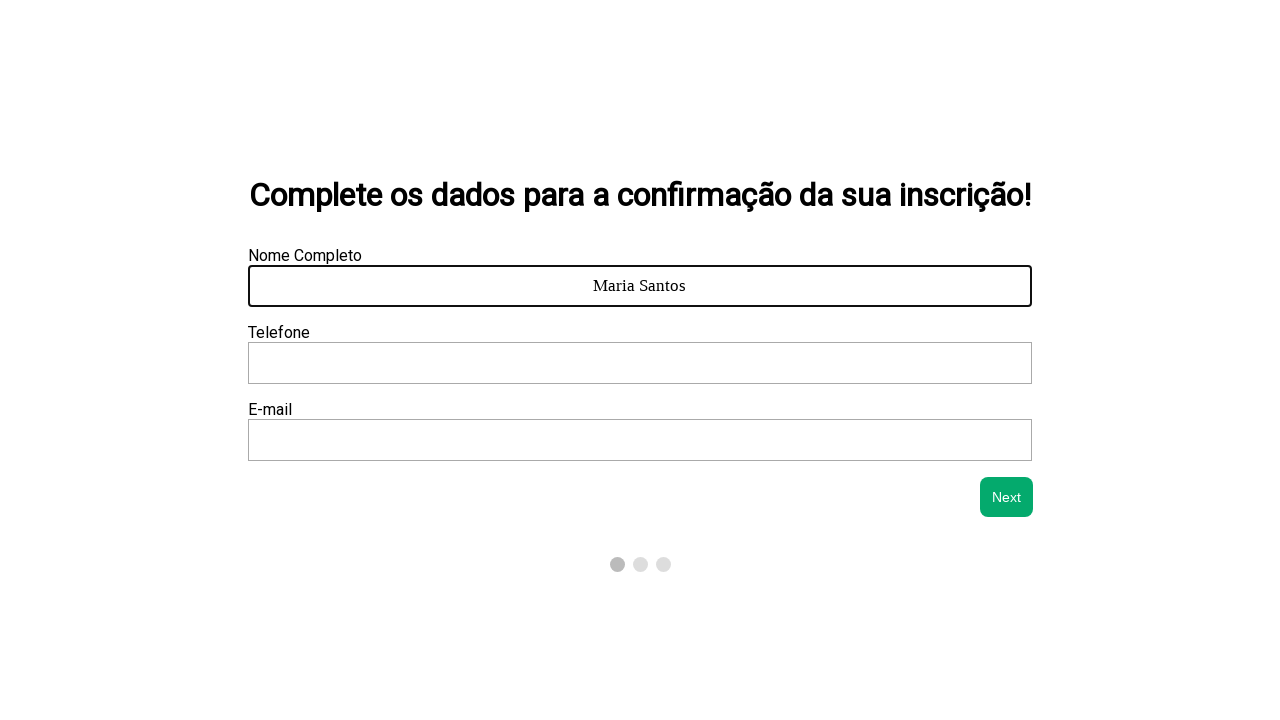

Filled phone field with '(11) 98765-4321' on xpath=/html/body/div/div[2]/form/div[1]/div[2]/input
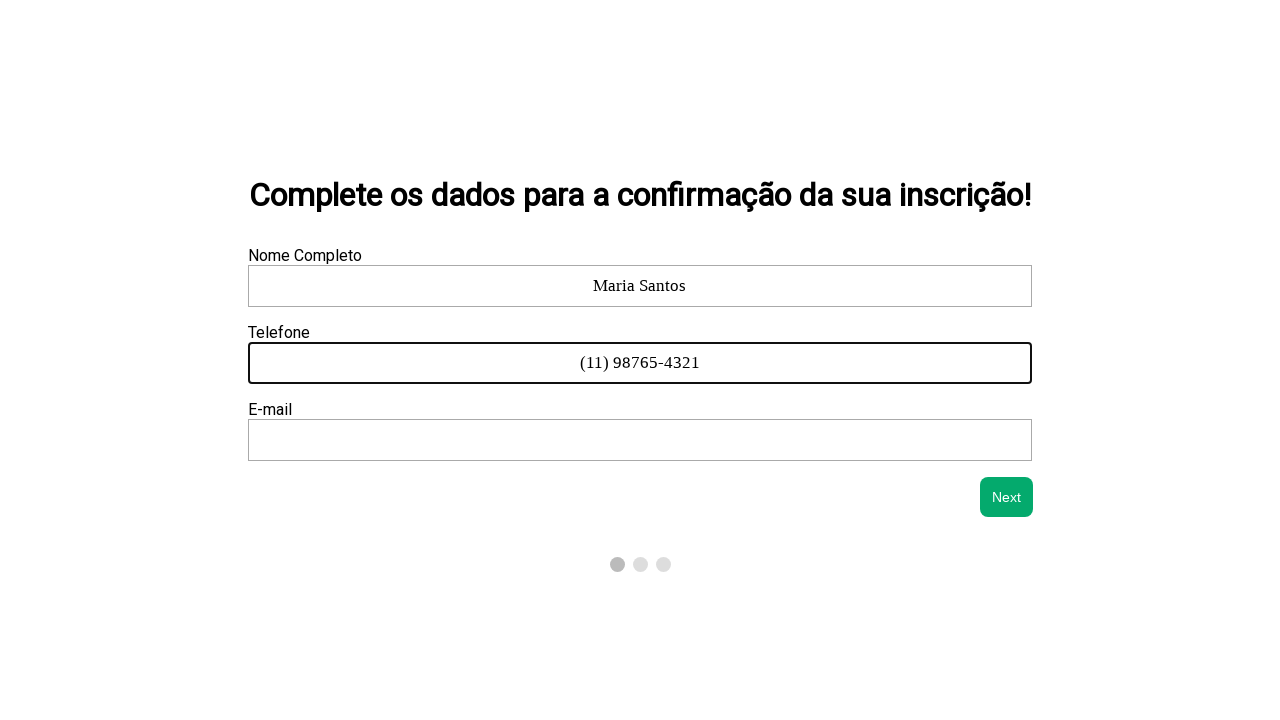

Email input field is visible
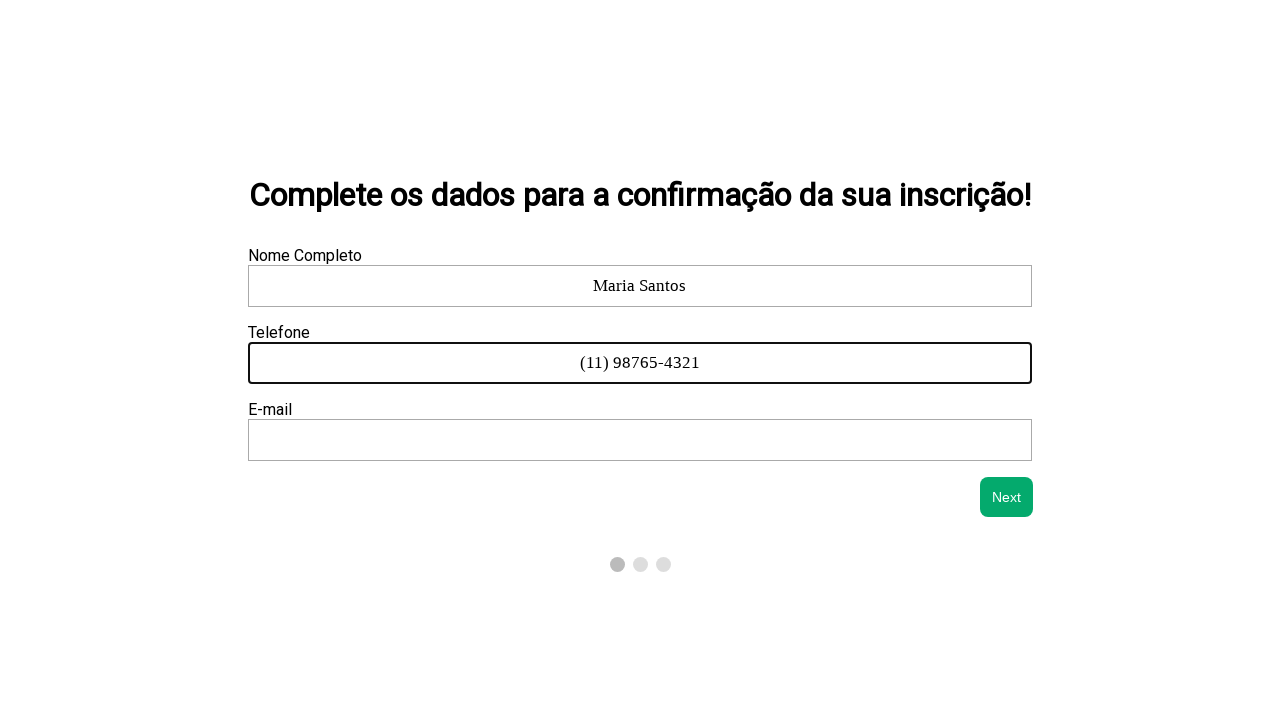

Filled email field with 'maria.santos@testmail.com' on xpath=/html/body/div/div[2]/form/div[1]/div[3]/input
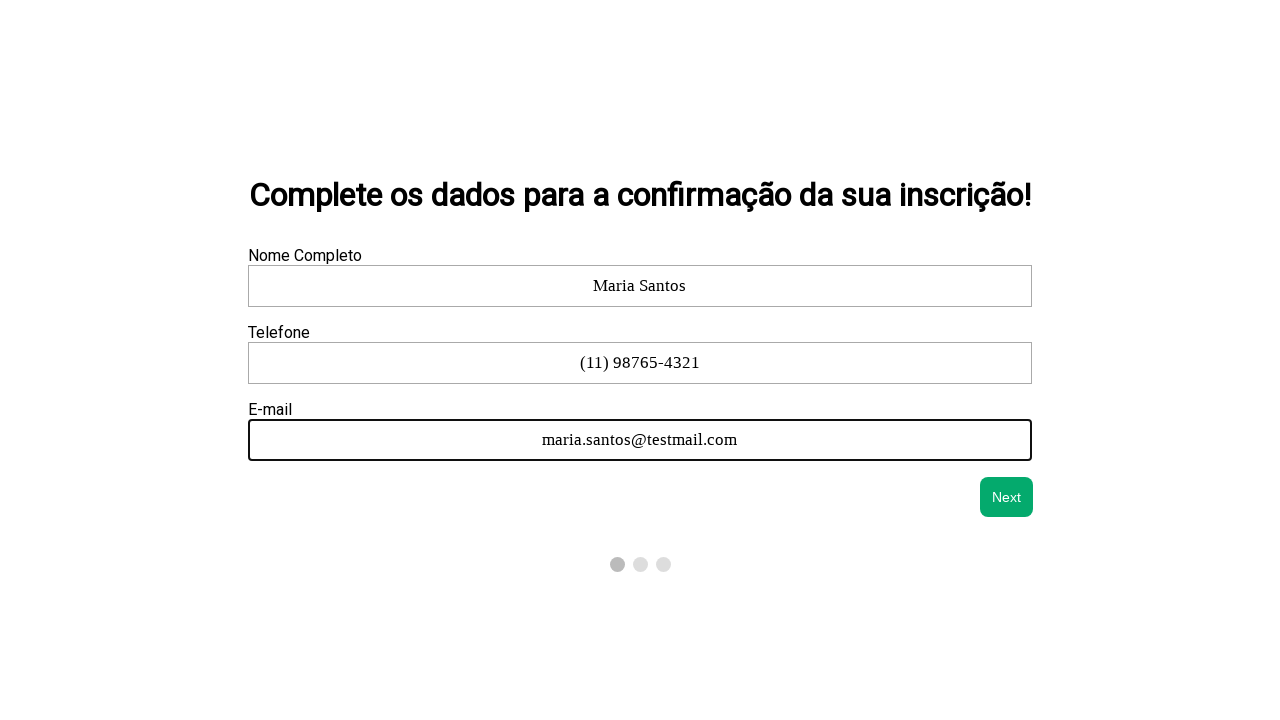

Clicked next button to proceed to address information at (1007, 497) on #next-btn
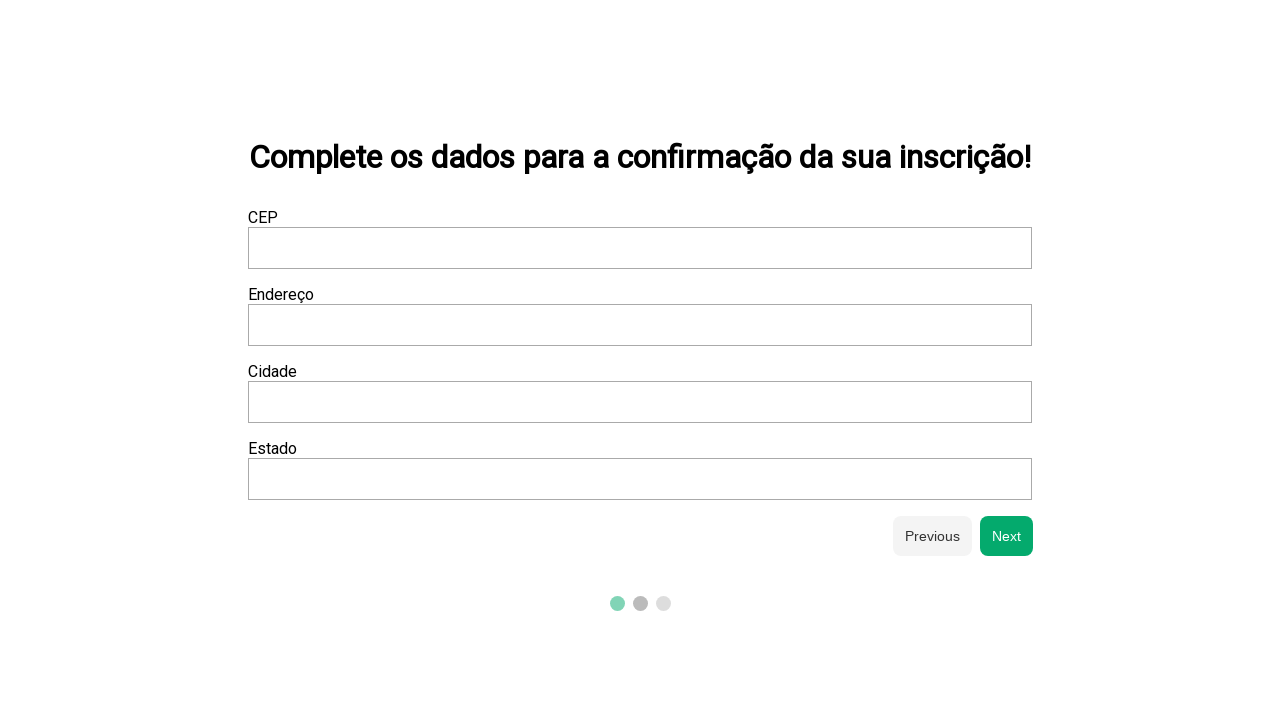

CEP input field is visible
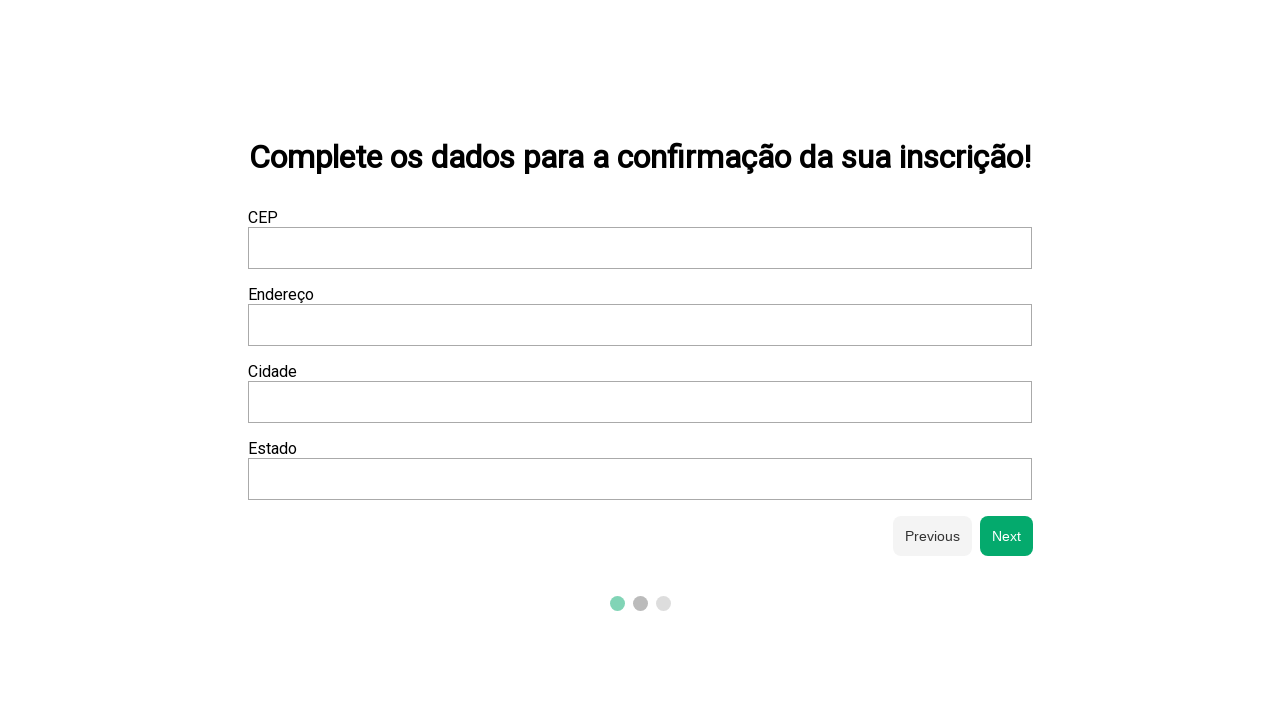

Filled CEP field with '01310100' on xpath=/html/body/div/div[2]/form/div[2]/div[1]/input
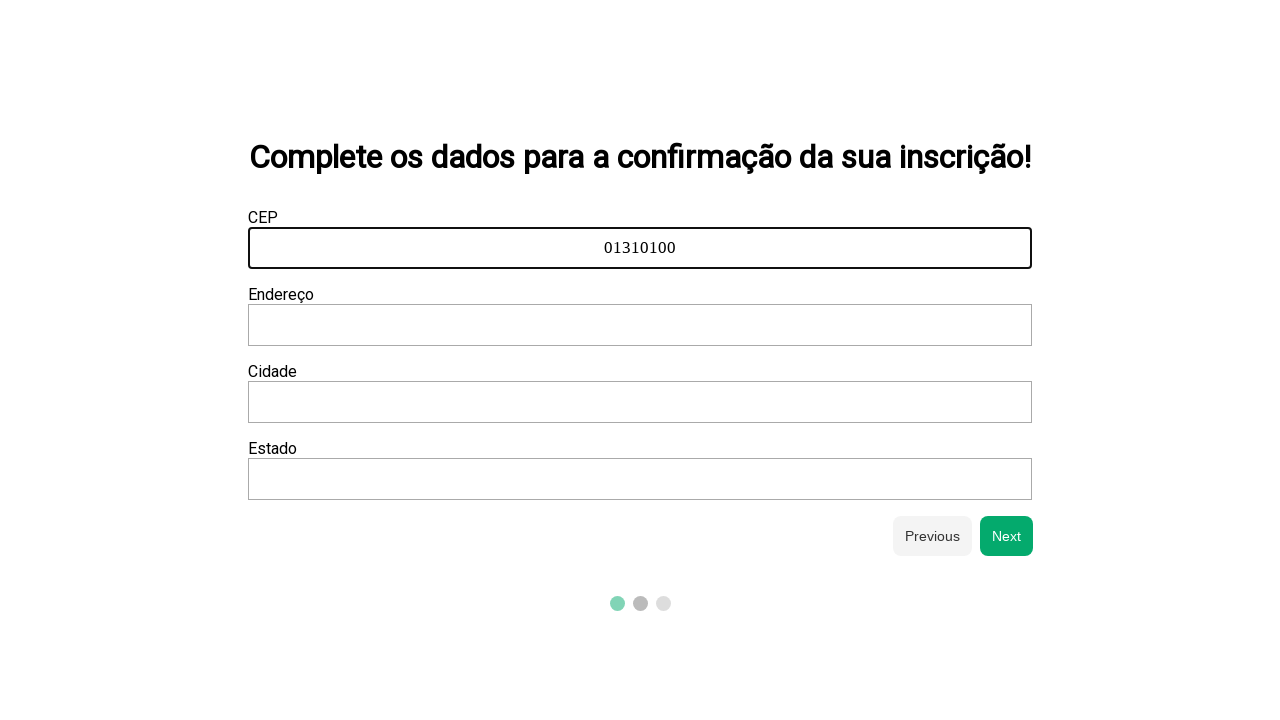

Address input field is visible
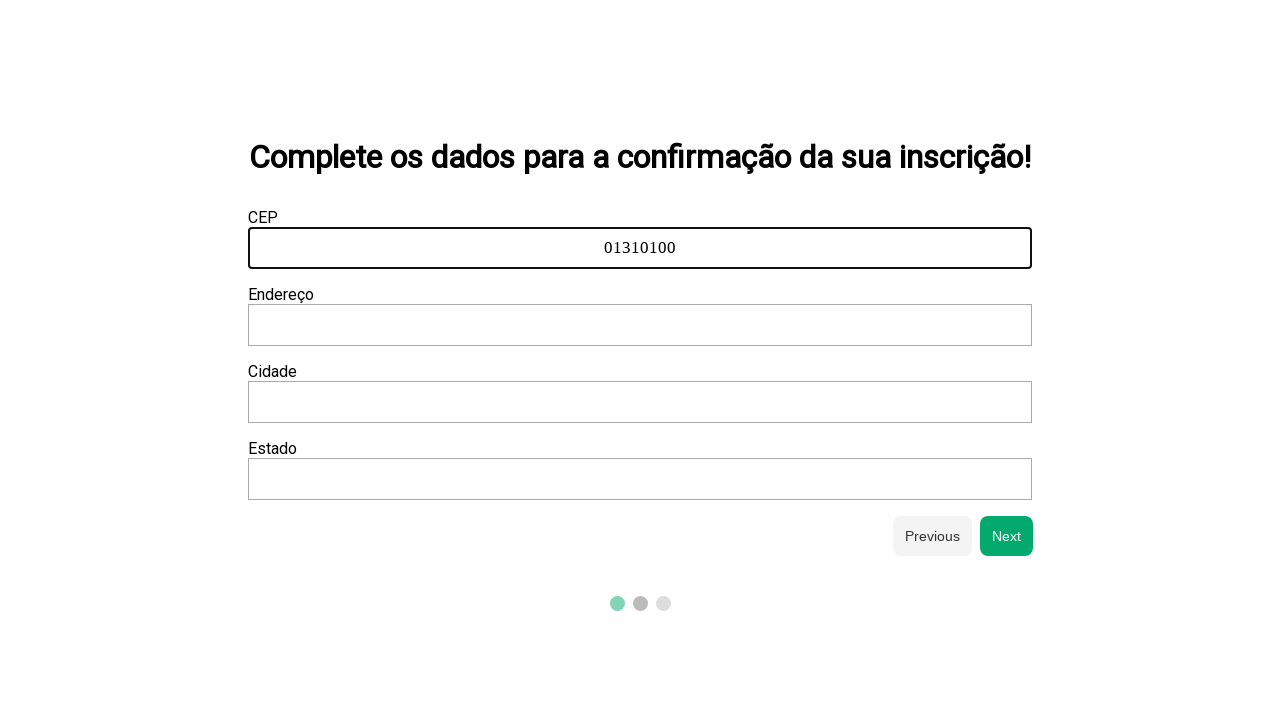

Filled address field with 'Avenida Paulista 1000' on xpath=/html/body/div/div[2]/form/div[2]/div[2]/input
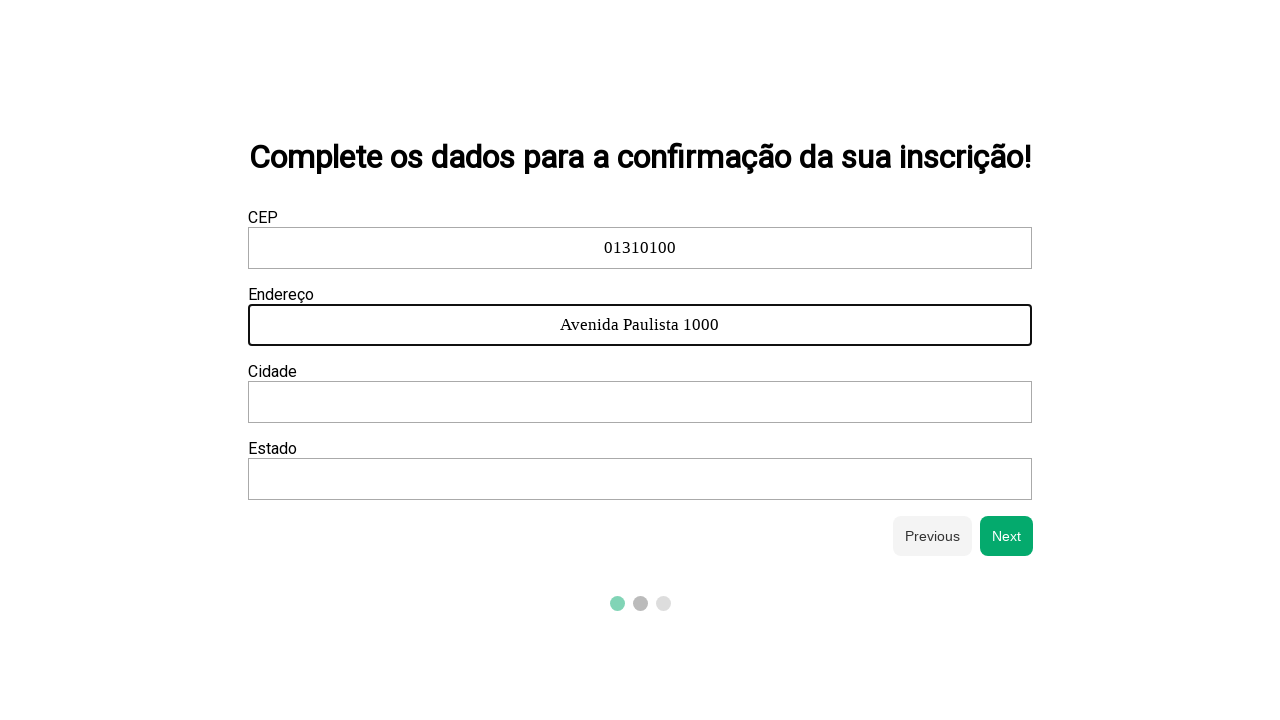

City input field is visible
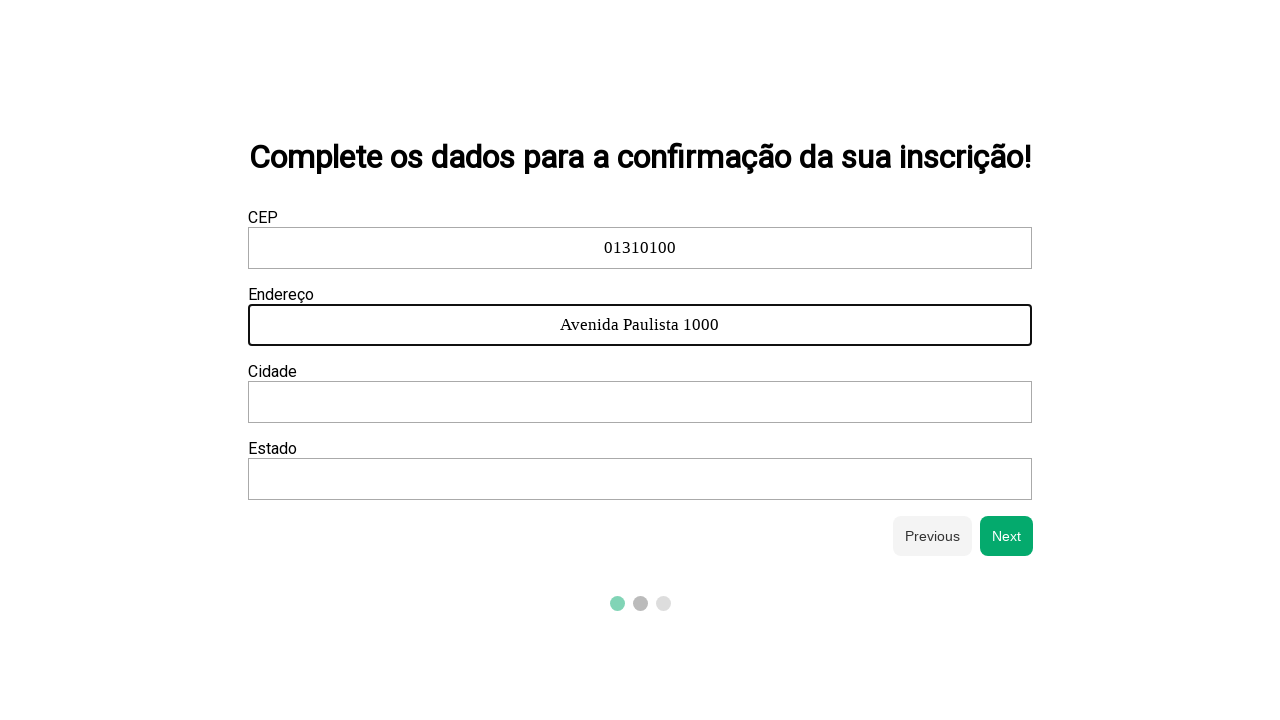

Filled city field with 'São Paulo' on xpath=/html/body/div/div[2]/form/div[2]/div[3]/input
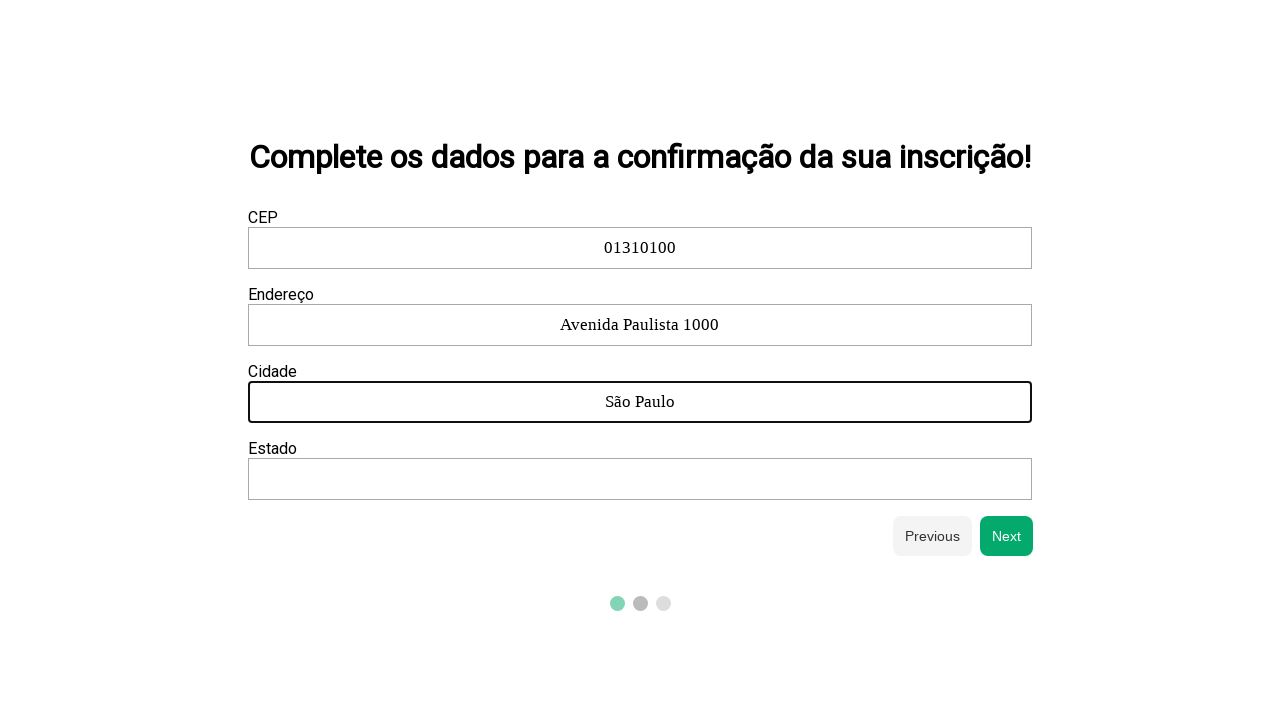

State input field is visible
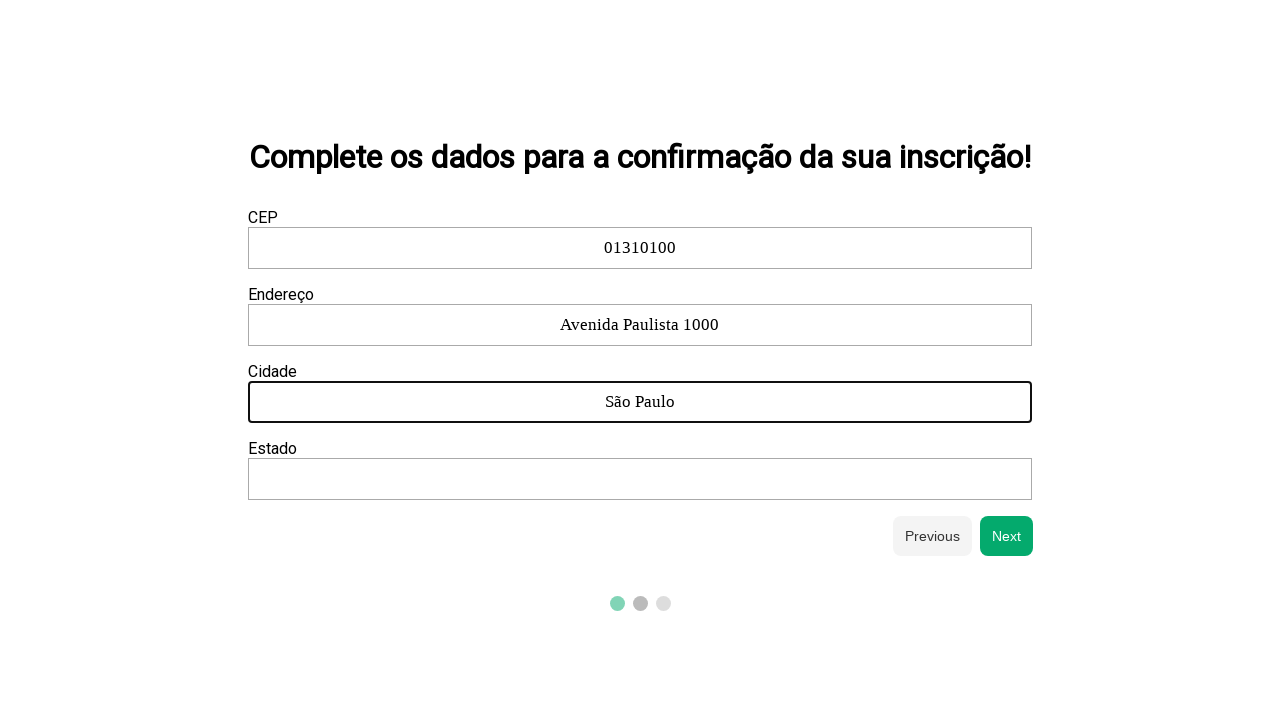

Filled state field with 'SP' on xpath=/html/body/div/div[2]/form/div[2]/div[4]/input
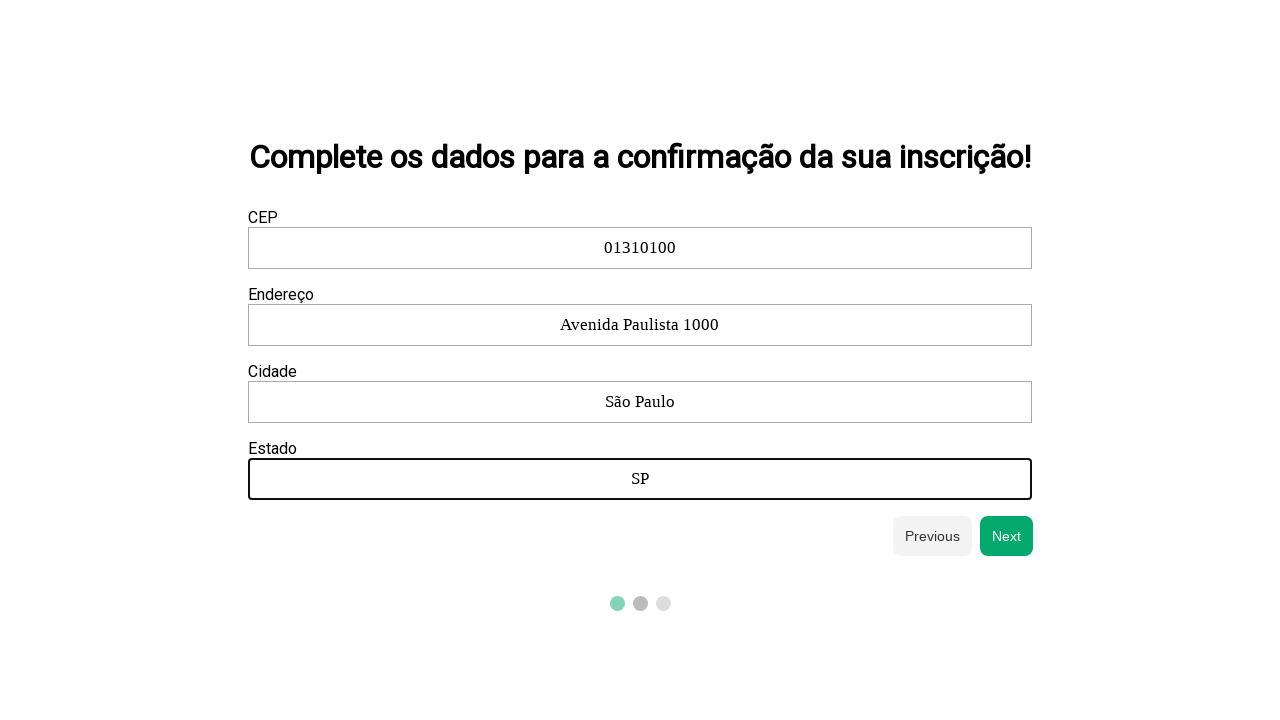

Clicked next button to proceed to payment information at (1007, 536) on #next-btn
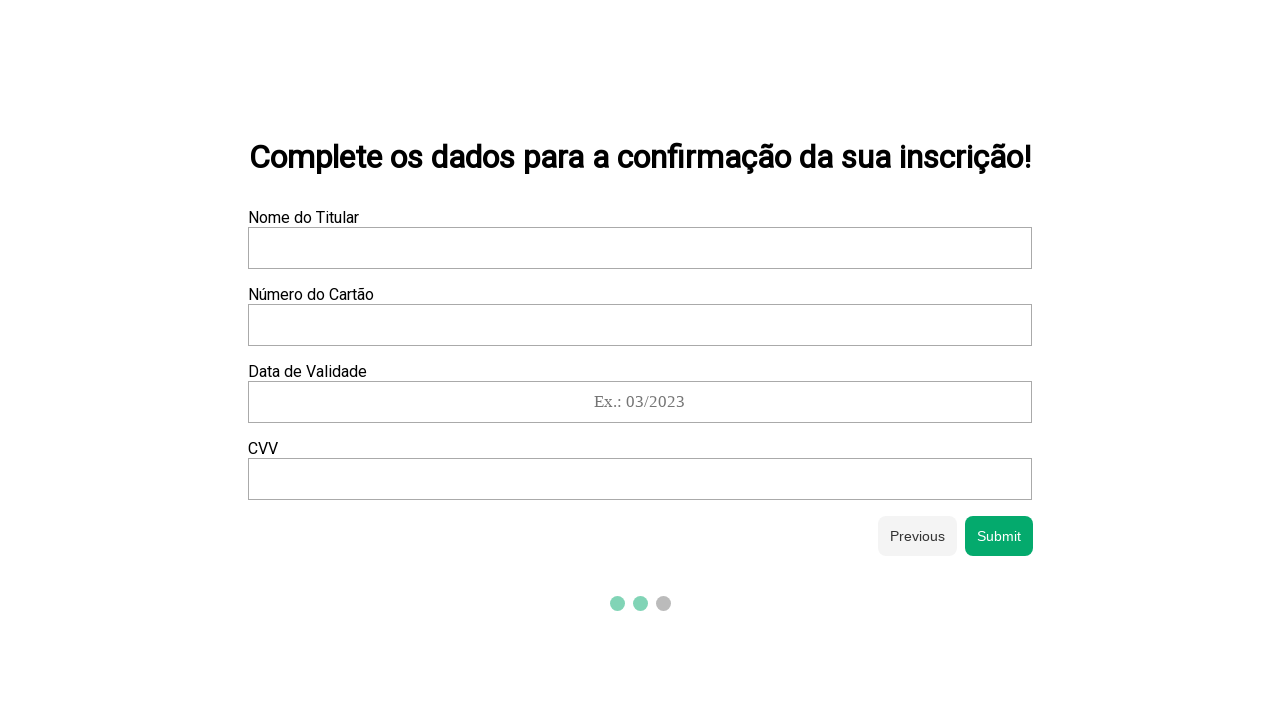

Cardholder name input field is visible
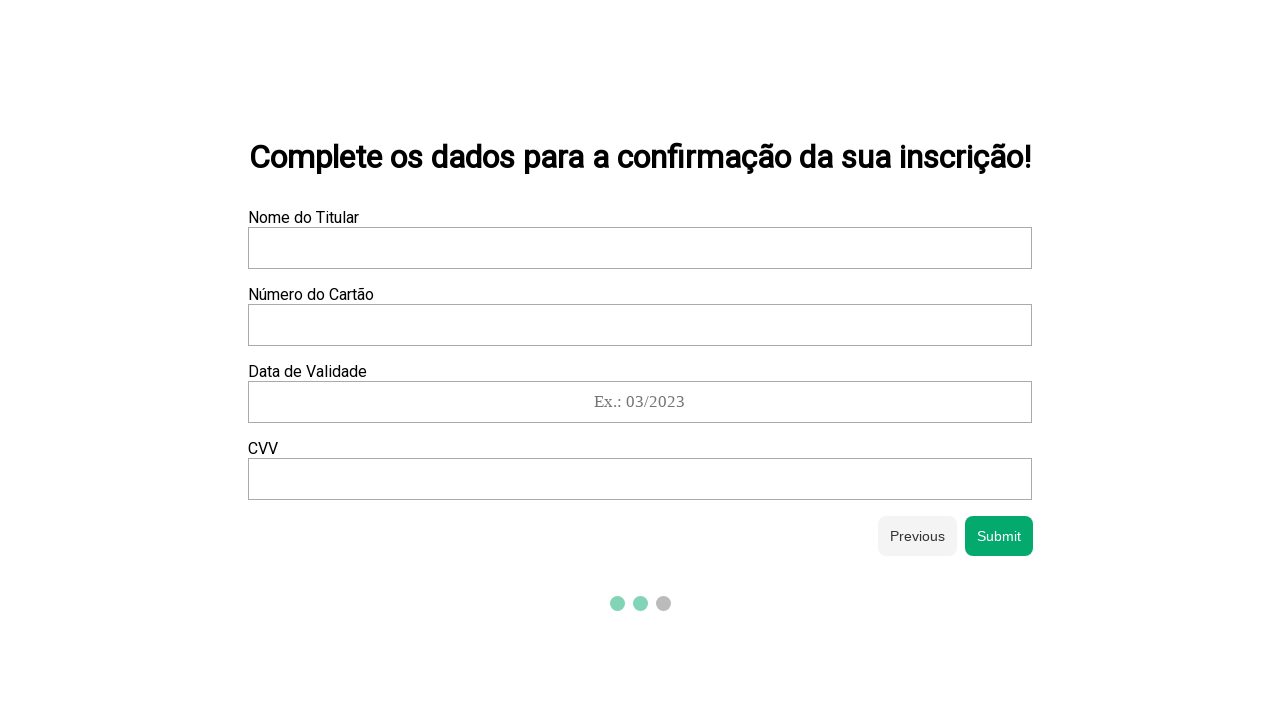

Filled cardholder name field with 'Maria Santos' on xpath=/html/body/div/div[2]/form/div[3]/div[1]/input
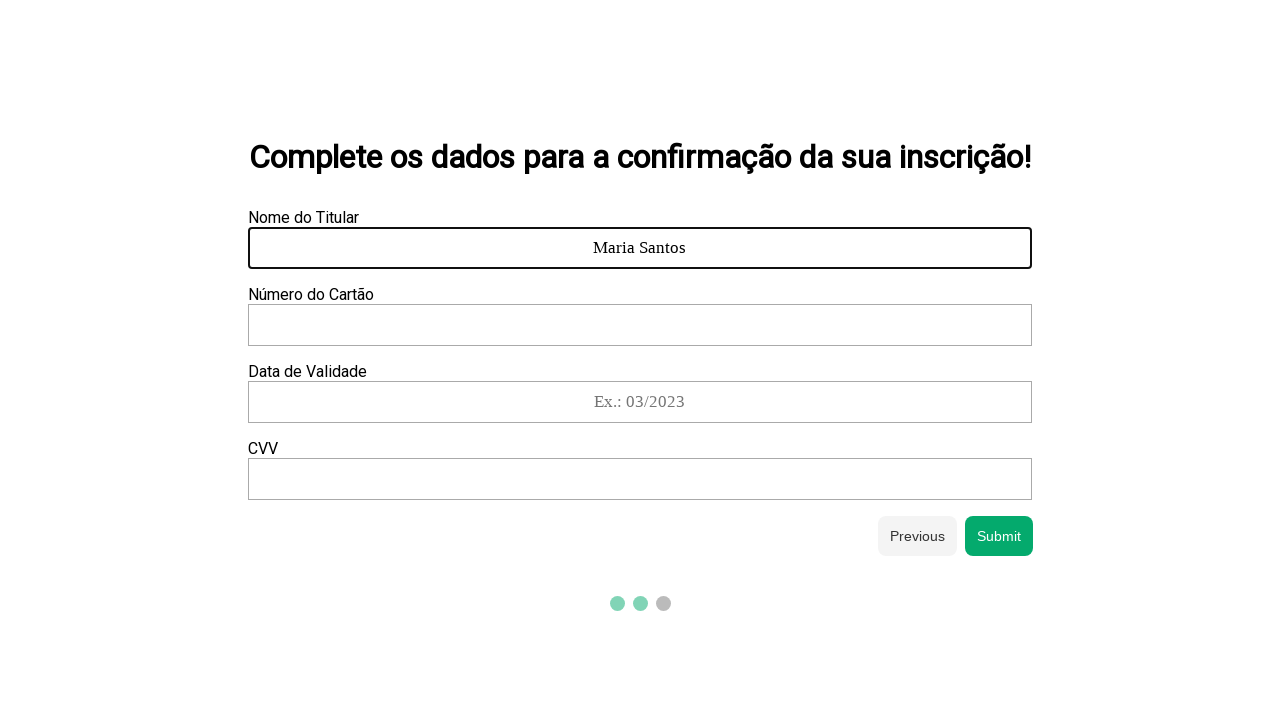

Card number input field is visible
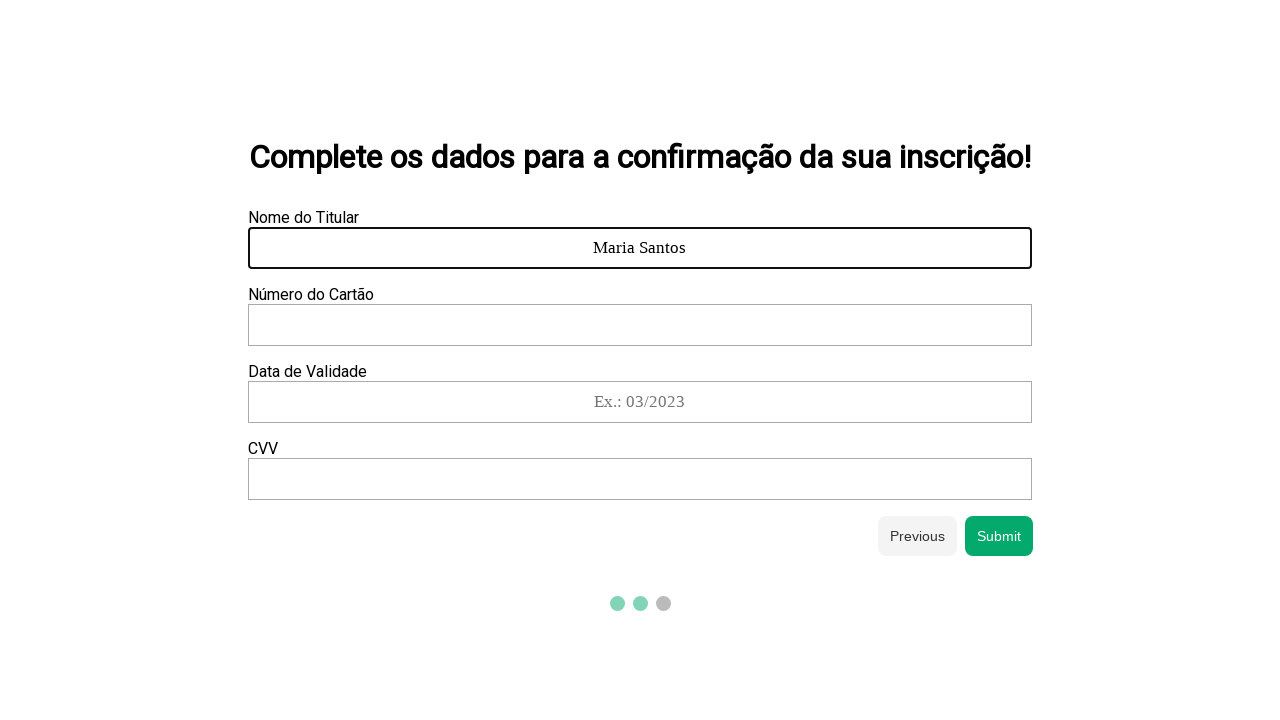

Filled card number field with '4111111111111111' on xpath=/html/body/div/div[2]/form/div[3]/div[2]/input
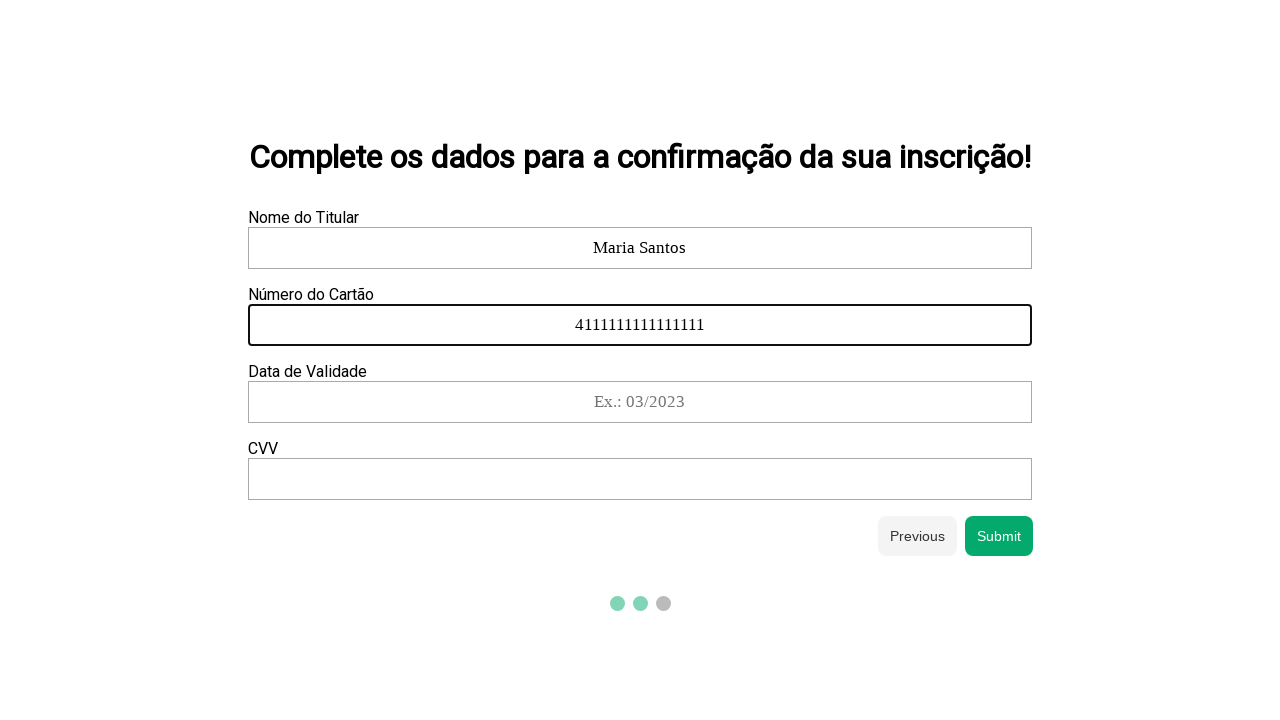

Card expiry date input field is visible
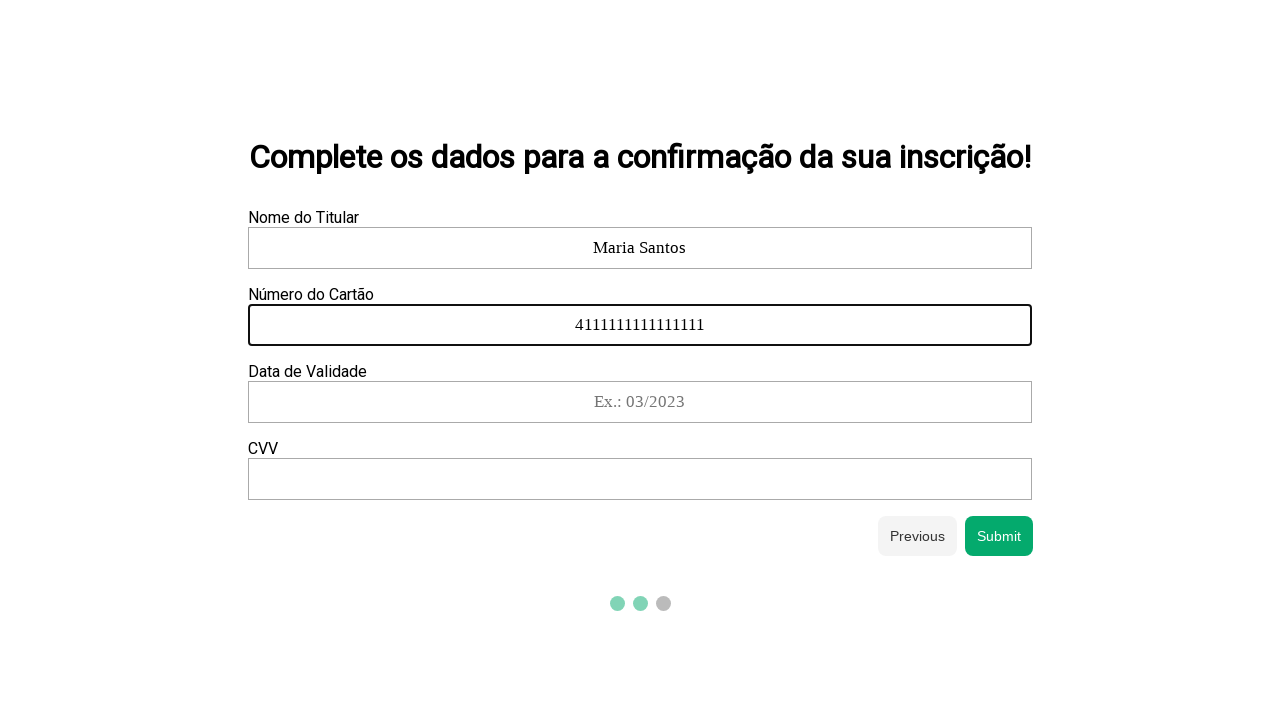

Filled card expiry date field with '06/2027' on xpath=/html/body/div/div[2]/form/div[3]/div[3]/input
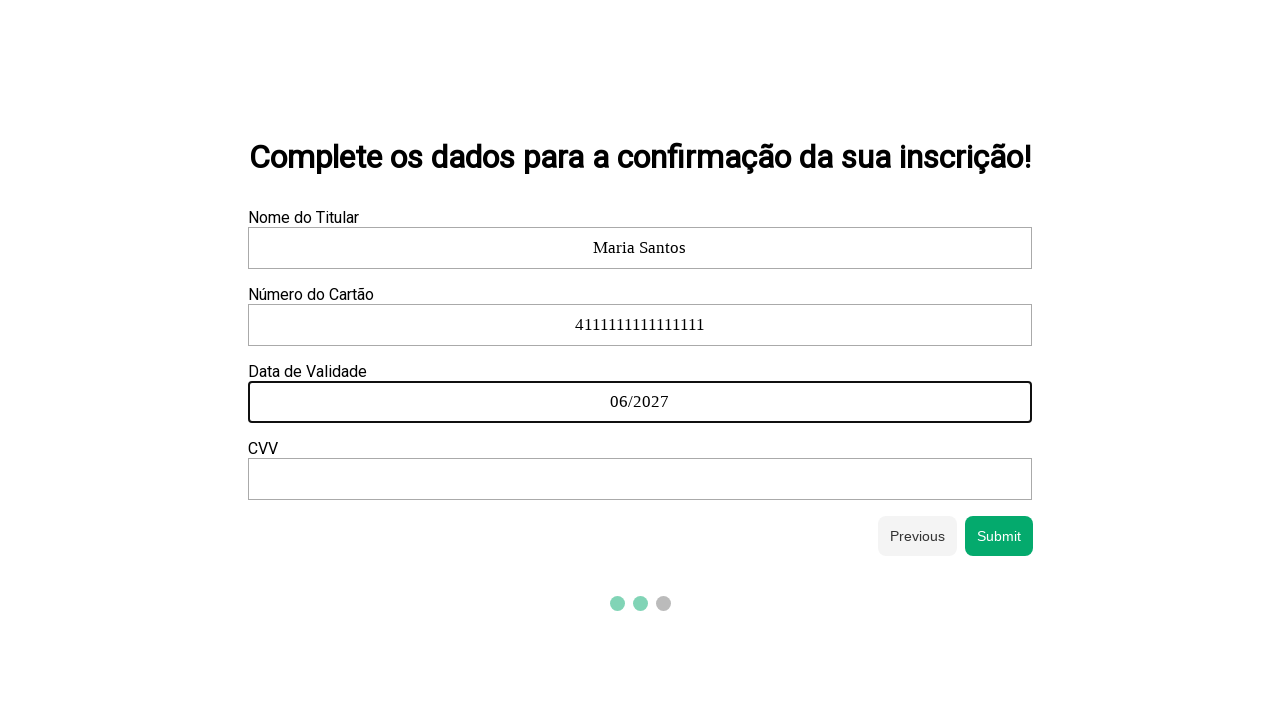

CVV input field is visible
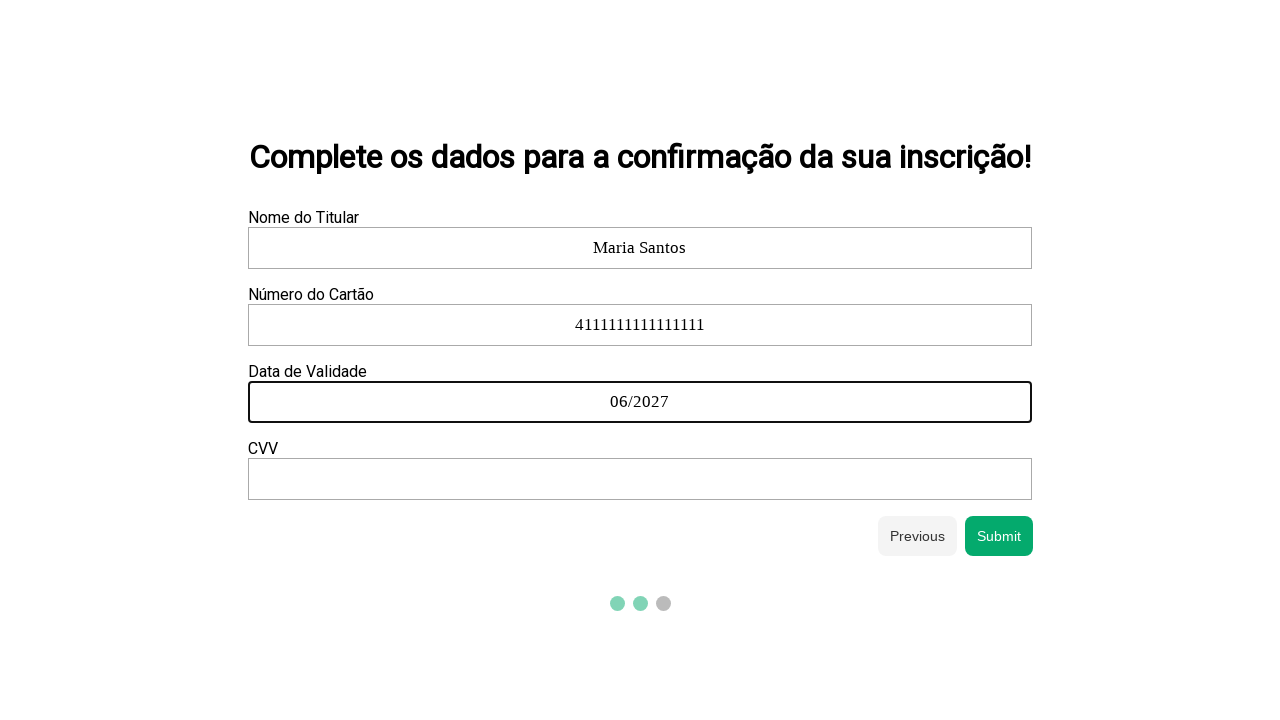

Filled CVV field with '123' on xpath=/html/body/div/div[2]/form/div[3]/div[4]/input
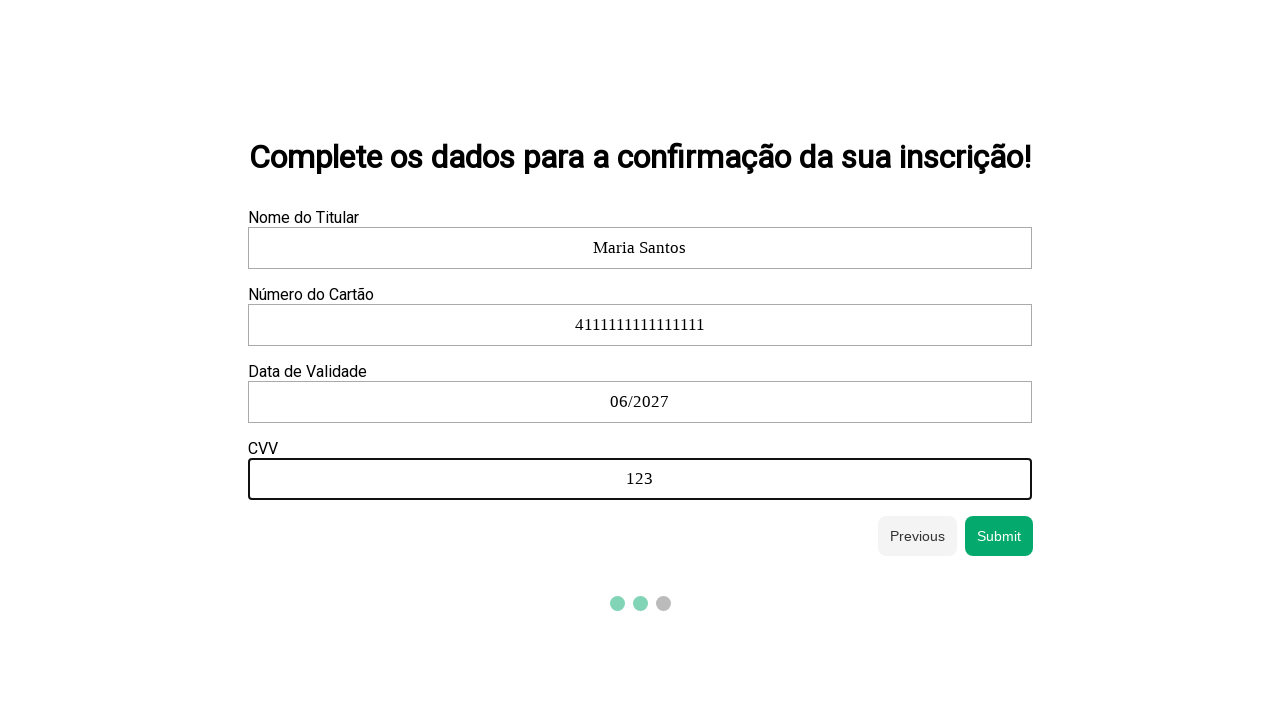

Clicked next/submit button to complete form submission at (999, 536) on #next-btn
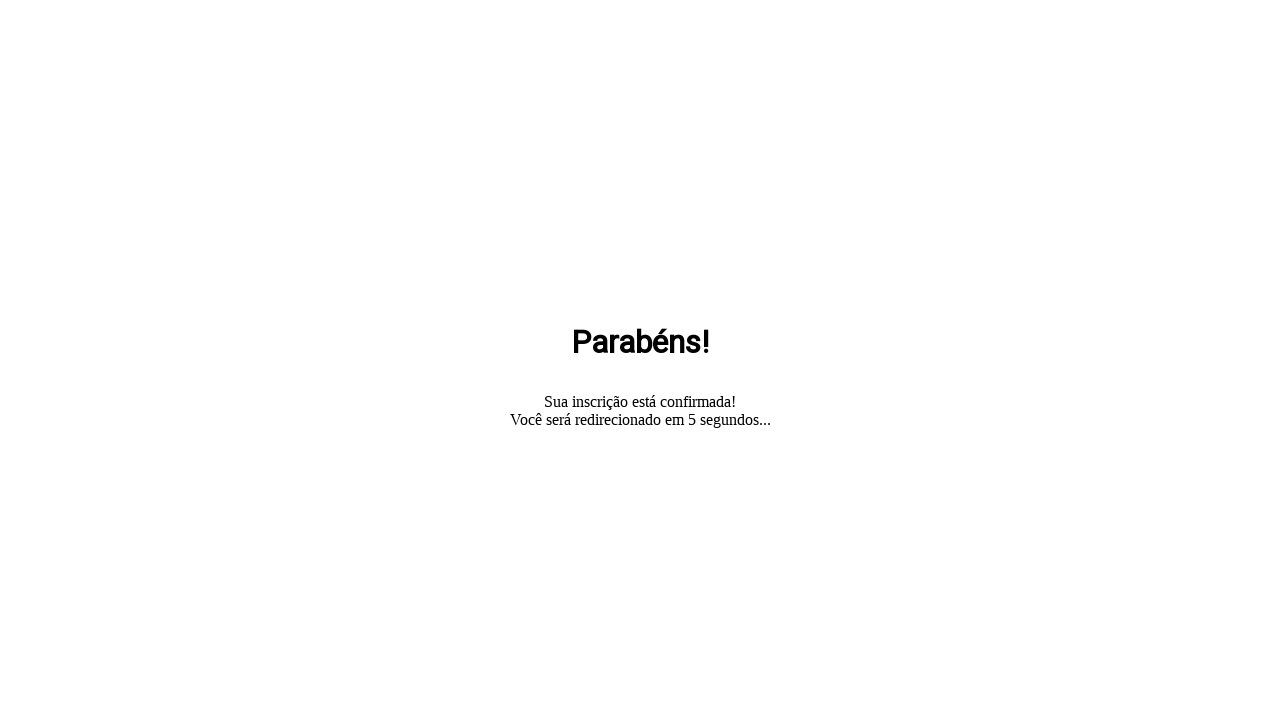

Waited 500ms before next form iteration
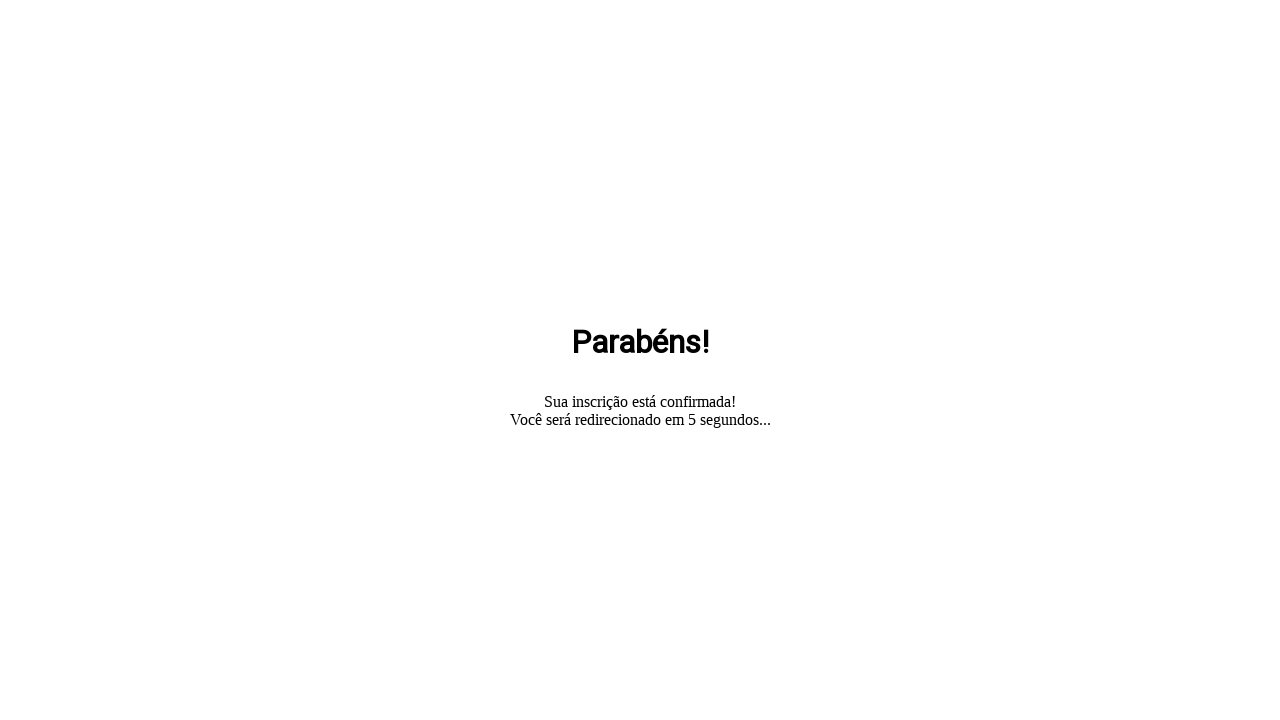

Name input field is visible
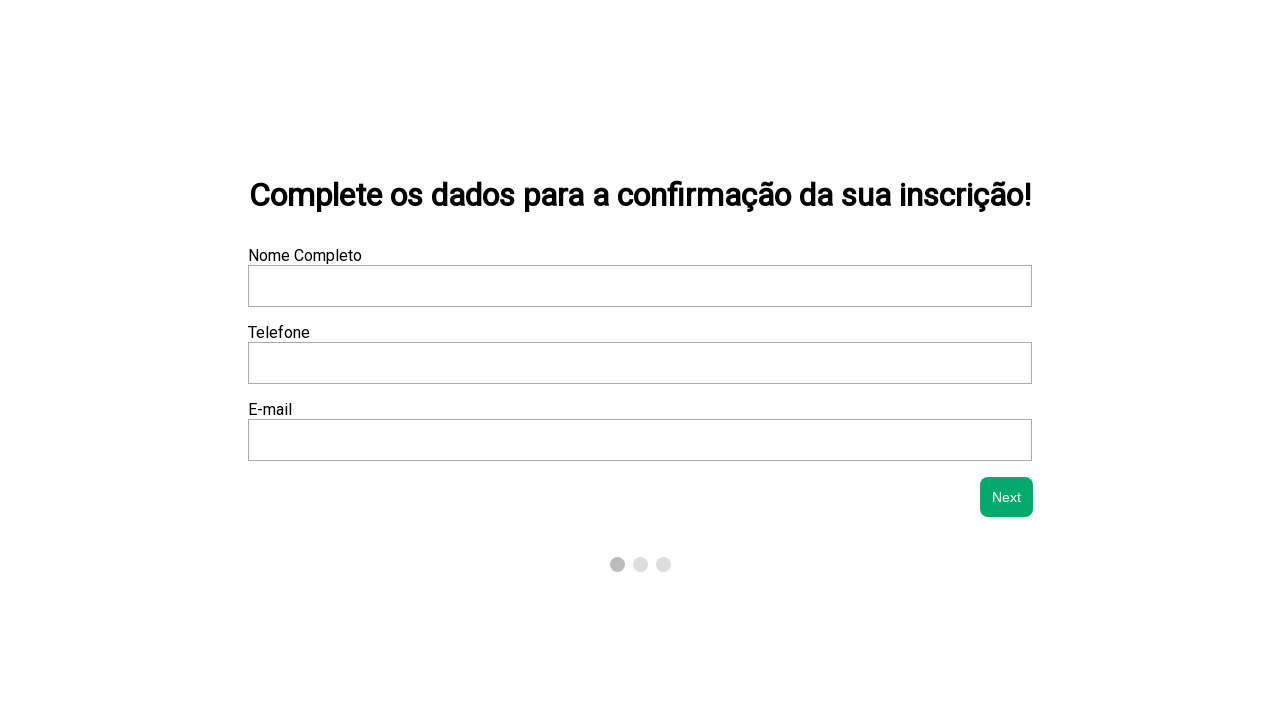

Filled name field with 'Maria Santos' on xpath=/html/body/div/div[2]/form/div[1]/div[1]/input
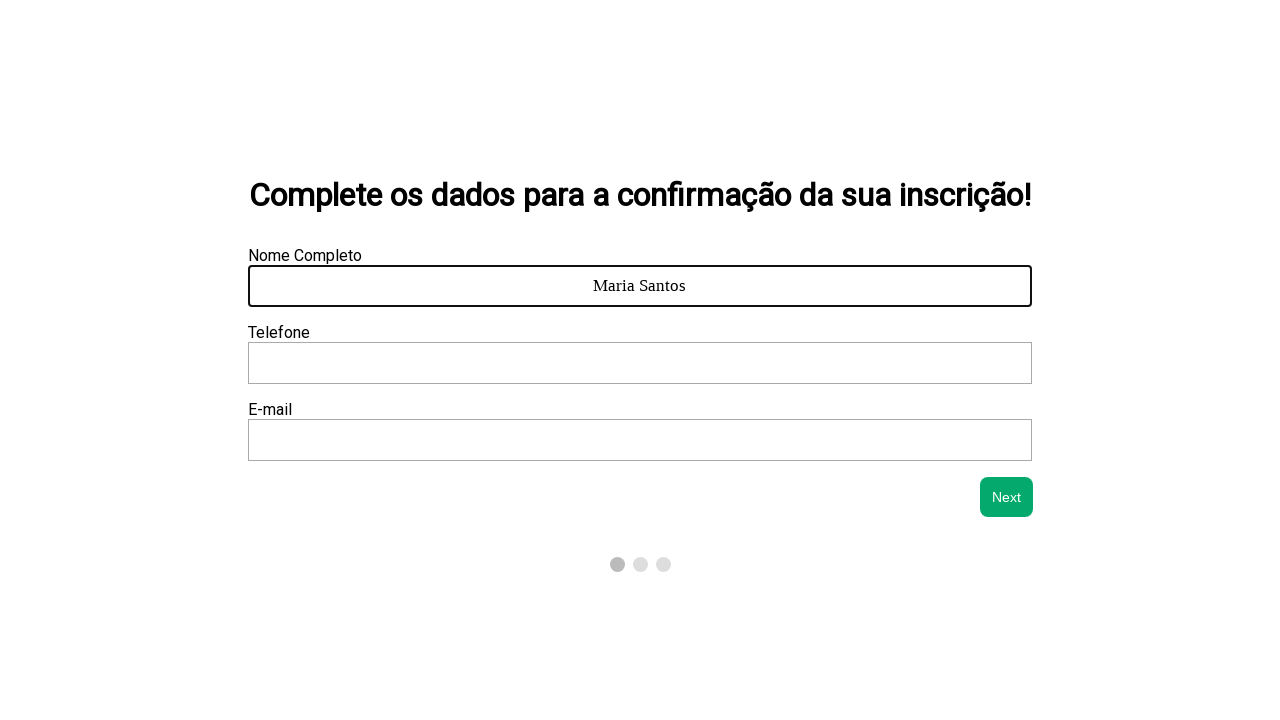

Phone input field is visible
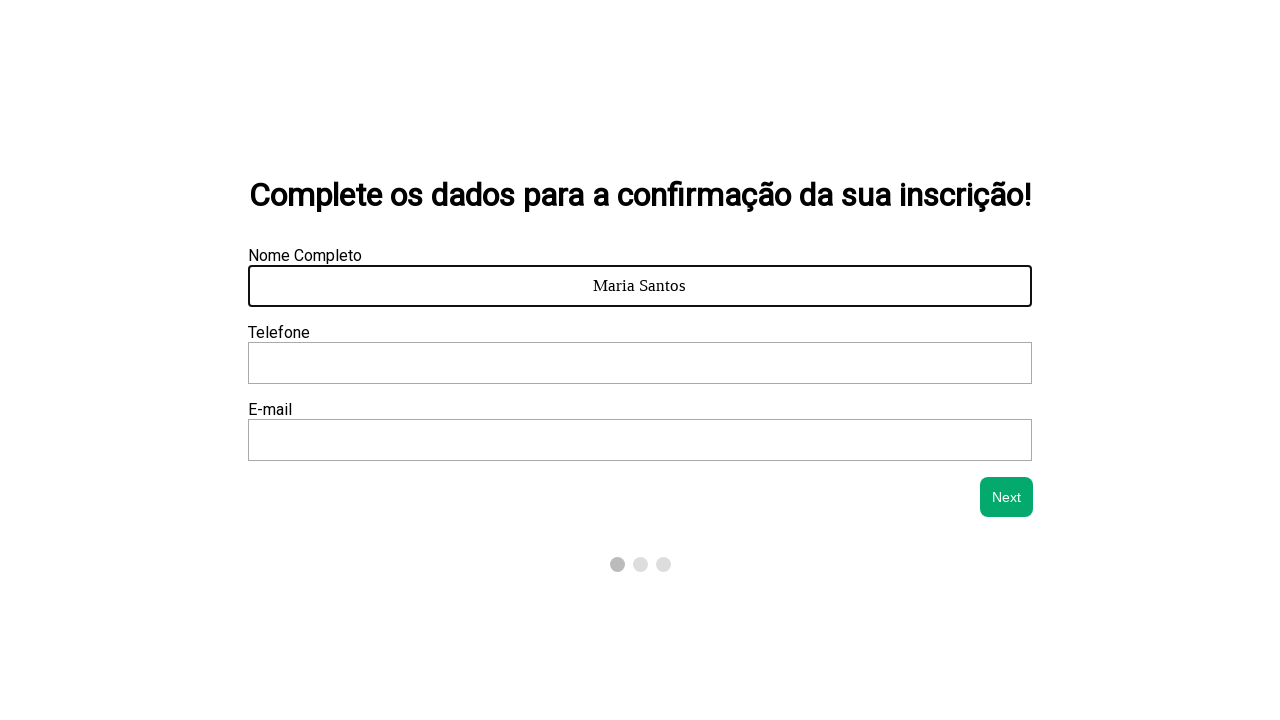

Filled phone field with '(11) 98765-4321' on xpath=/html/body/div/div[2]/form/div[1]/div[2]/input
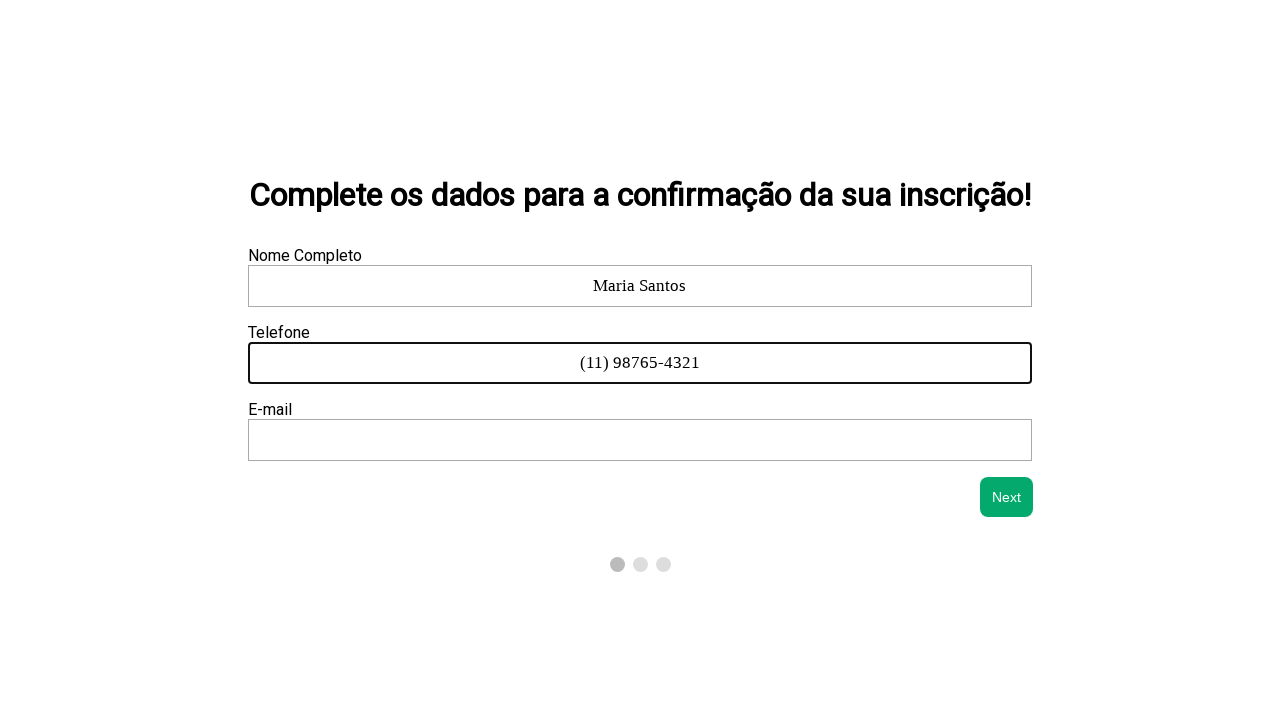

Email input field is visible
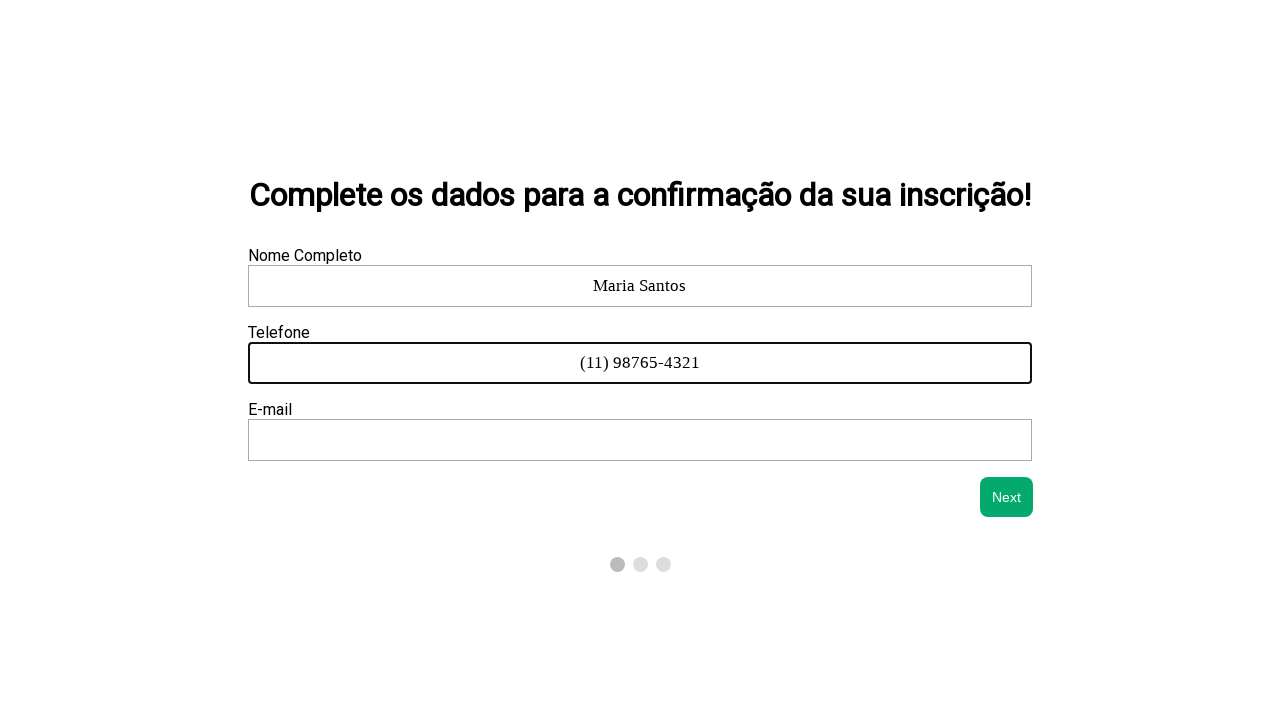

Filled email field with 'maria.santos@testmail.com' on xpath=/html/body/div/div[2]/form/div[1]/div[3]/input
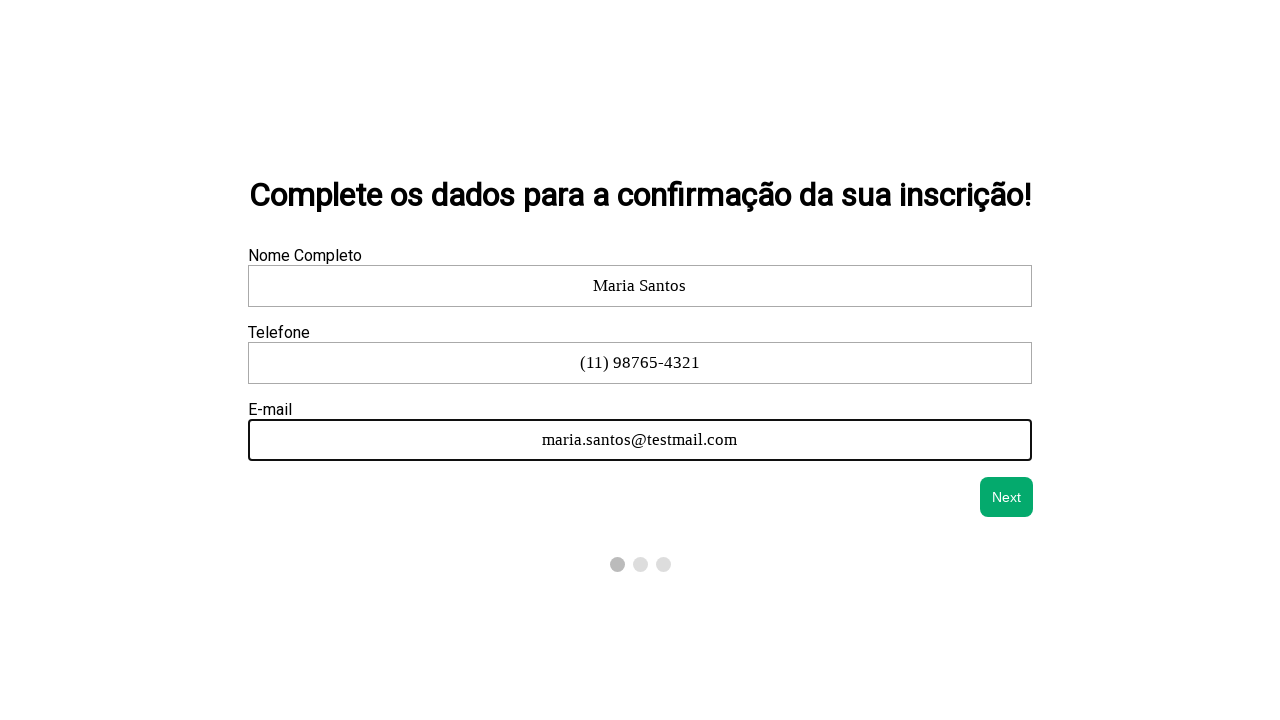

Clicked next button to proceed to address information at (1007, 497) on #next-btn
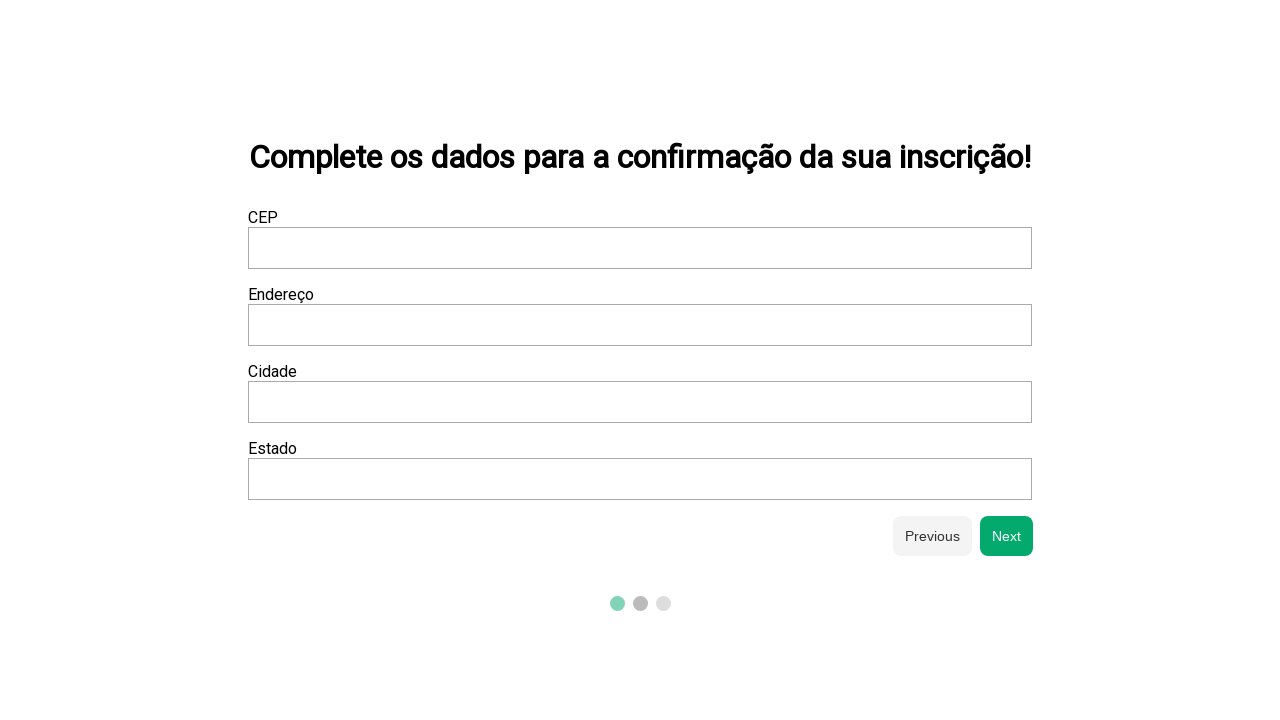

CEP input field is visible
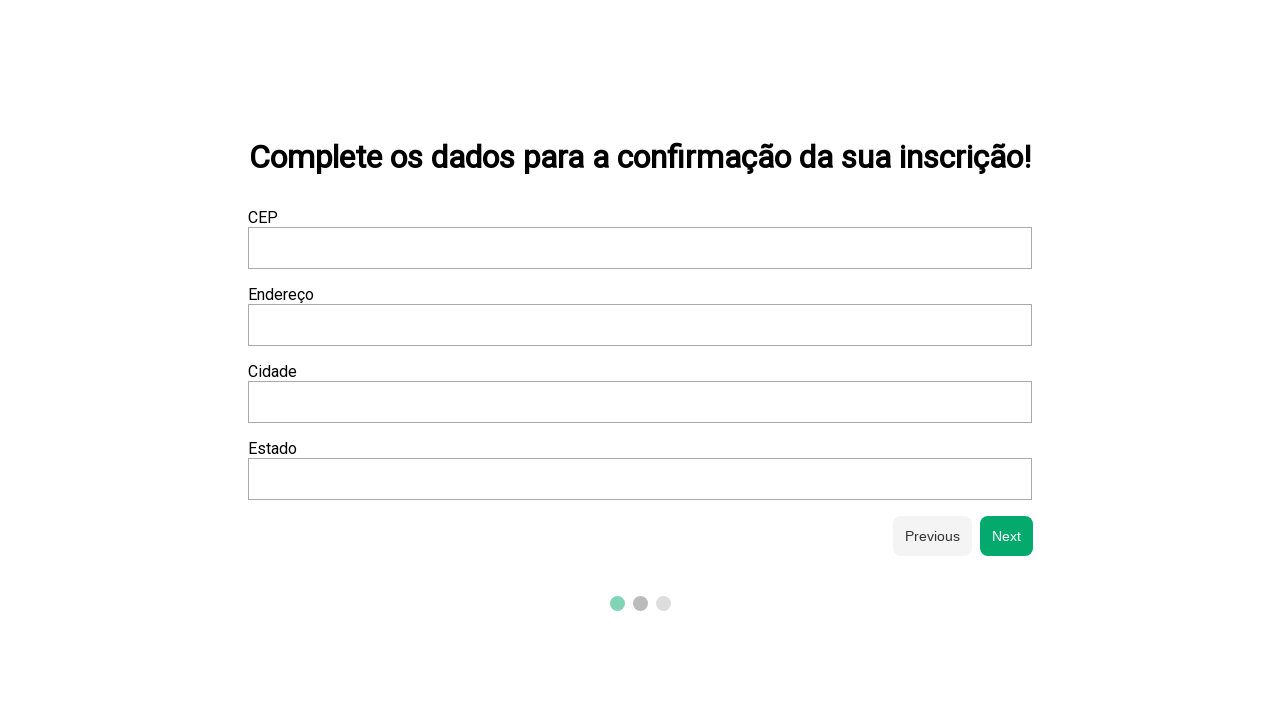

Filled CEP field with '01310100' on xpath=/html/body/div/div[2]/form/div[2]/div[1]/input
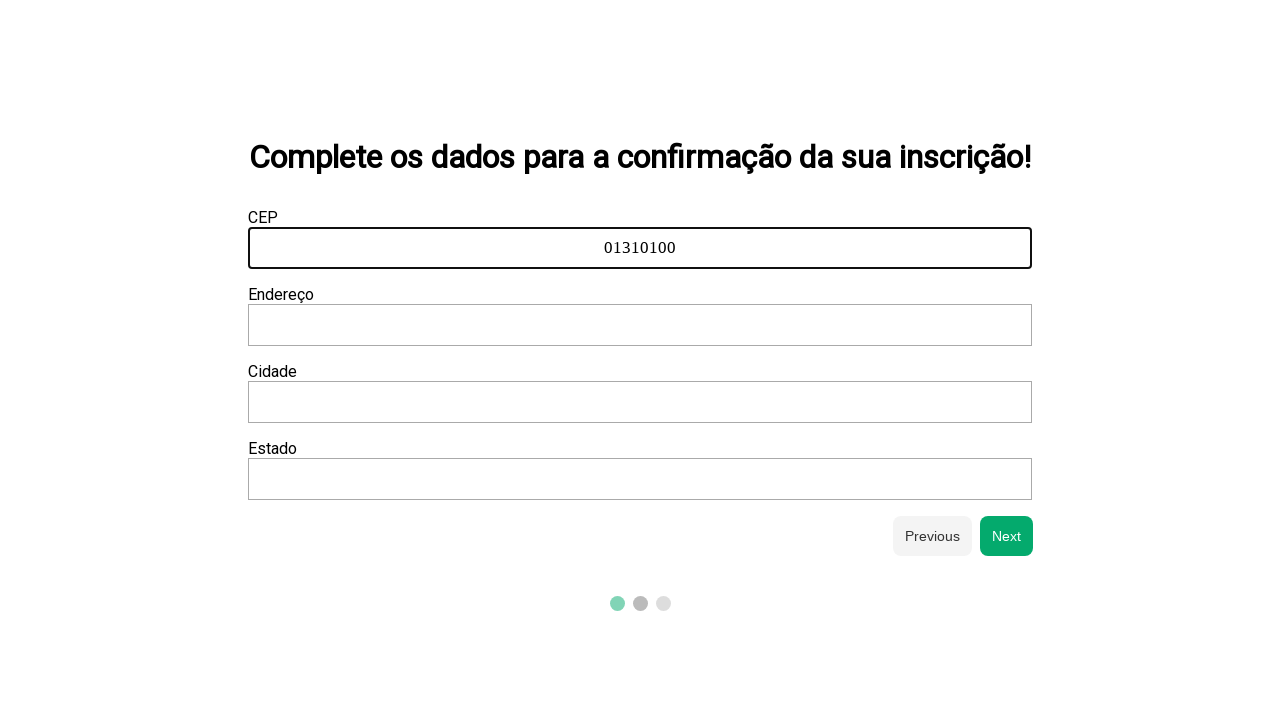

Address input field is visible
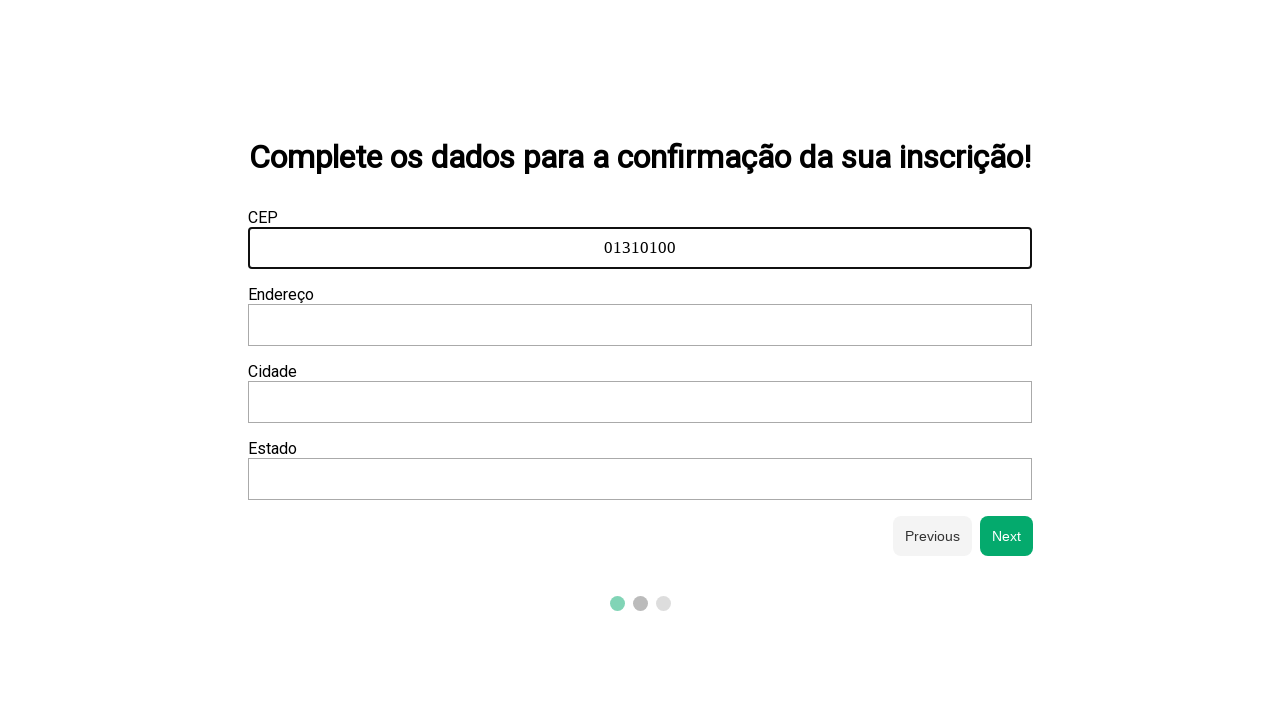

Filled address field with 'Avenida Paulista 1000' on xpath=/html/body/div/div[2]/form/div[2]/div[2]/input
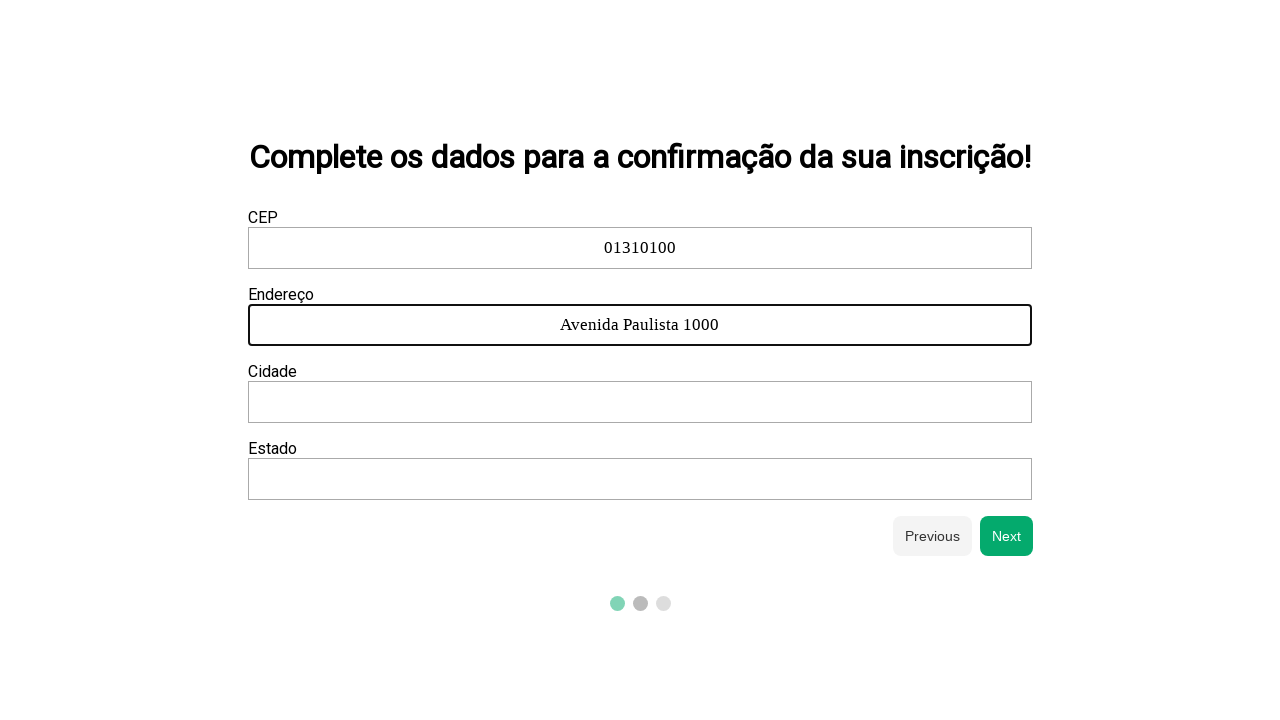

City input field is visible
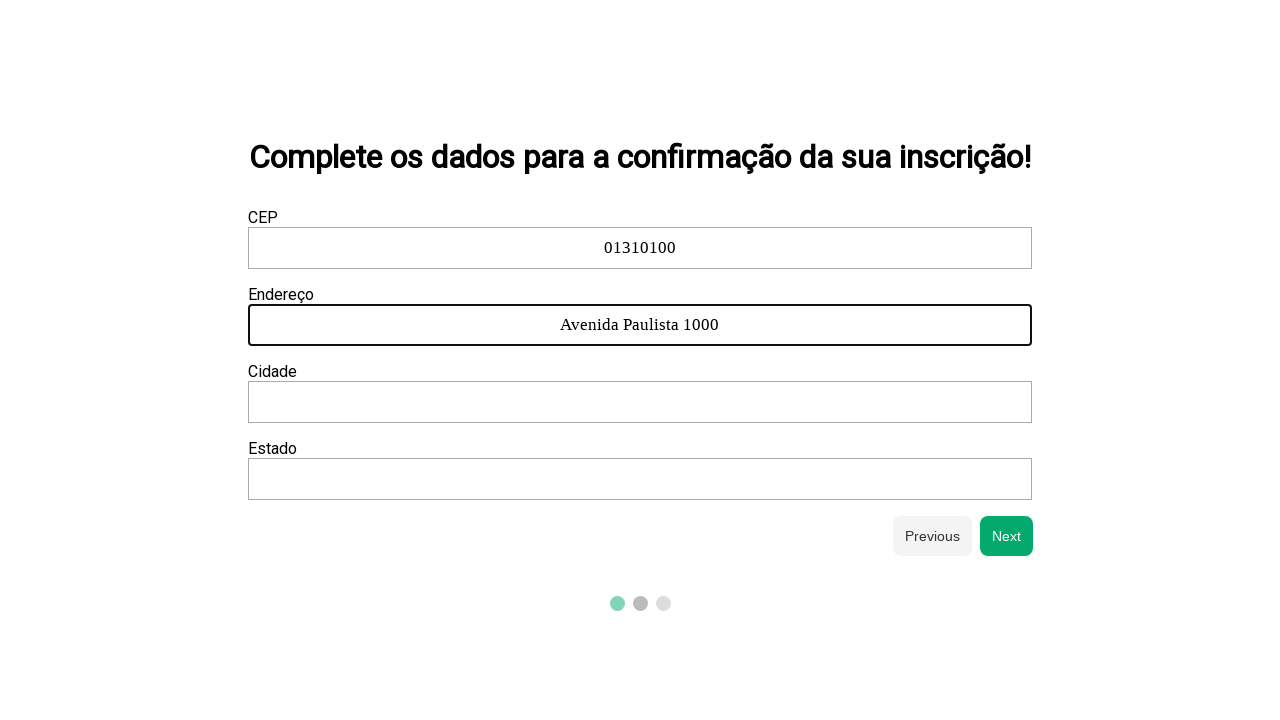

Filled city field with 'São Paulo' on xpath=/html/body/div/div[2]/form/div[2]/div[3]/input
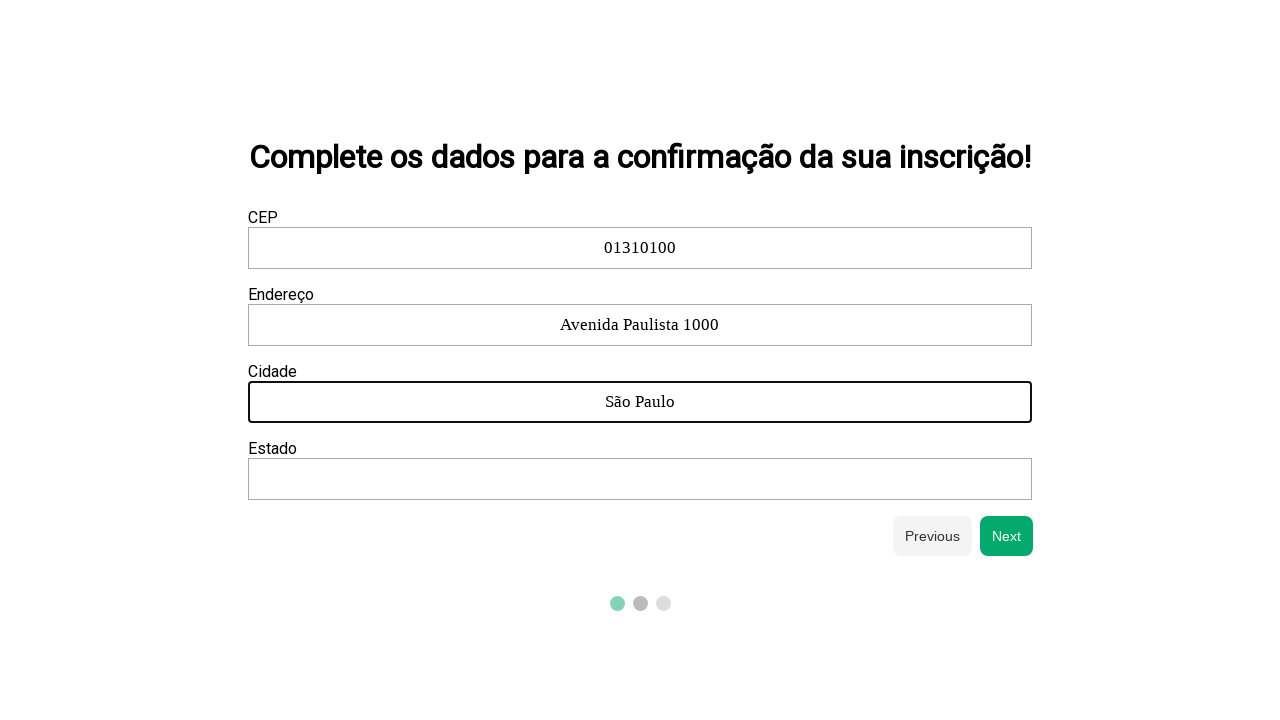

State input field is visible
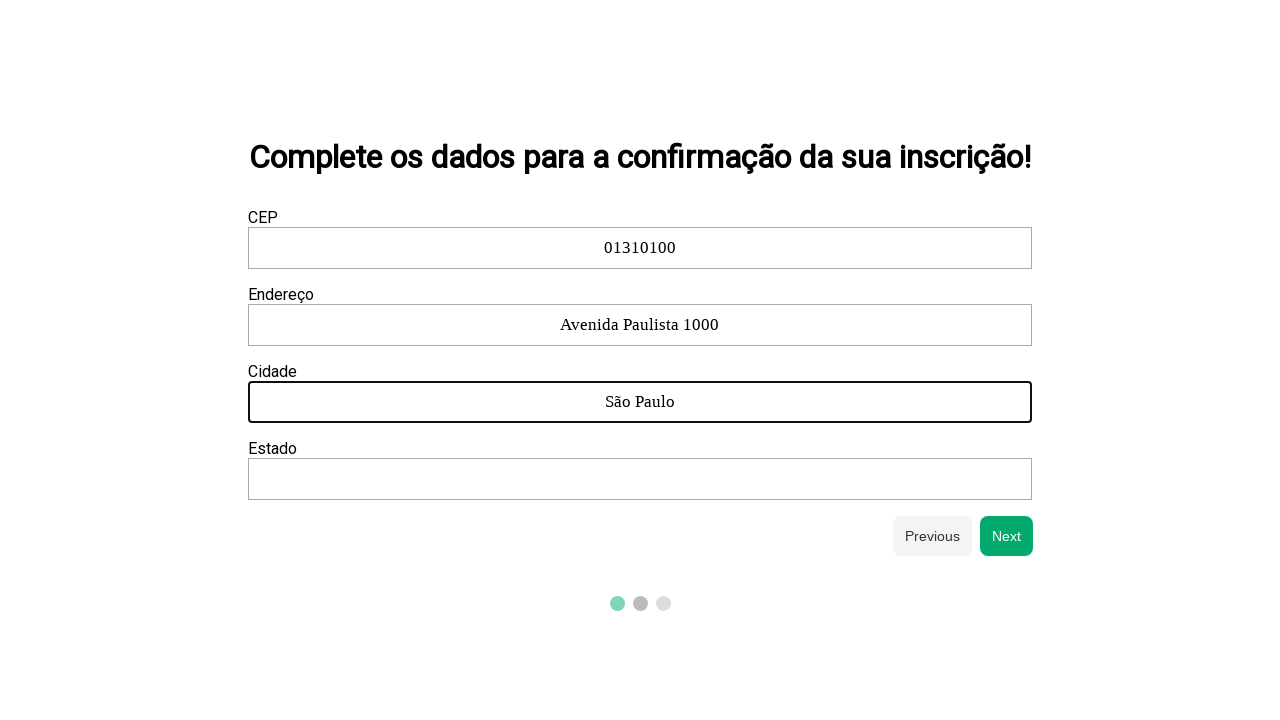

Filled state field with 'SP' on xpath=/html/body/div/div[2]/form/div[2]/div[4]/input
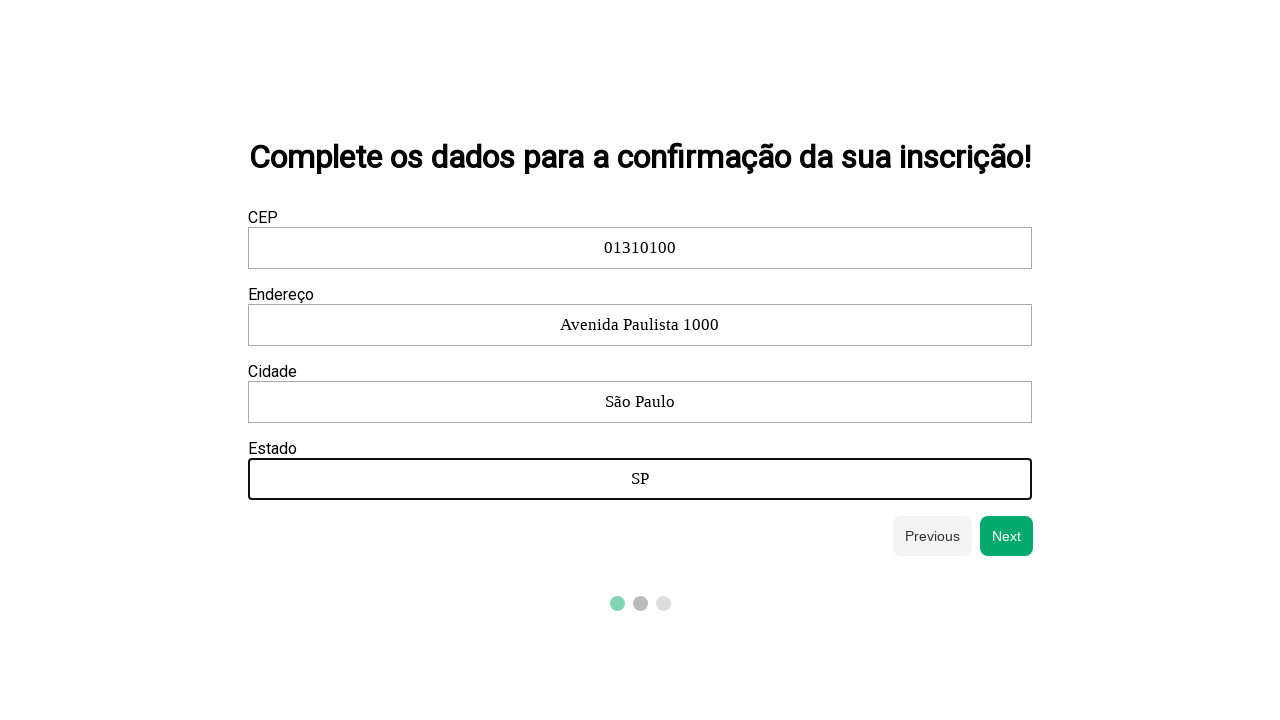

Clicked next button to proceed to payment information at (1007, 536) on #next-btn
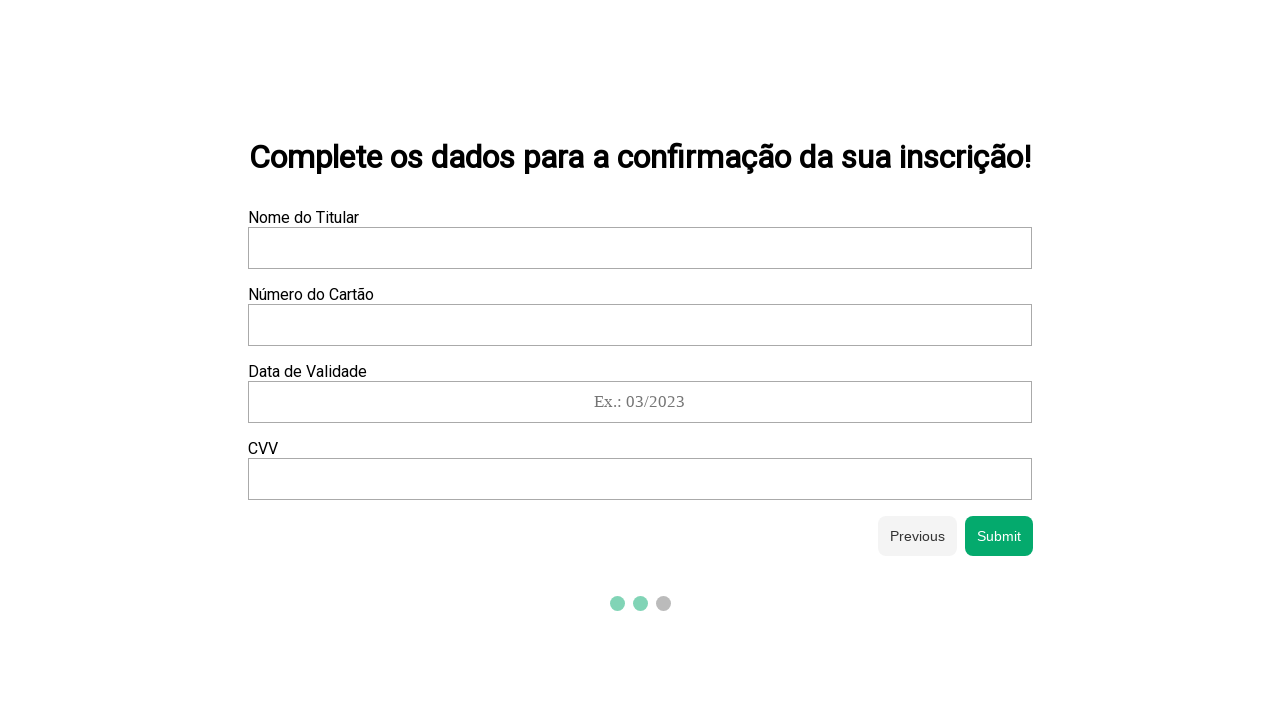

Cardholder name input field is visible
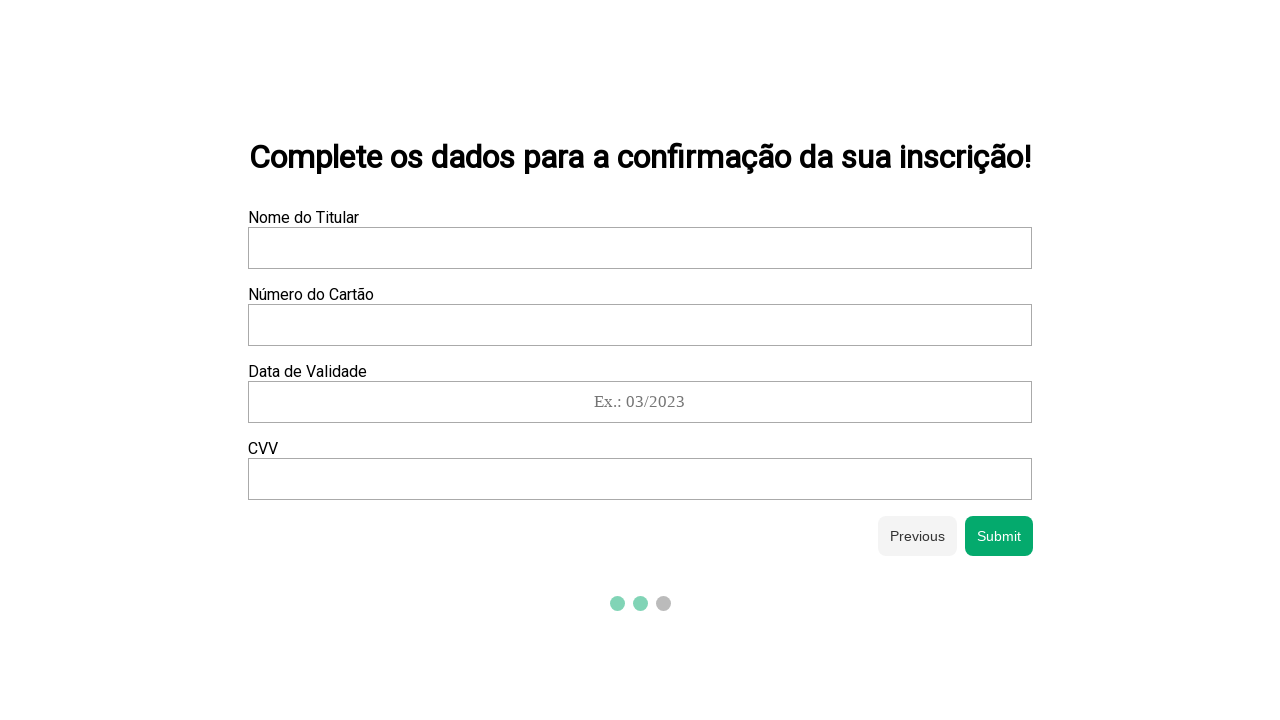

Filled cardholder name field with 'Maria Santos' on xpath=/html/body/div/div[2]/form/div[3]/div[1]/input
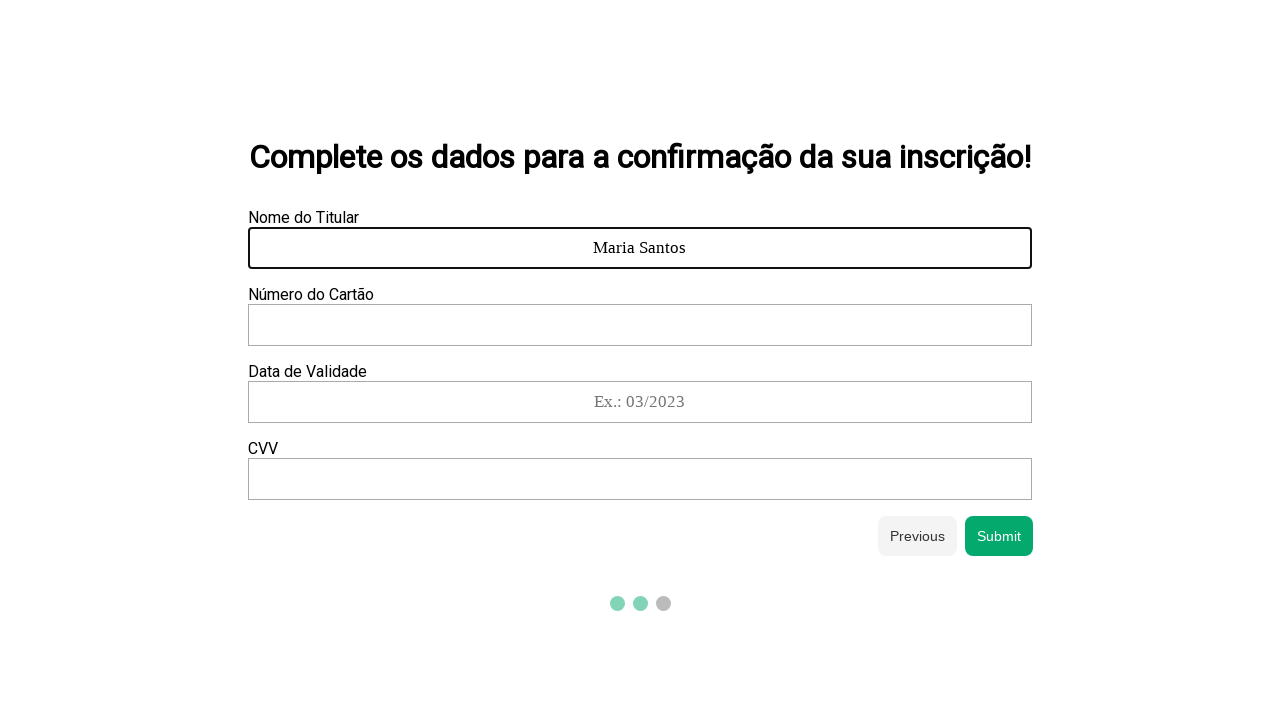

Card number input field is visible
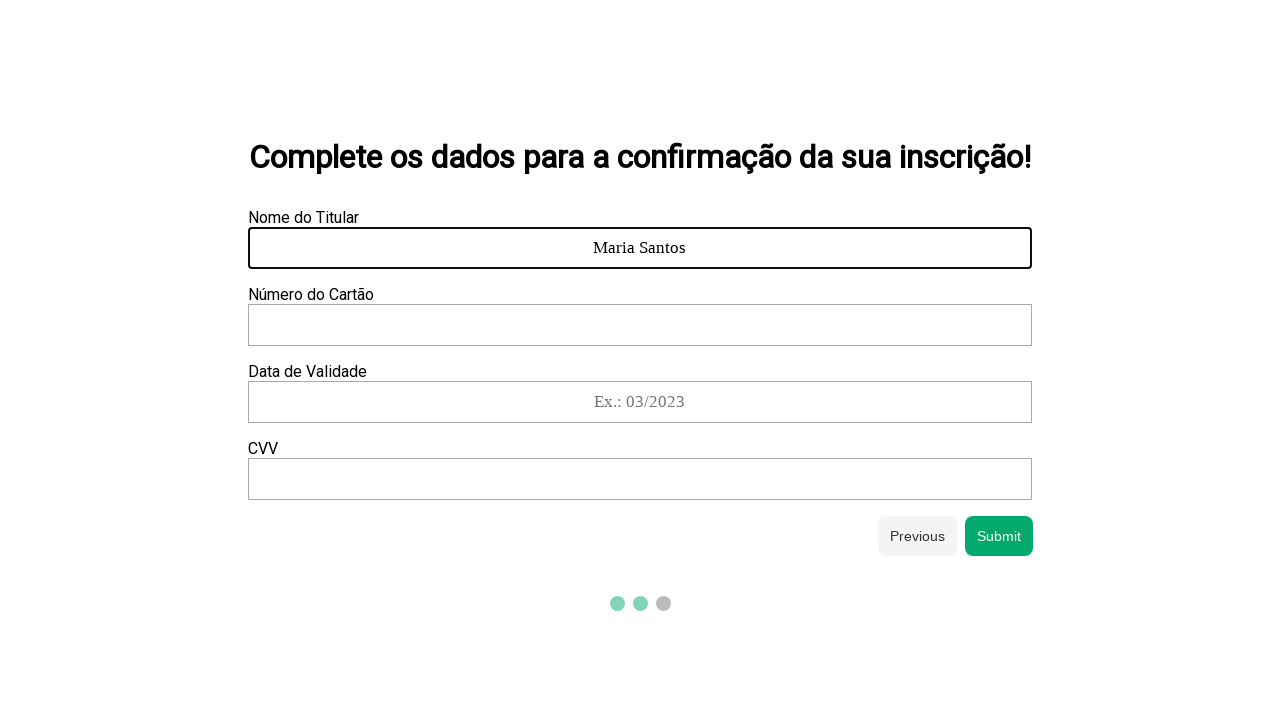

Filled card number field with '4111111111111111' on xpath=/html/body/div/div[2]/form/div[3]/div[2]/input
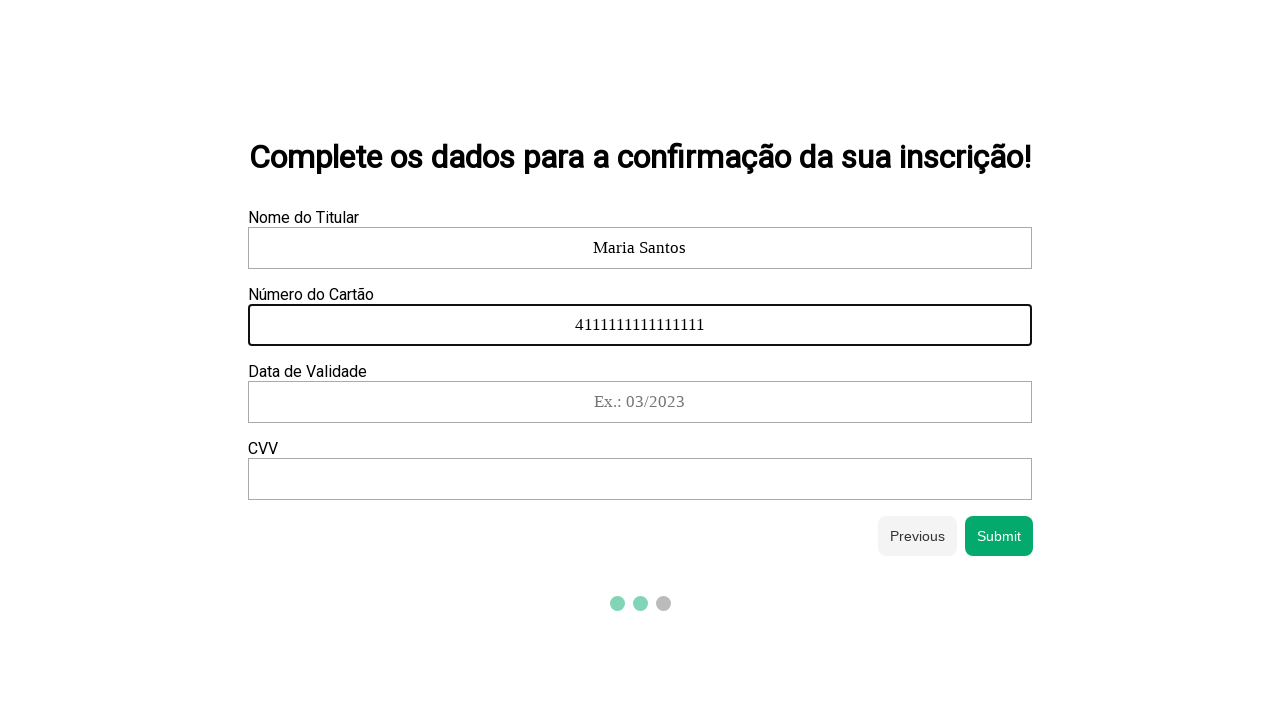

Card expiry date input field is visible
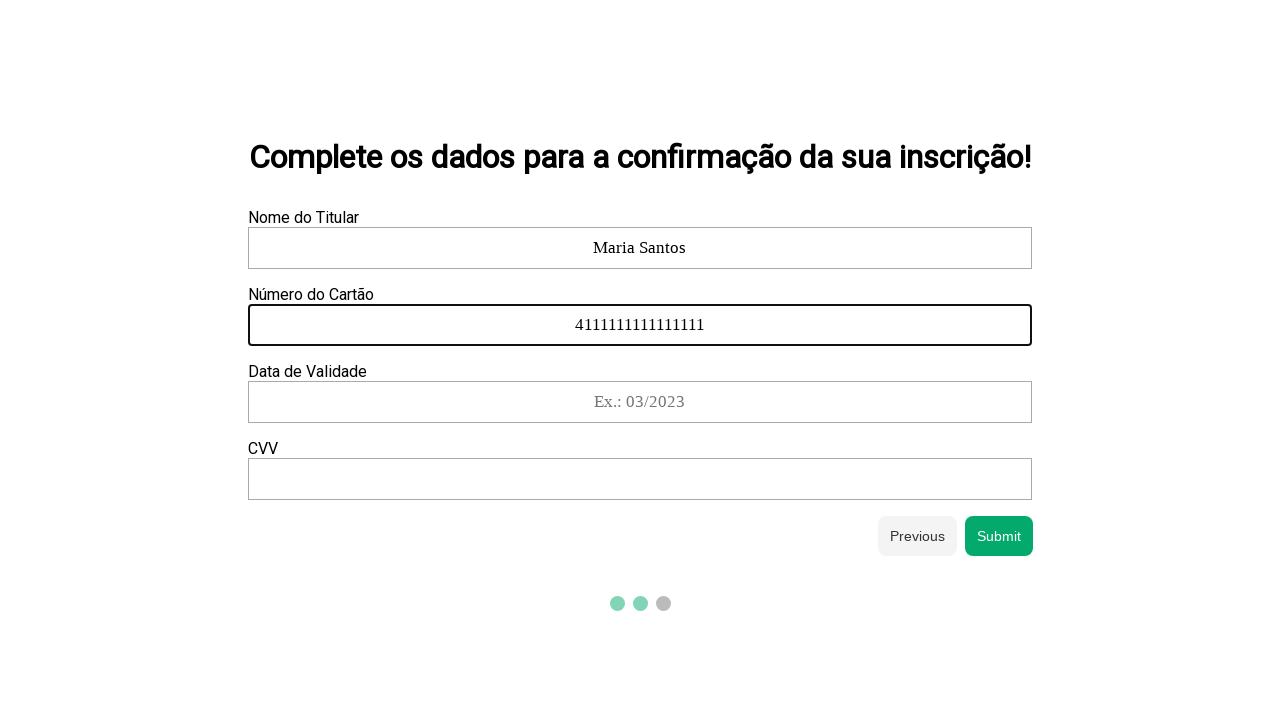

Filled card expiry date field with '06/2027' on xpath=/html/body/div/div[2]/form/div[3]/div[3]/input
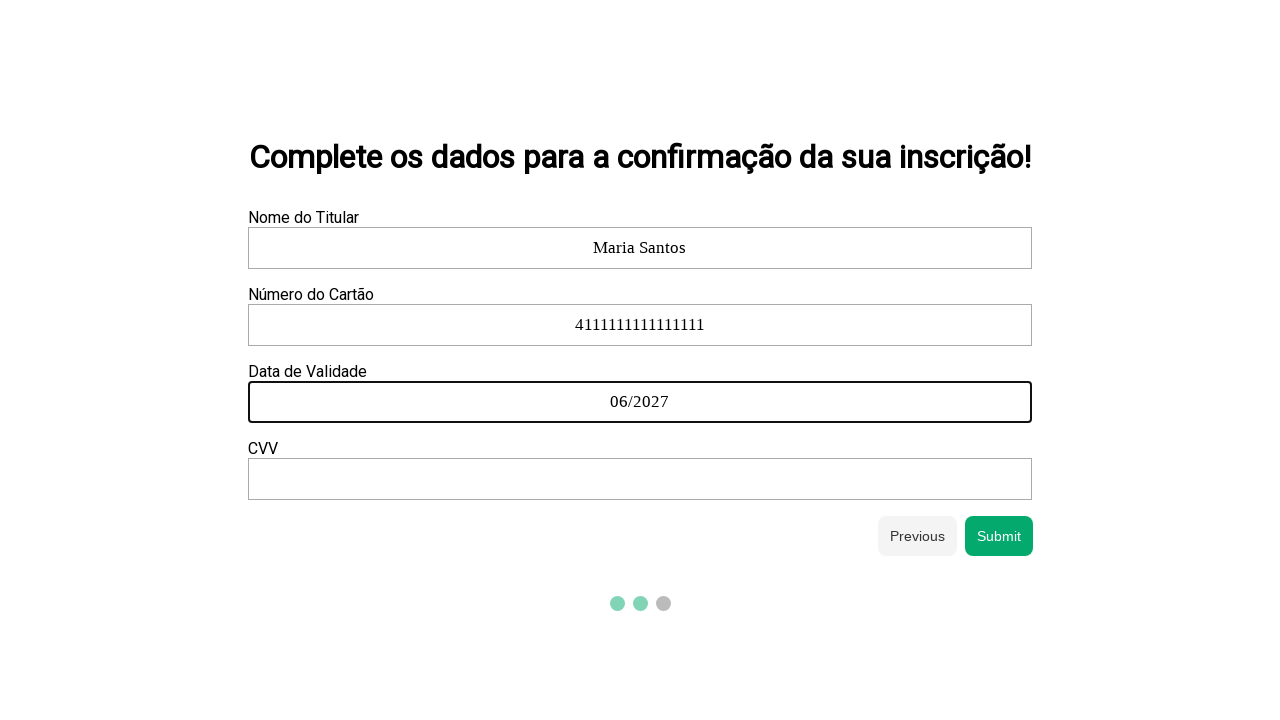

CVV input field is visible
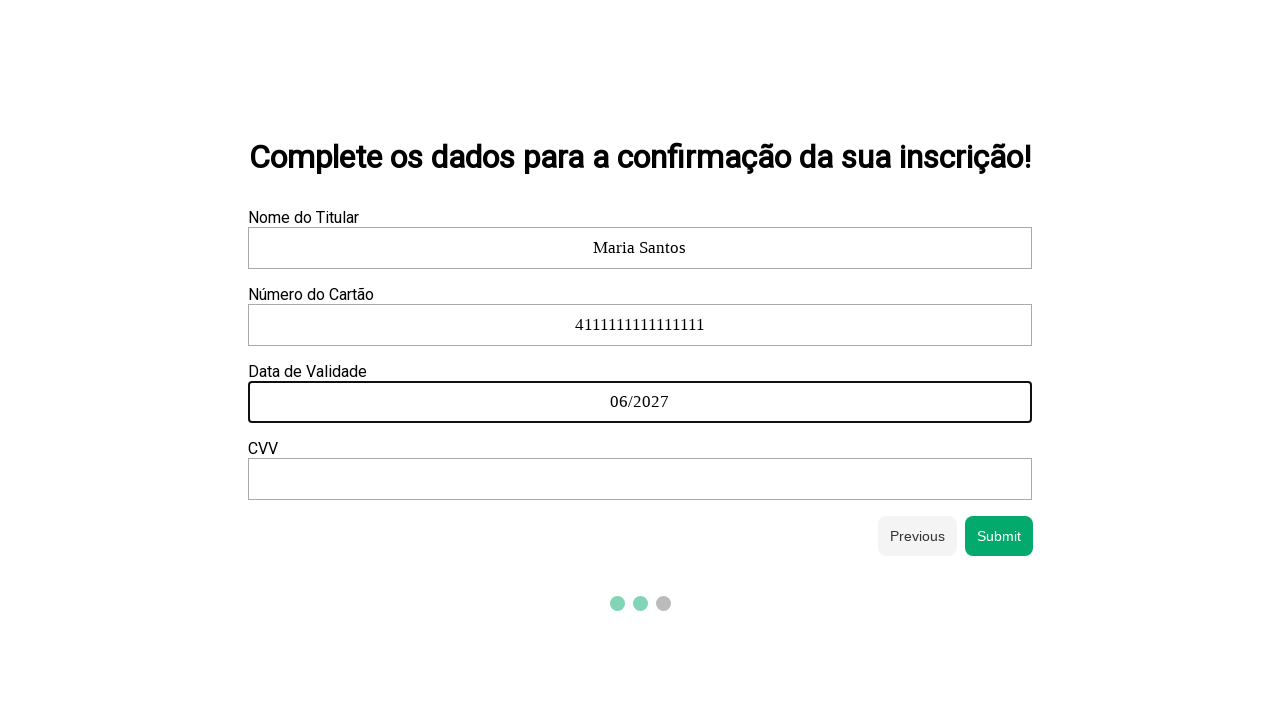

Filled CVV field with '123' on xpath=/html/body/div/div[2]/form/div[3]/div[4]/input
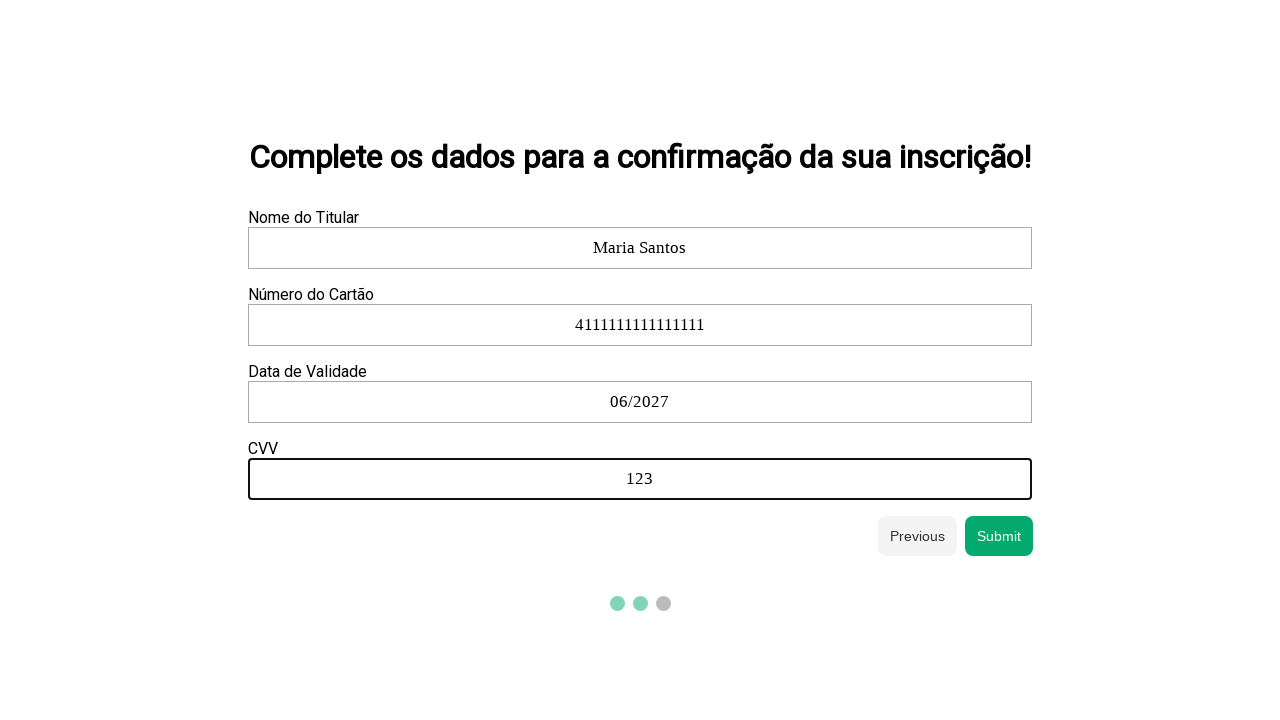

Clicked next/submit button to complete form submission at (999, 536) on #next-btn
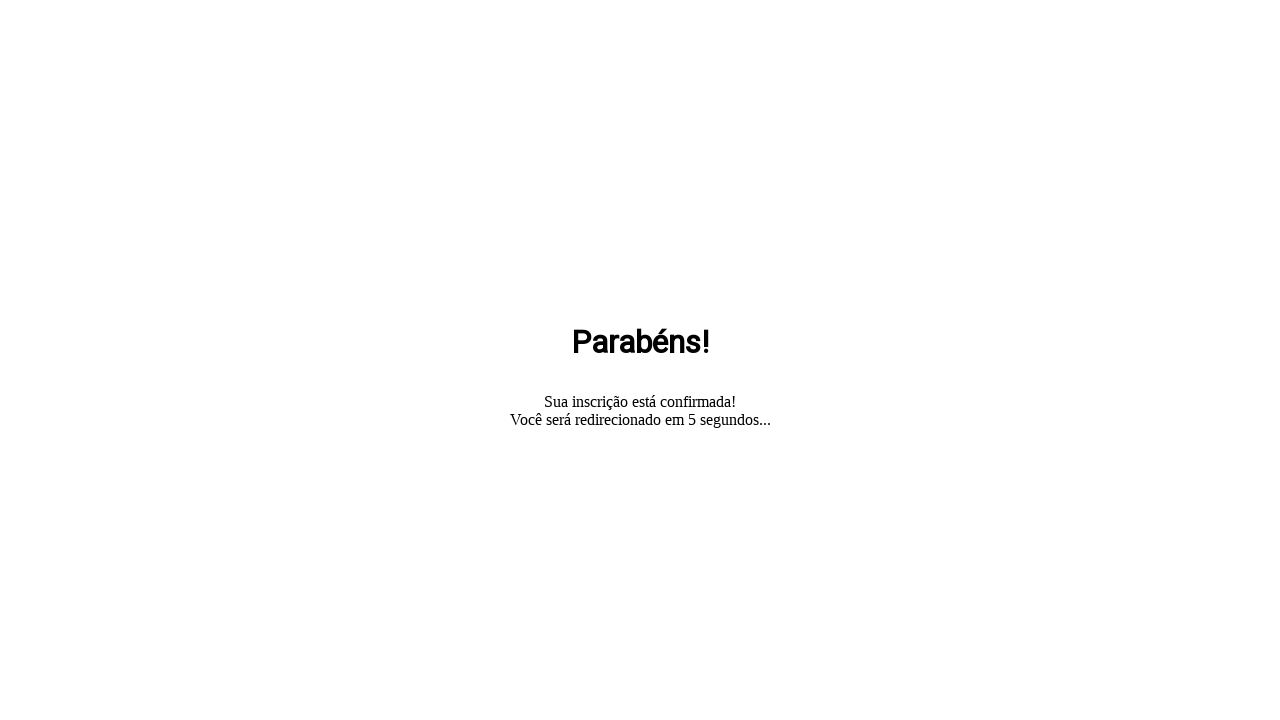

Waited 500ms before next form iteration
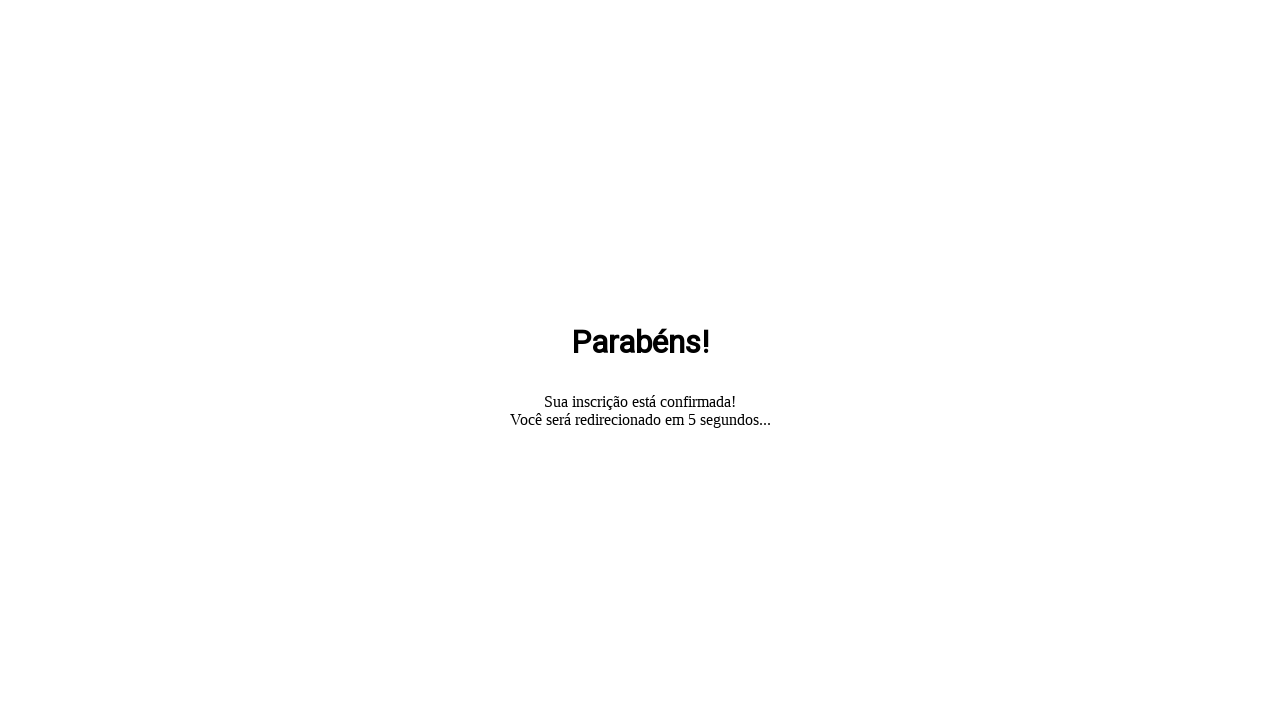

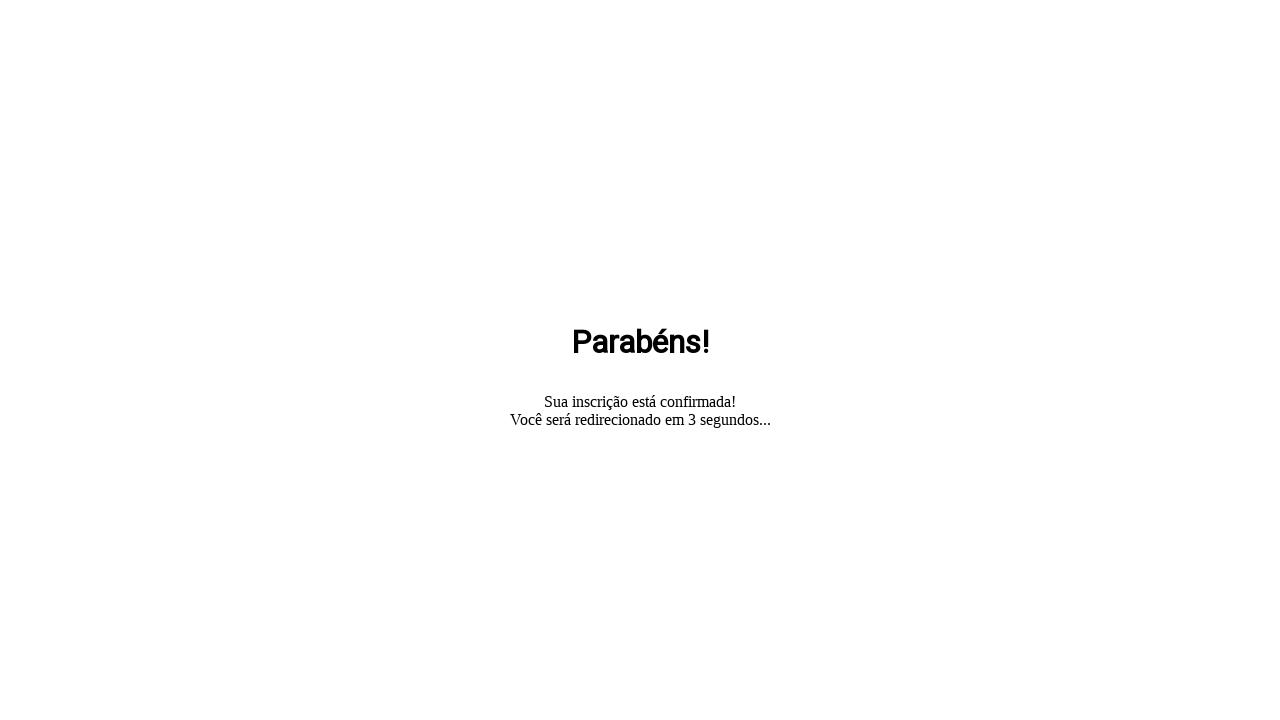